Tests a large form by filling all input fields in the first block with text and submitting the form by clicking the submit button.

Starting URL: http://suninjuly.github.io/huge_form.html

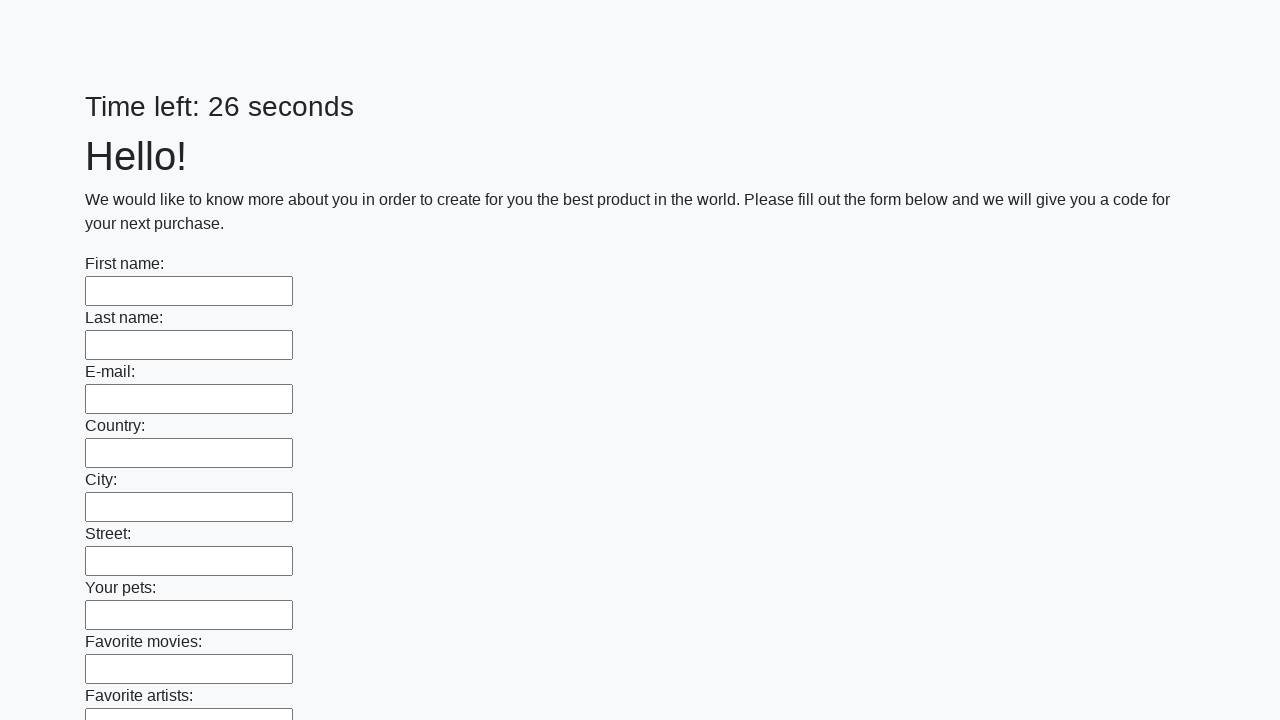

Located all input fields in the first block
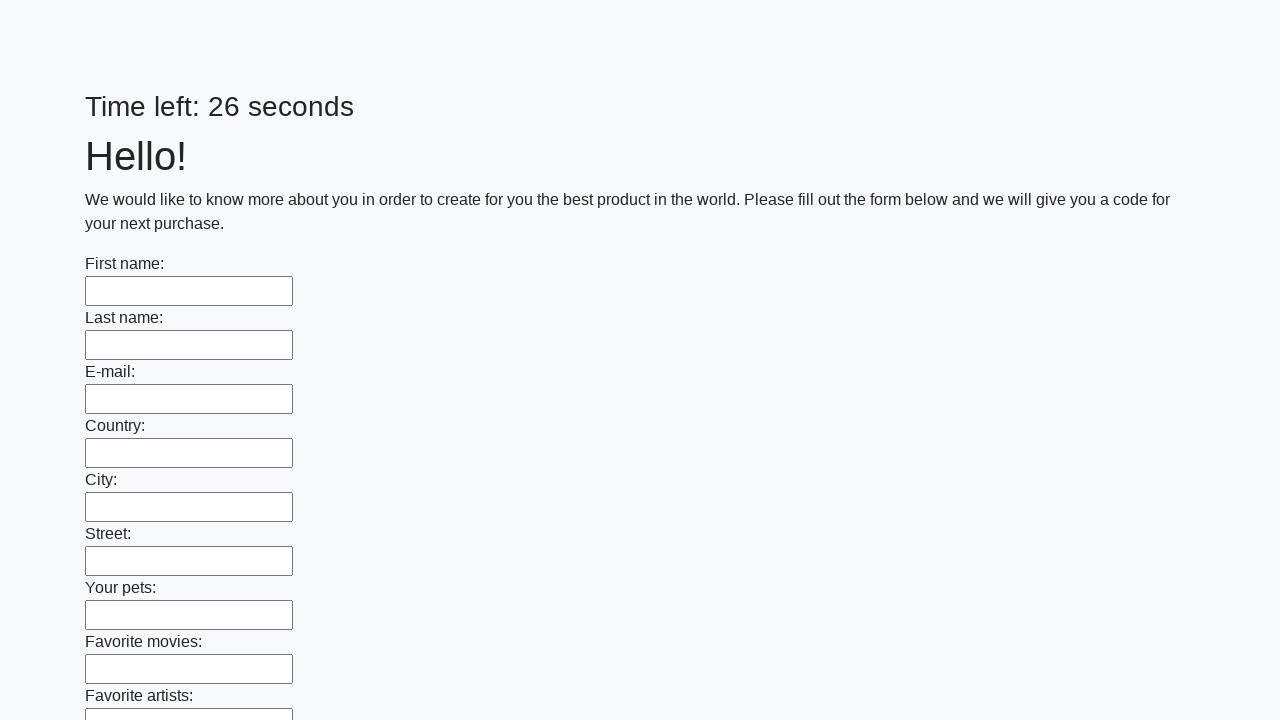

Counted 100 input fields in the first block
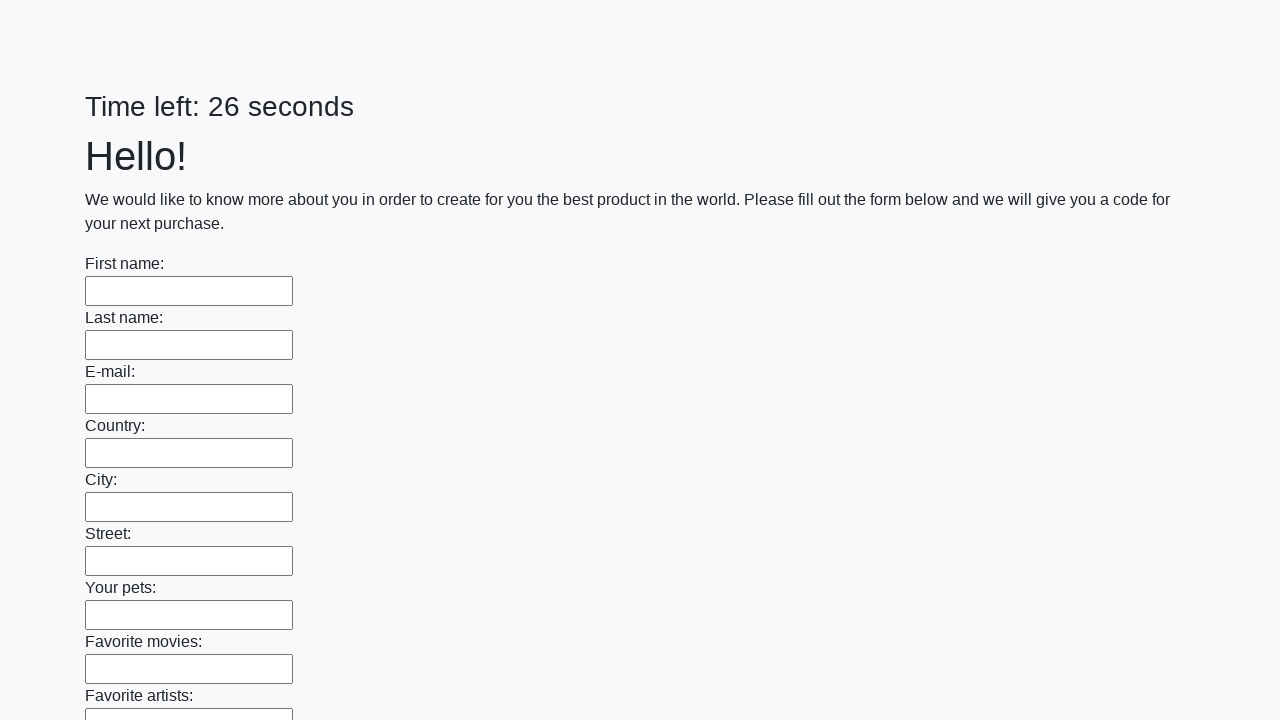

Filled input field 1 of 100 with text 'P' on .first_block input >> nth=0
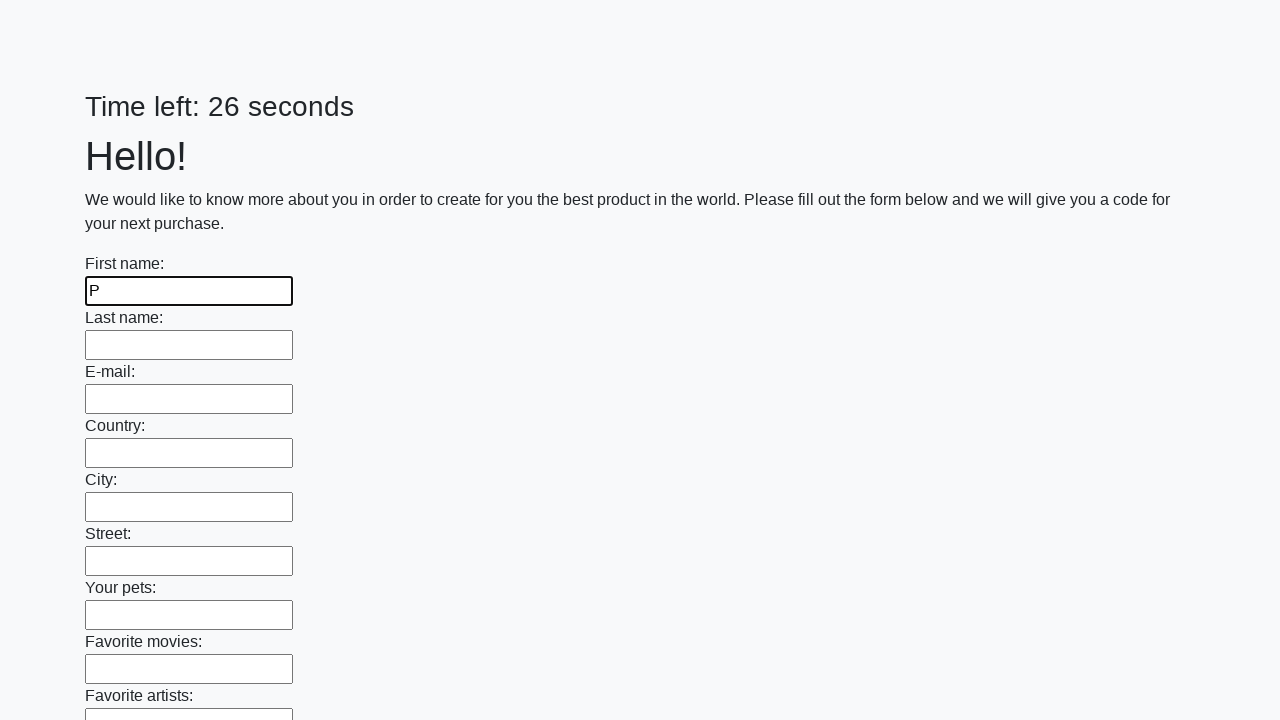

Filled input field 2 of 100 with text 'P' on .first_block input >> nth=1
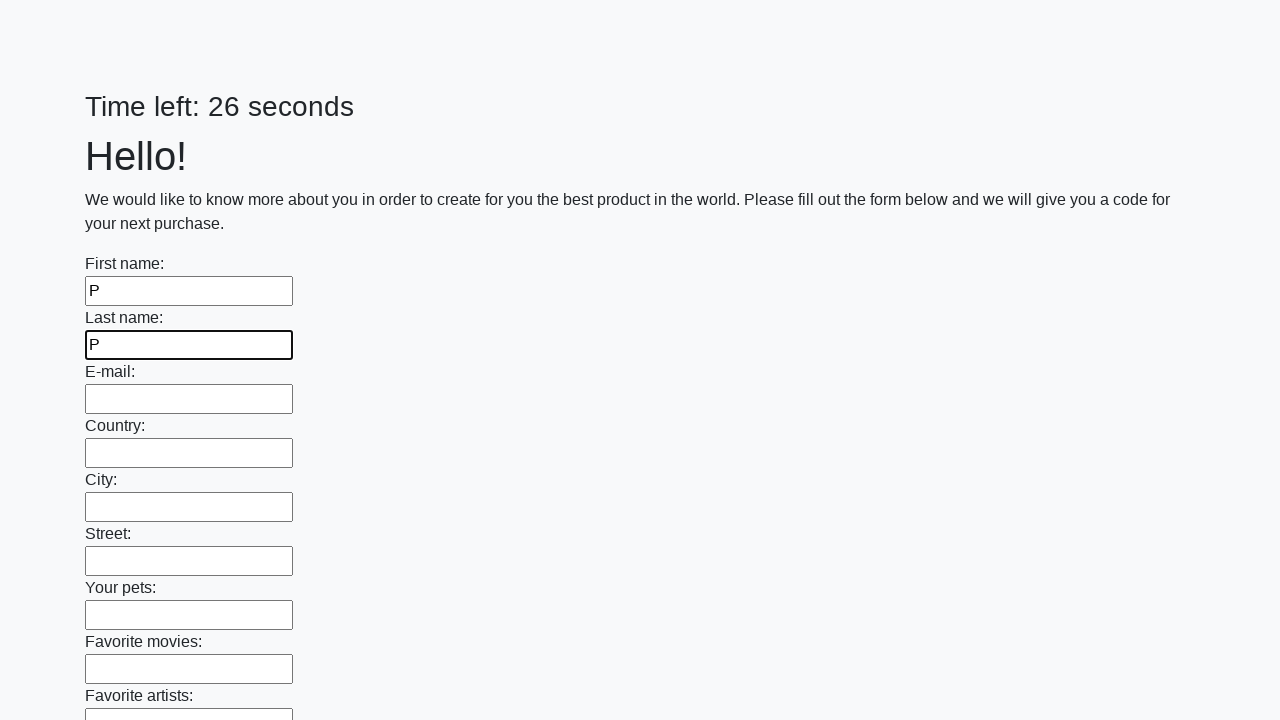

Filled input field 3 of 100 with text 'P' on .first_block input >> nth=2
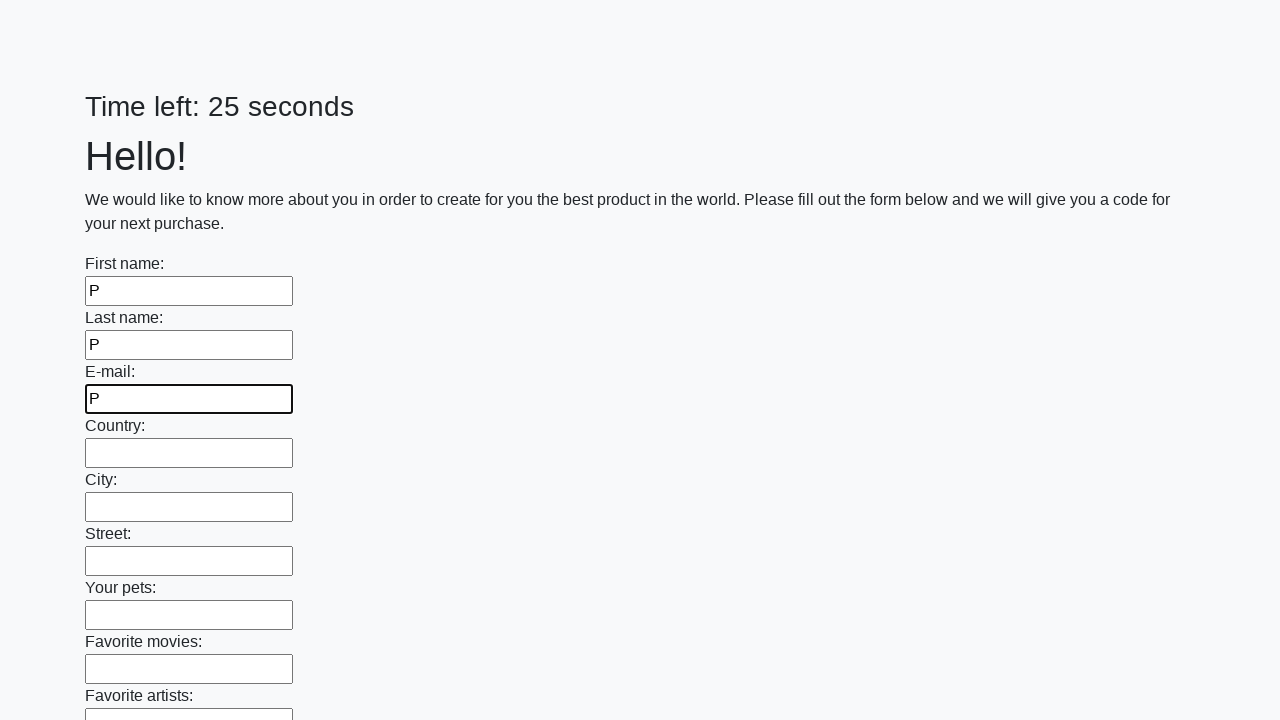

Filled input field 4 of 100 with text 'P' on .first_block input >> nth=3
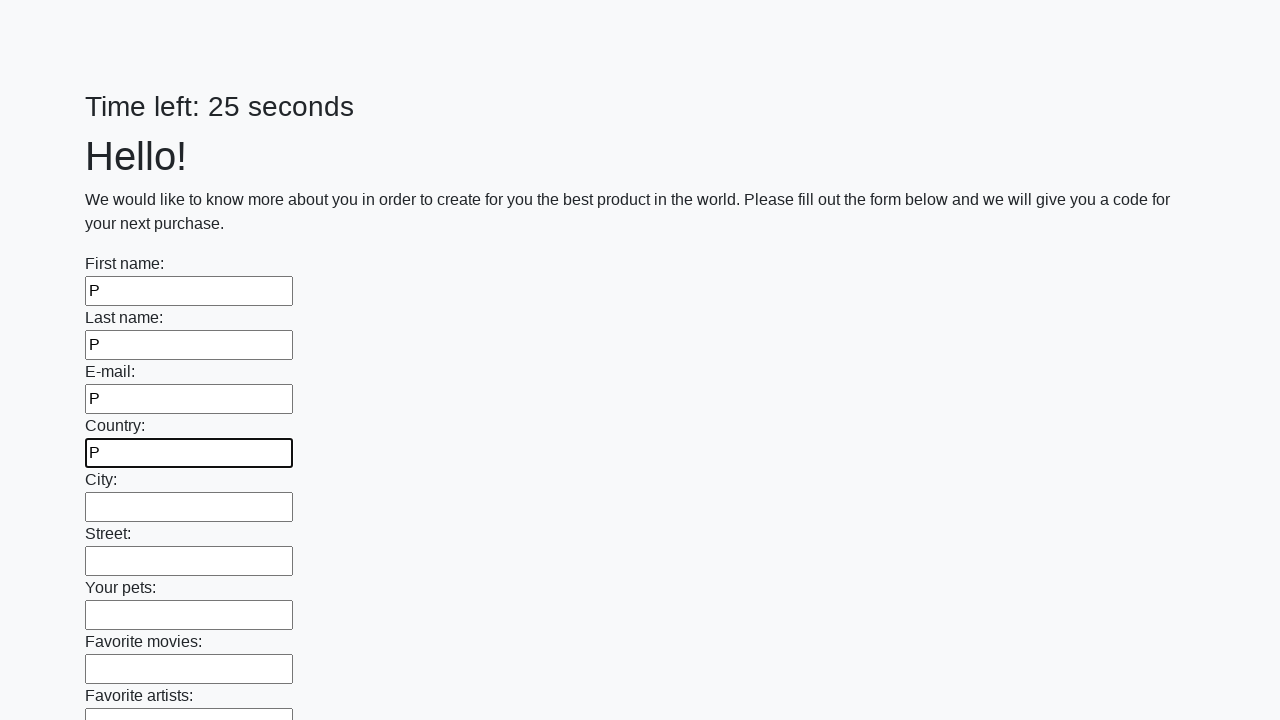

Filled input field 5 of 100 with text 'P' on .first_block input >> nth=4
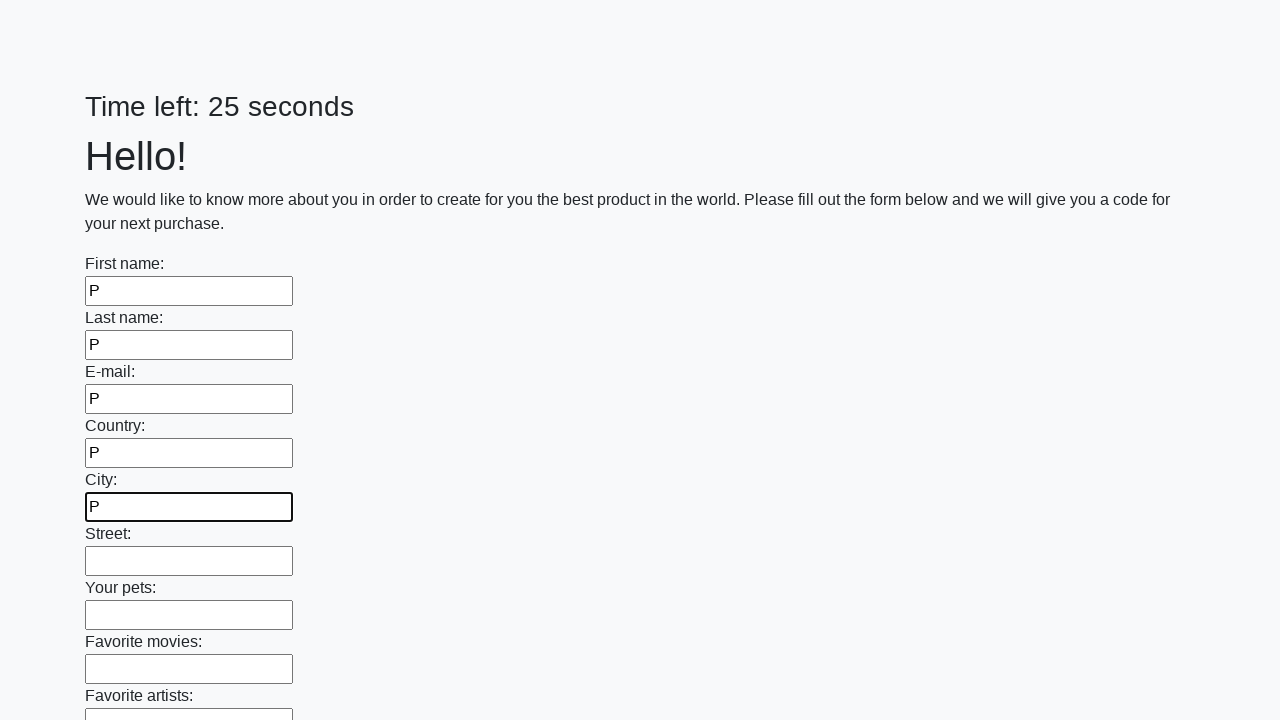

Filled input field 6 of 100 with text 'P' on .first_block input >> nth=5
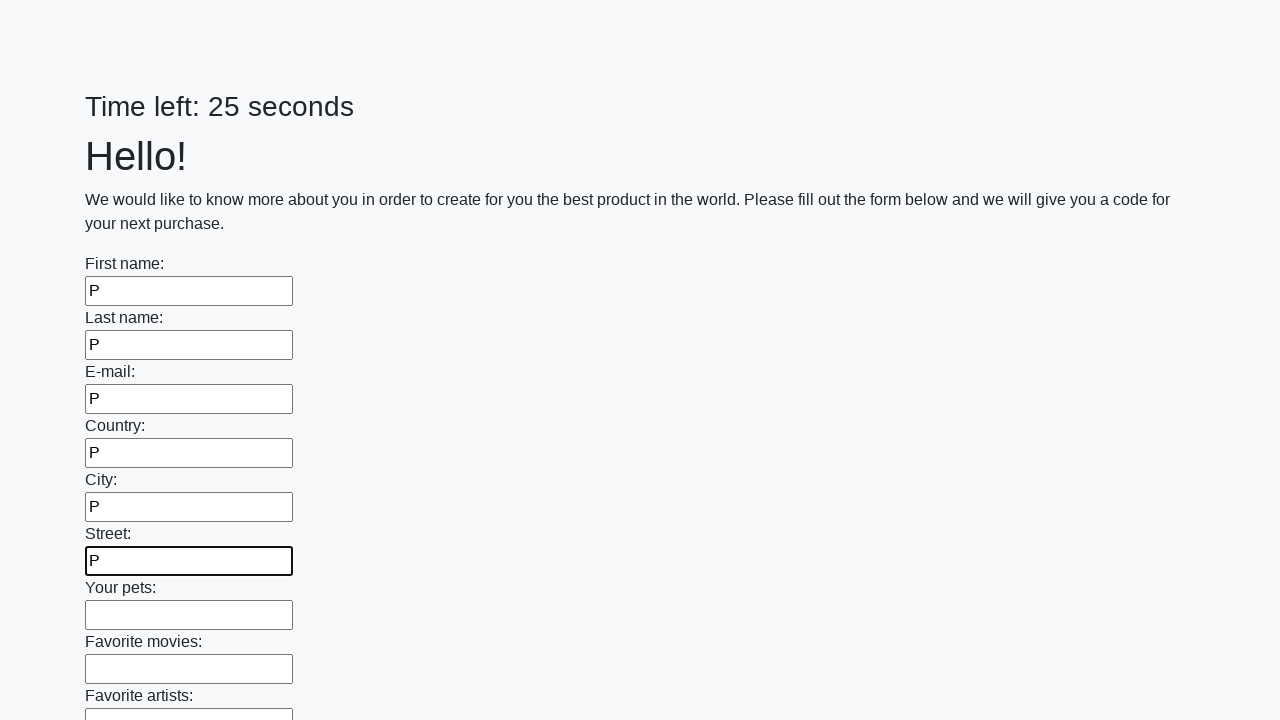

Filled input field 7 of 100 with text 'P' on .first_block input >> nth=6
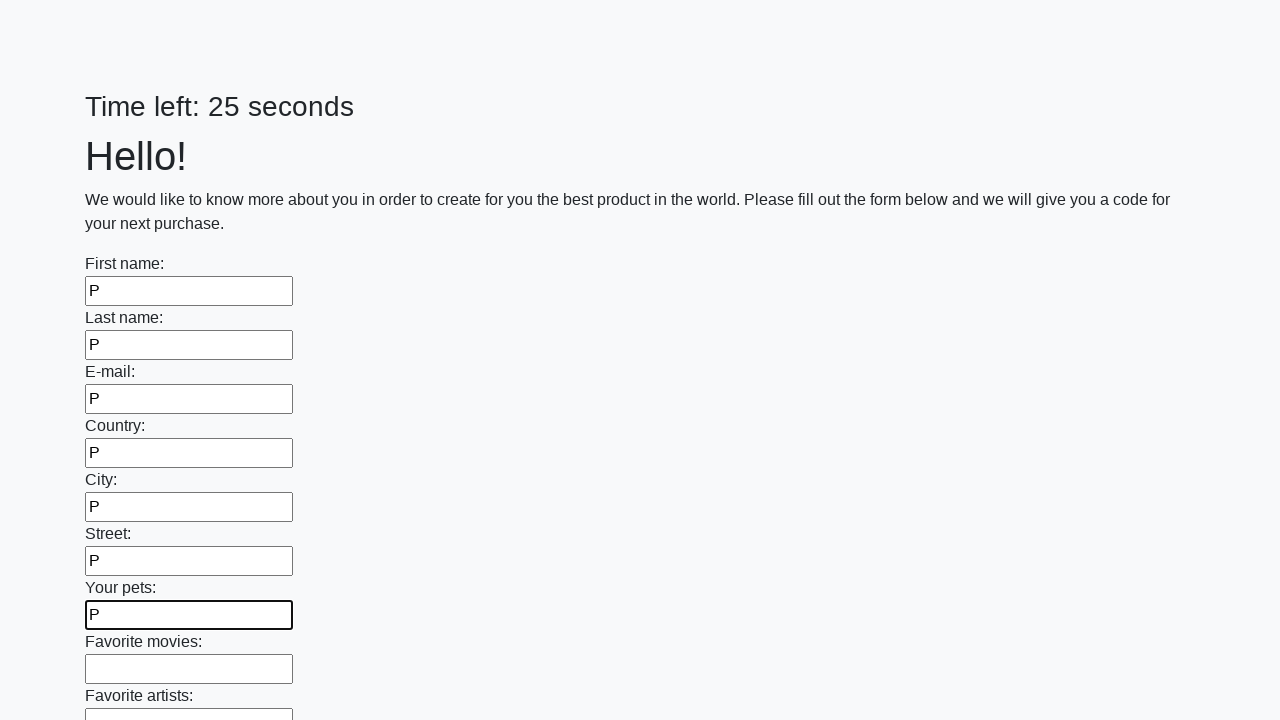

Filled input field 8 of 100 with text 'P' on .first_block input >> nth=7
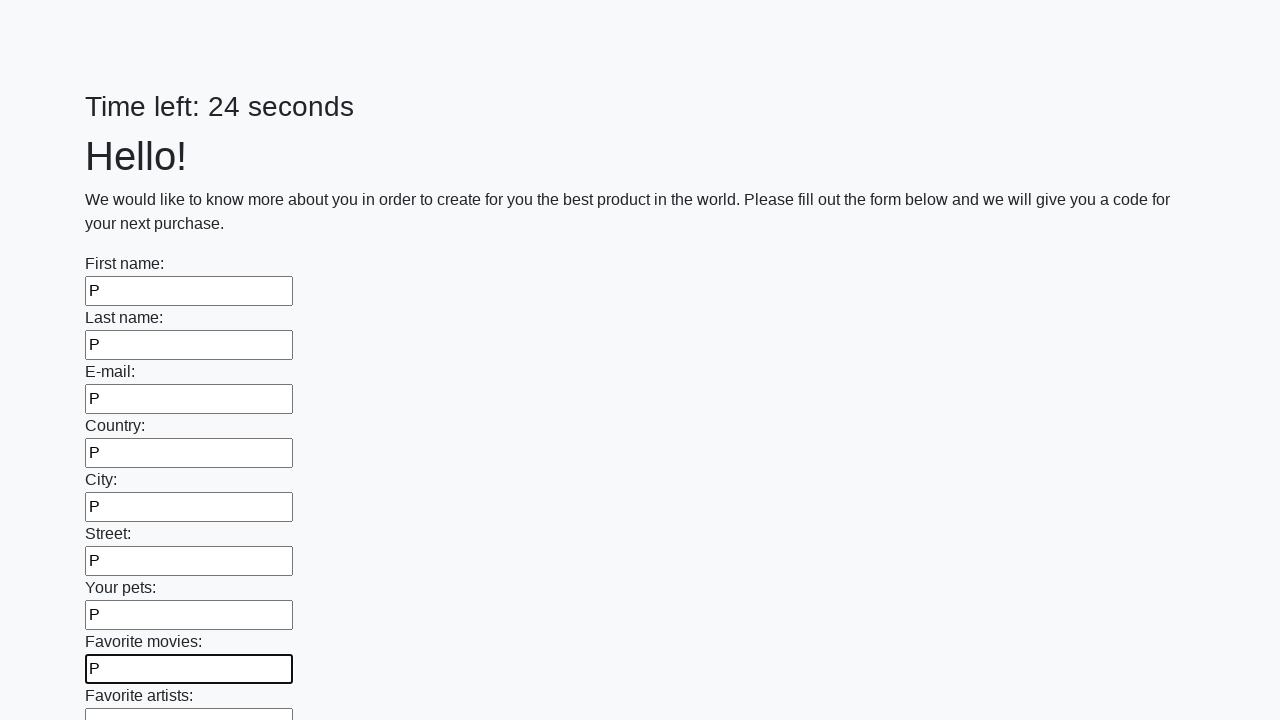

Filled input field 9 of 100 with text 'P' on .first_block input >> nth=8
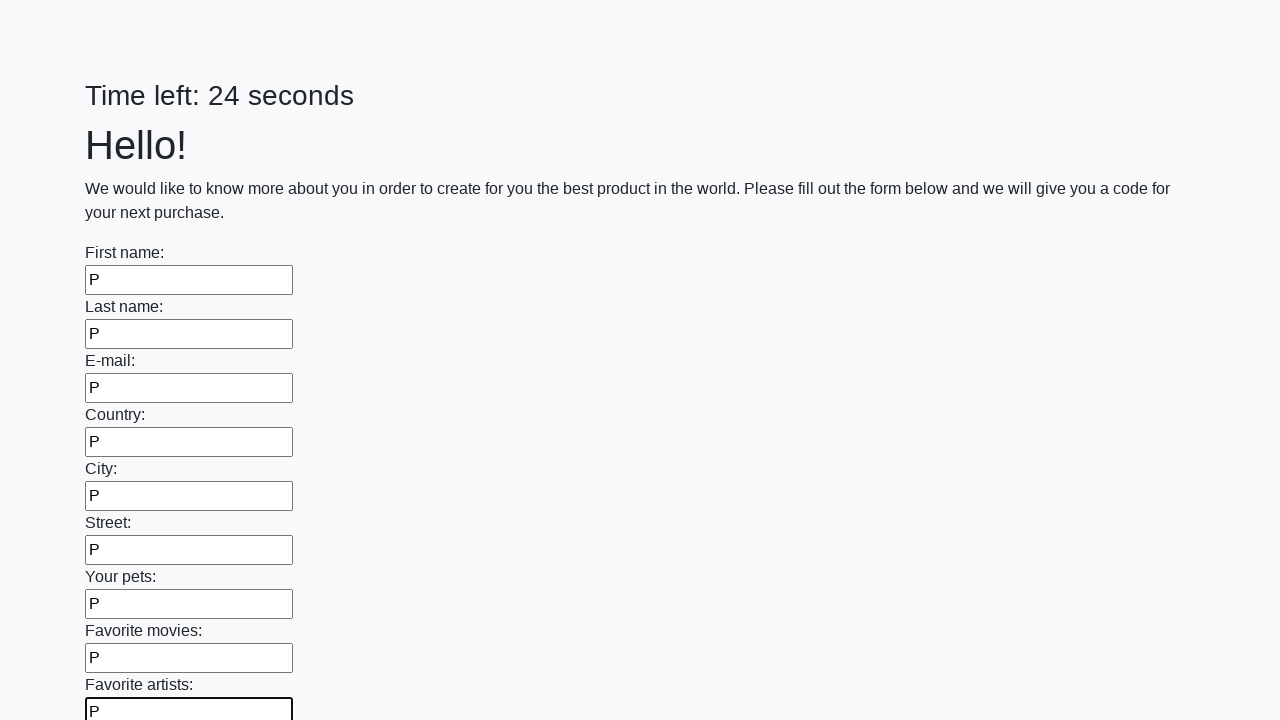

Filled input field 10 of 100 with text 'P' on .first_block input >> nth=9
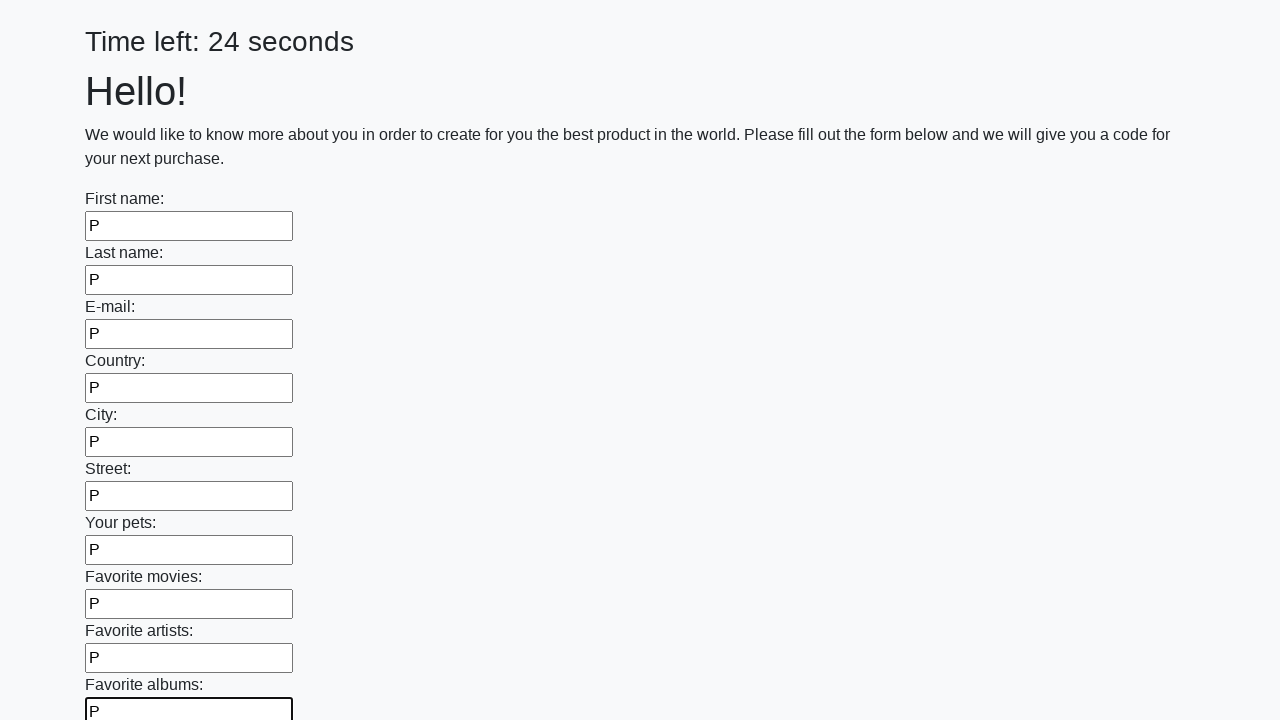

Filled input field 11 of 100 with text 'P' on .first_block input >> nth=10
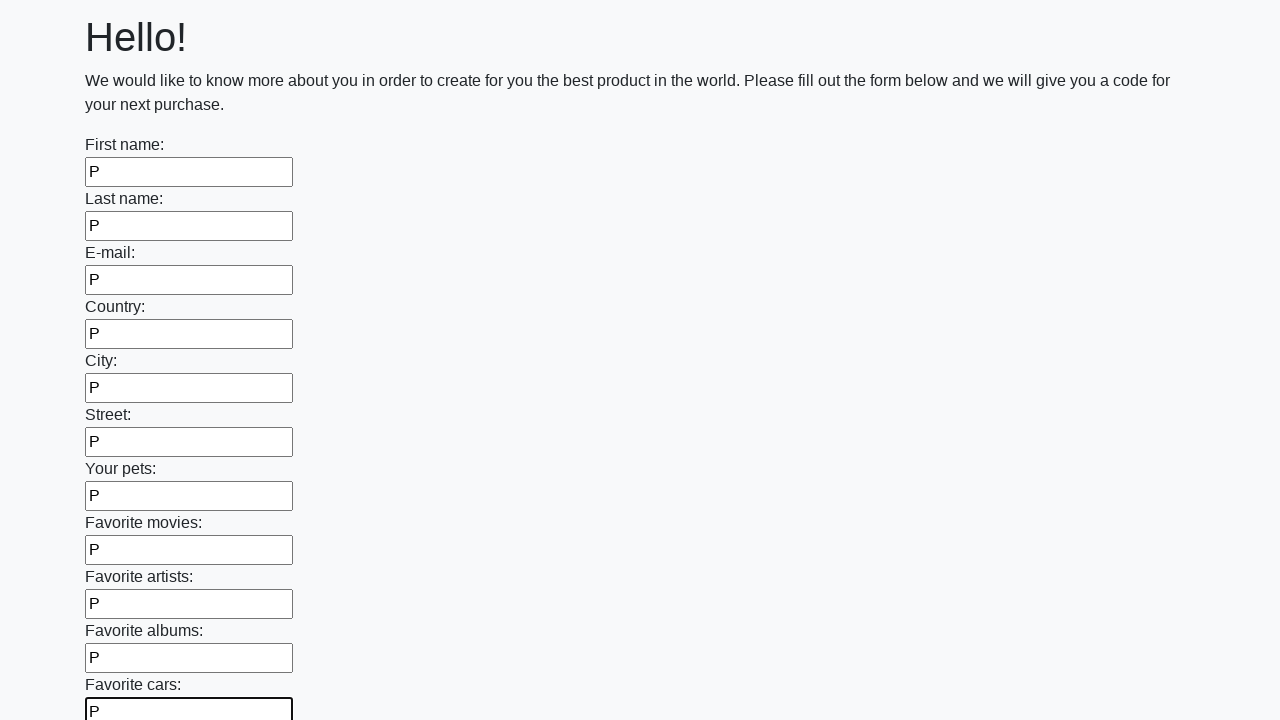

Filled input field 12 of 100 with text 'P' on .first_block input >> nth=11
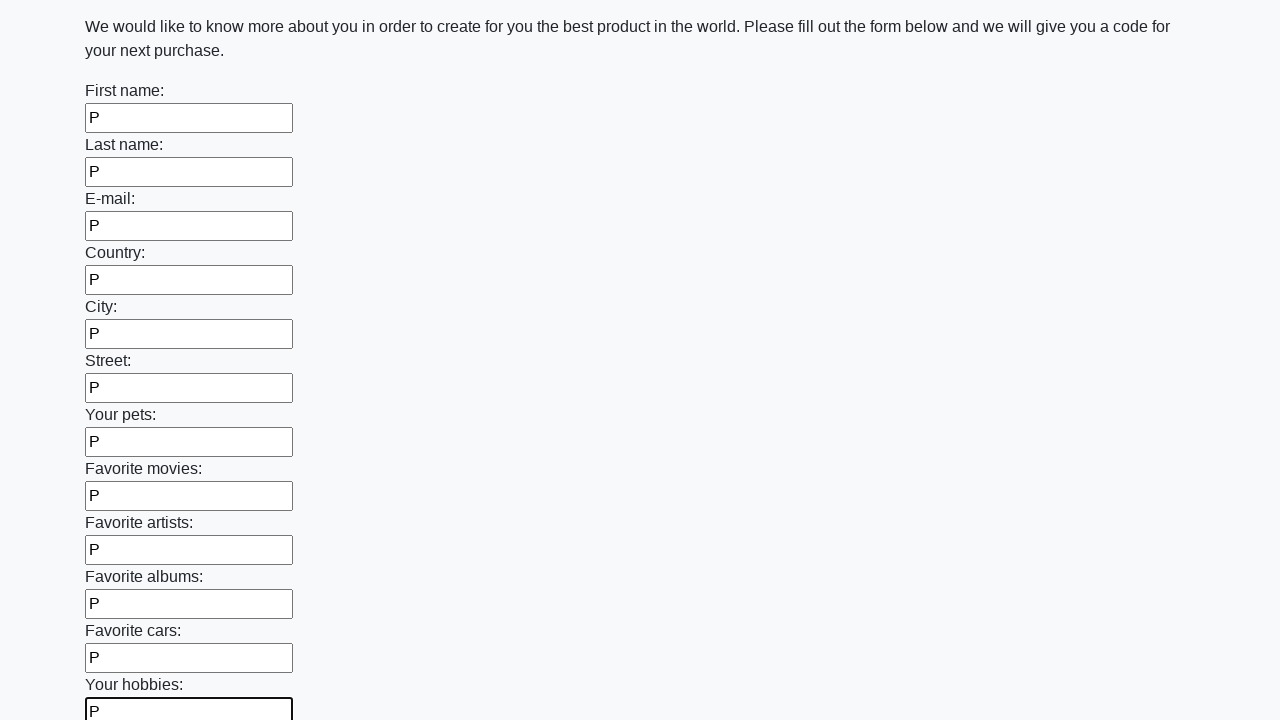

Filled input field 13 of 100 with text 'P' on .first_block input >> nth=12
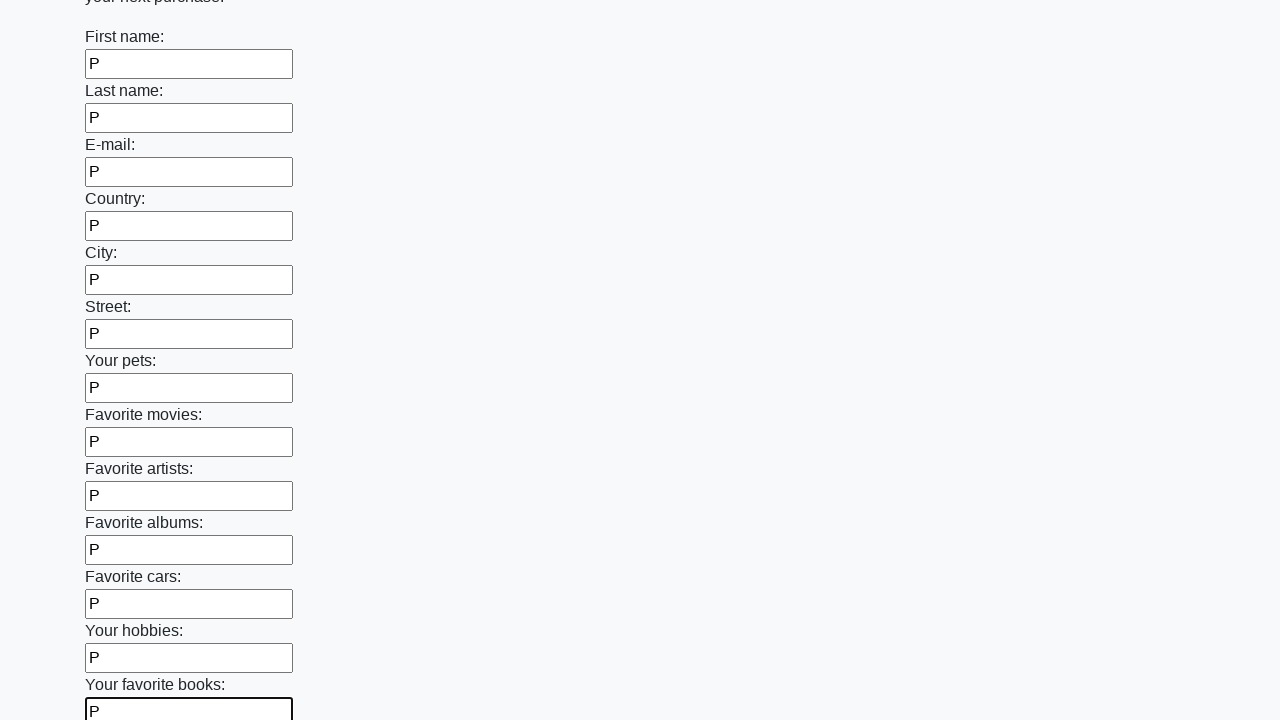

Filled input field 14 of 100 with text 'P' on .first_block input >> nth=13
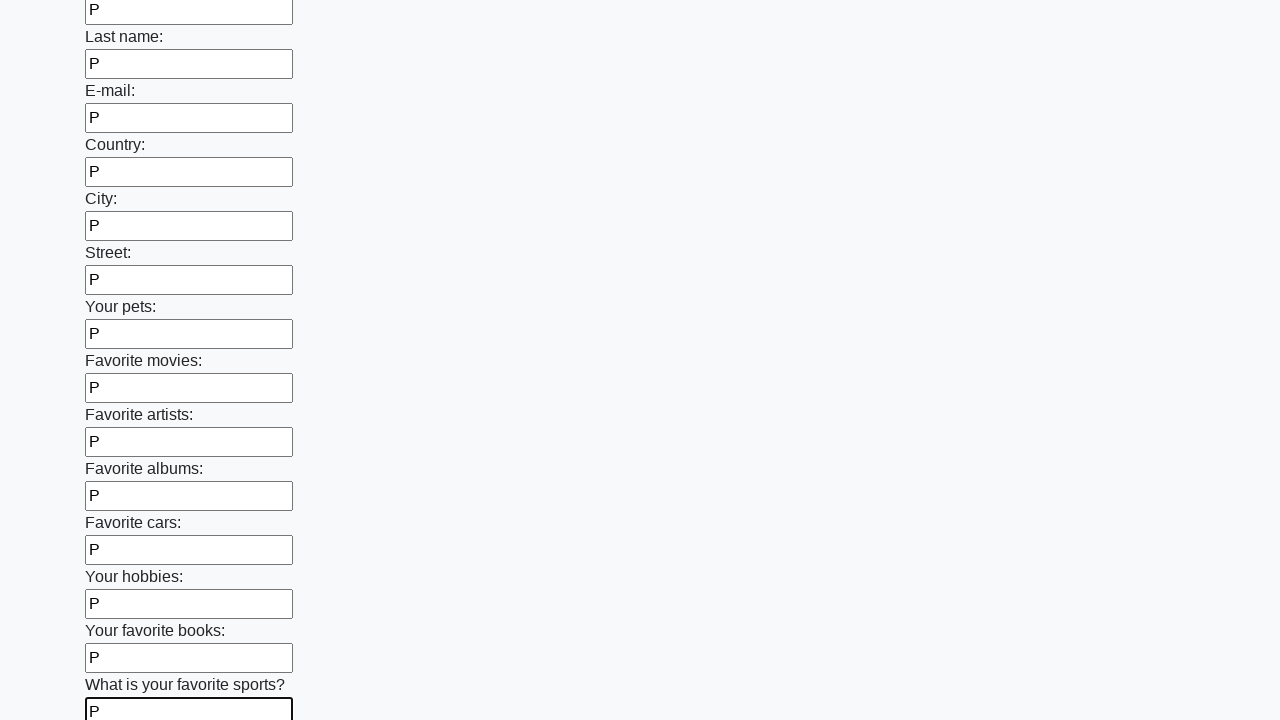

Filled input field 15 of 100 with text 'P' on .first_block input >> nth=14
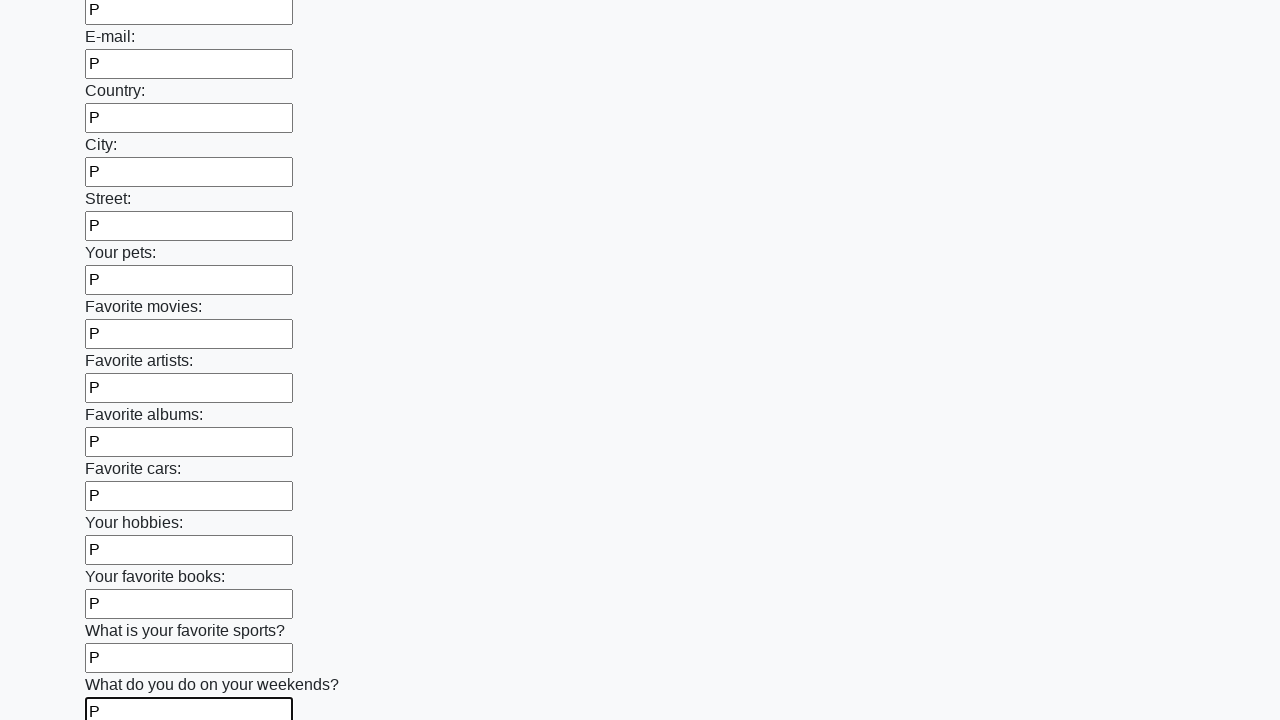

Filled input field 16 of 100 with text 'P' on .first_block input >> nth=15
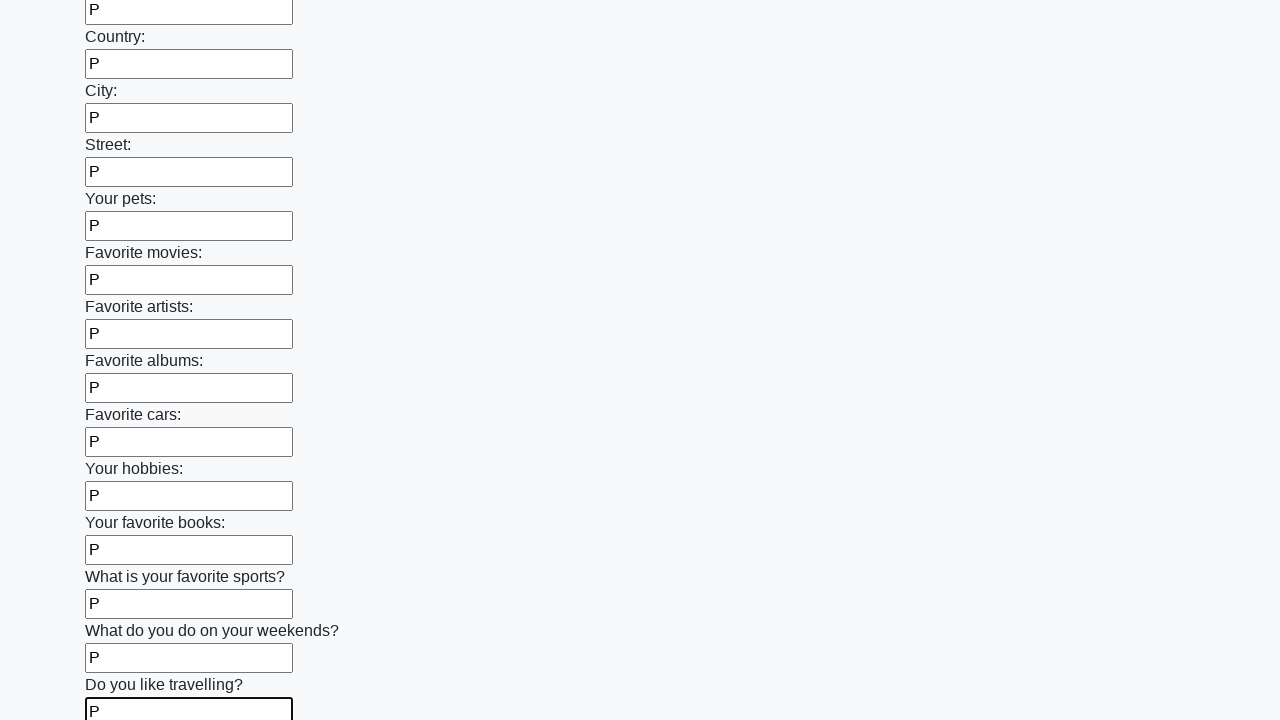

Filled input field 17 of 100 with text 'P' on .first_block input >> nth=16
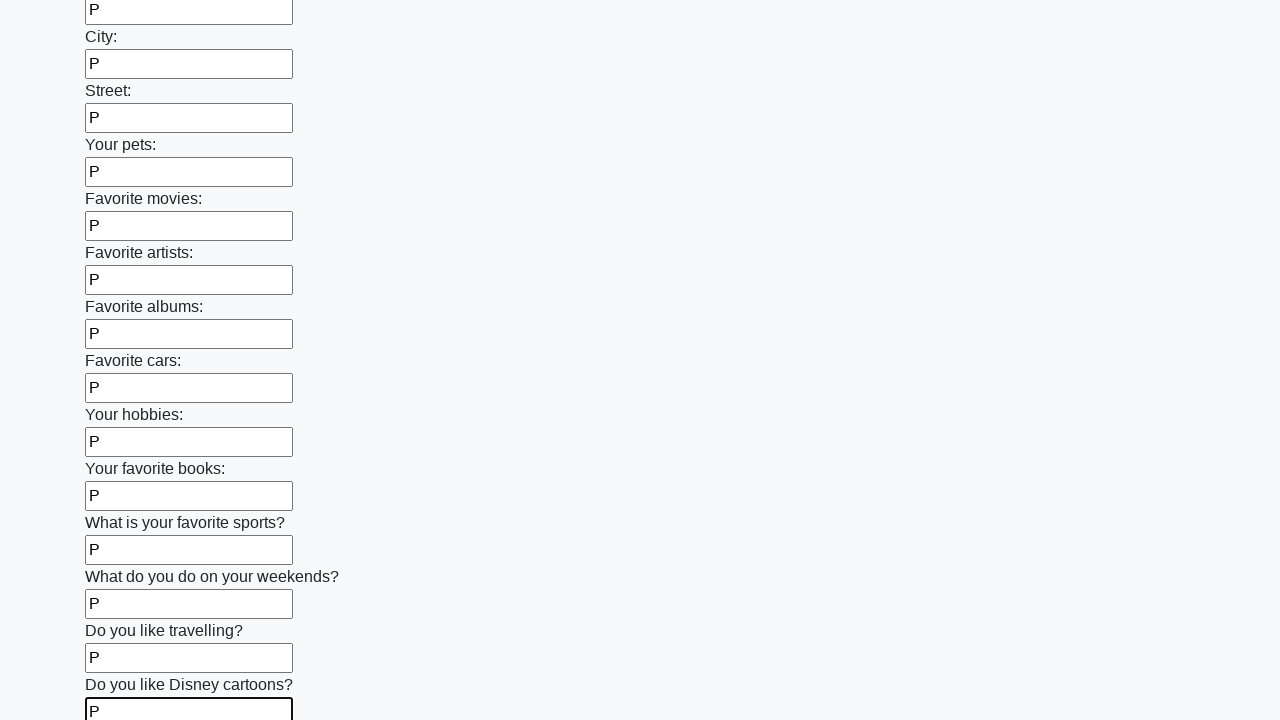

Filled input field 18 of 100 with text 'P' on .first_block input >> nth=17
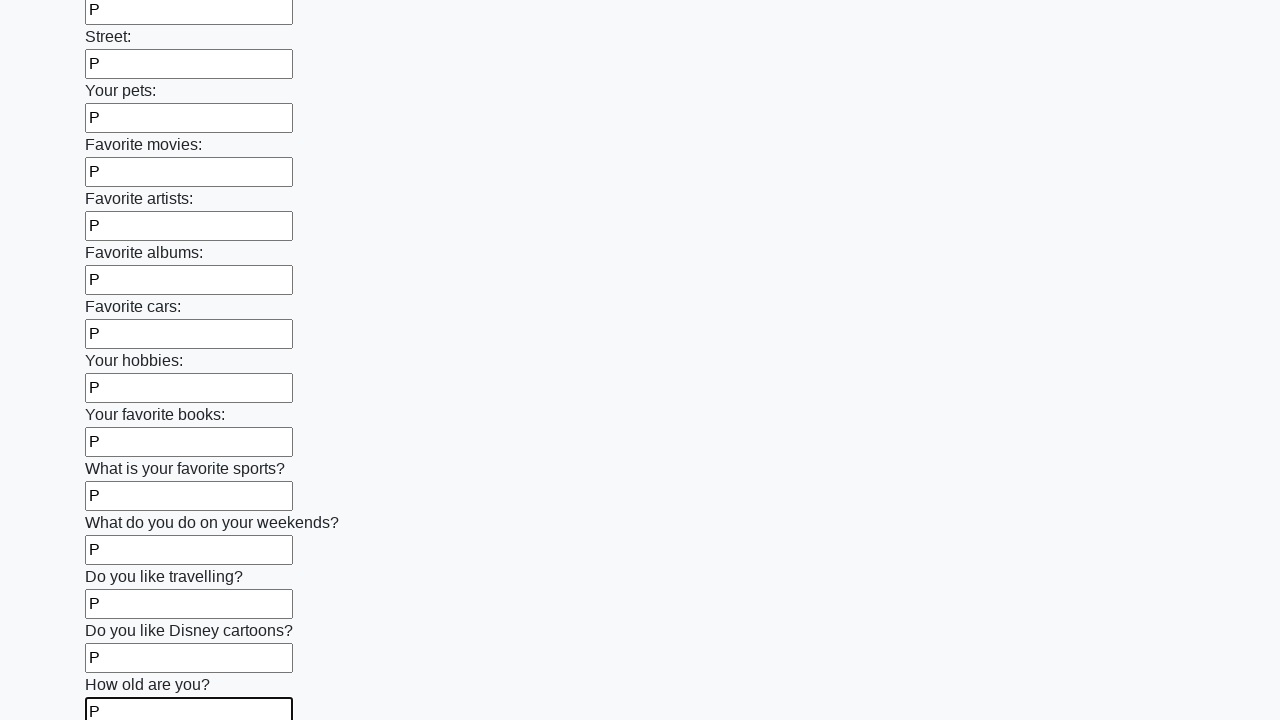

Filled input field 19 of 100 with text 'P' on .first_block input >> nth=18
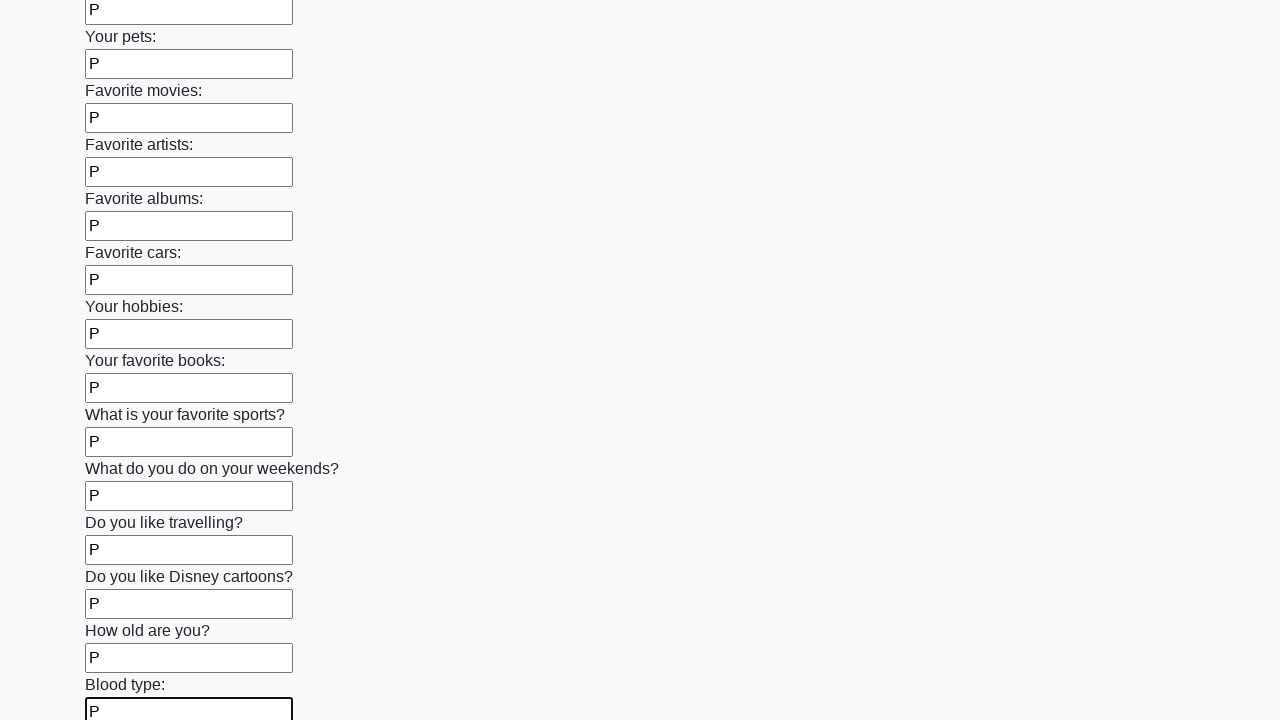

Filled input field 20 of 100 with text 'P' on .first_block input >> nth=19
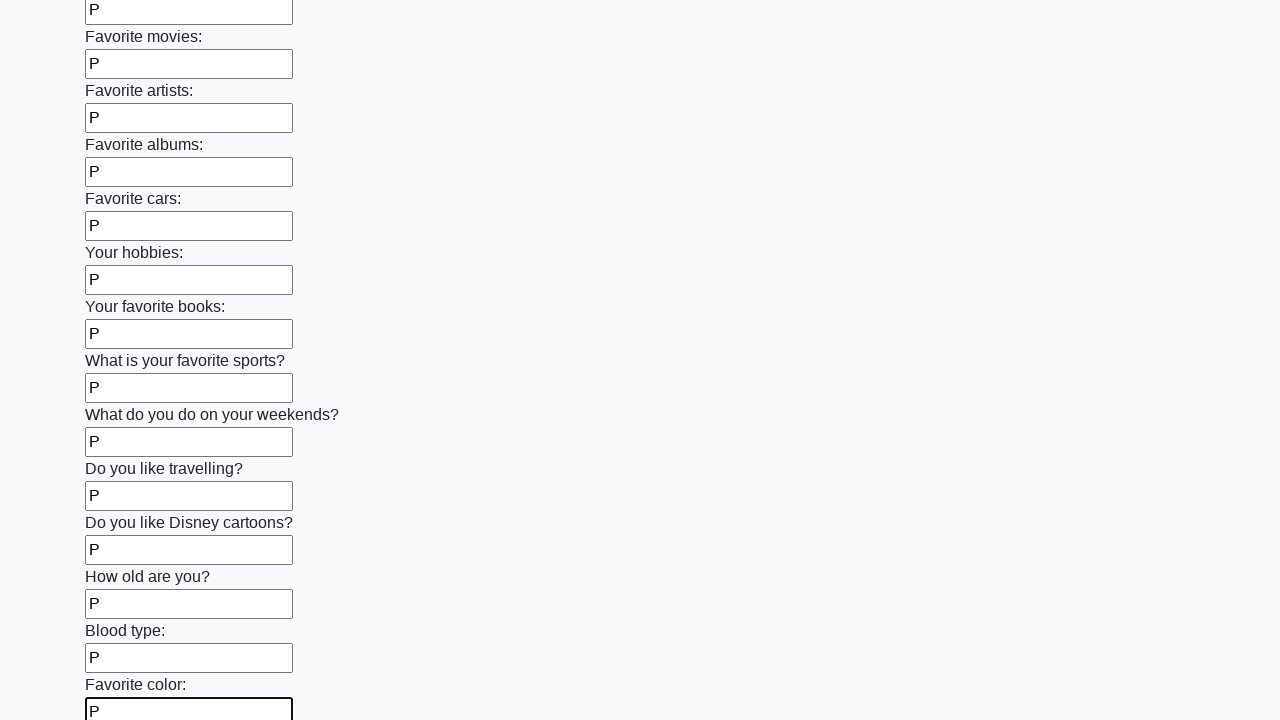

Filled input field 21 of 100 with text 'P' on .first_block input >> nth=20
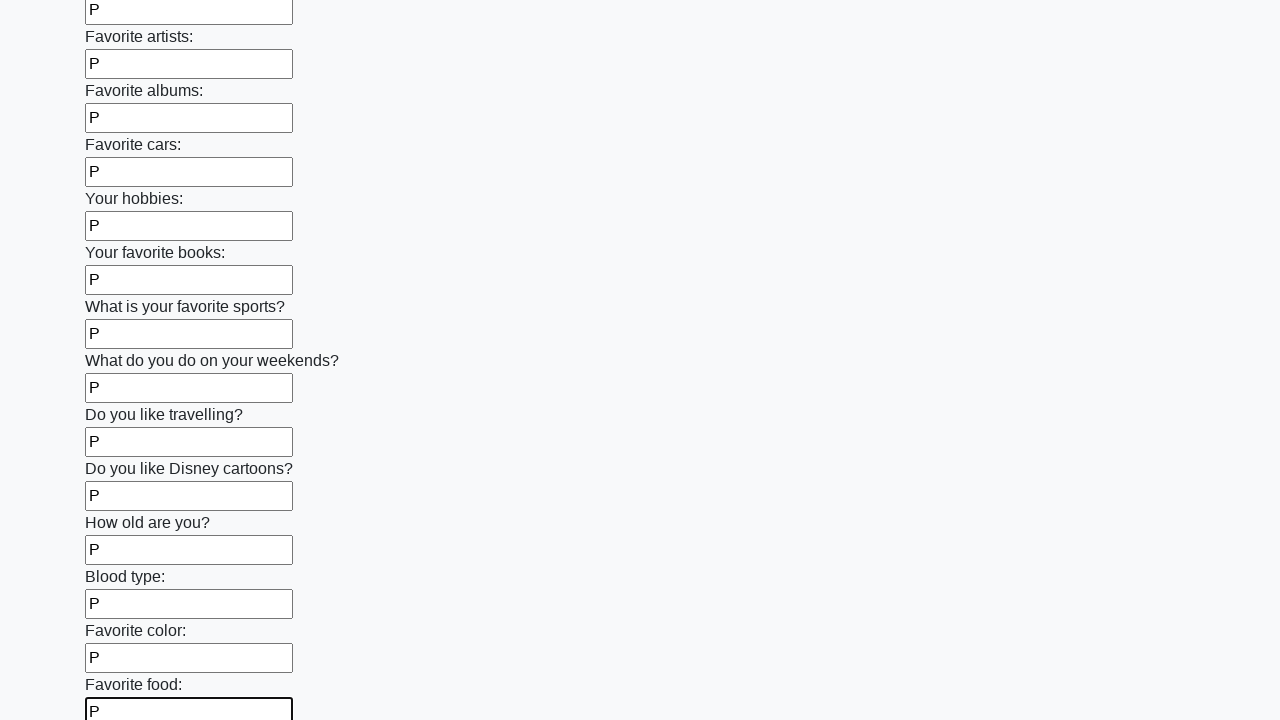

Filled input field 22 of 100 with text 'P' on .first_block input >> nth=21
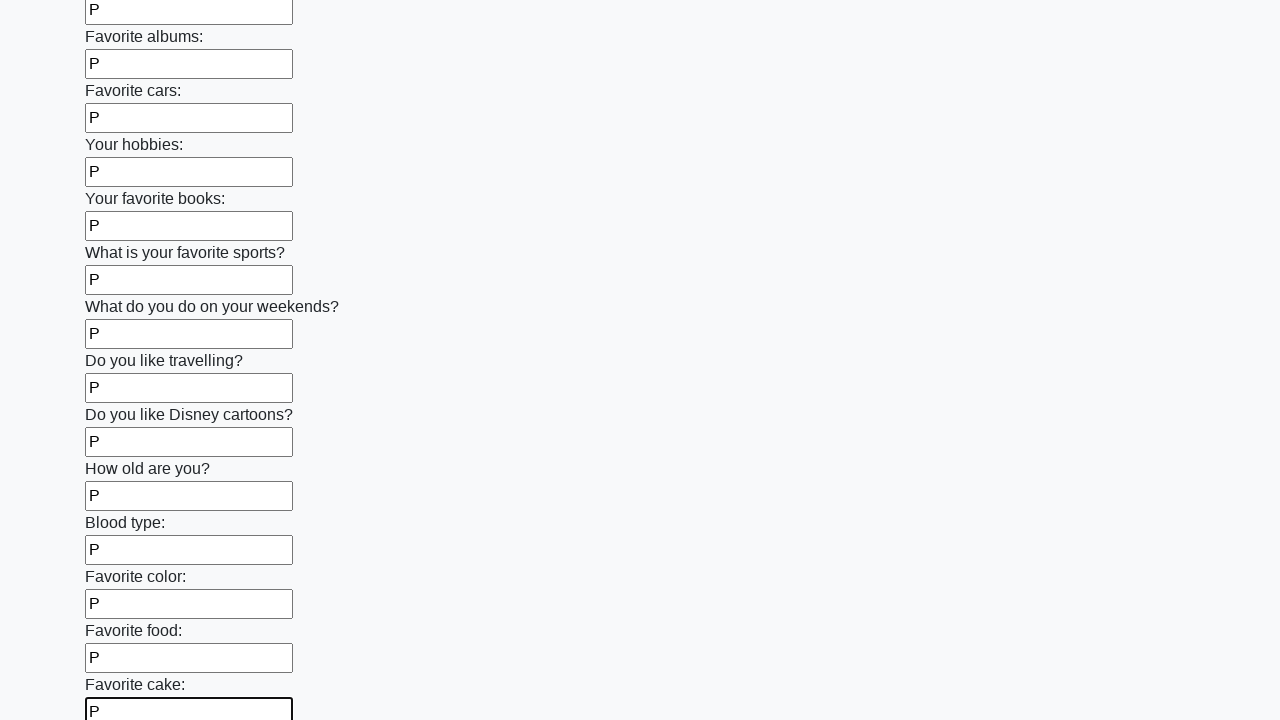

Filled input field 23 of 100 with text 'P' on .first_block input >> nth=22
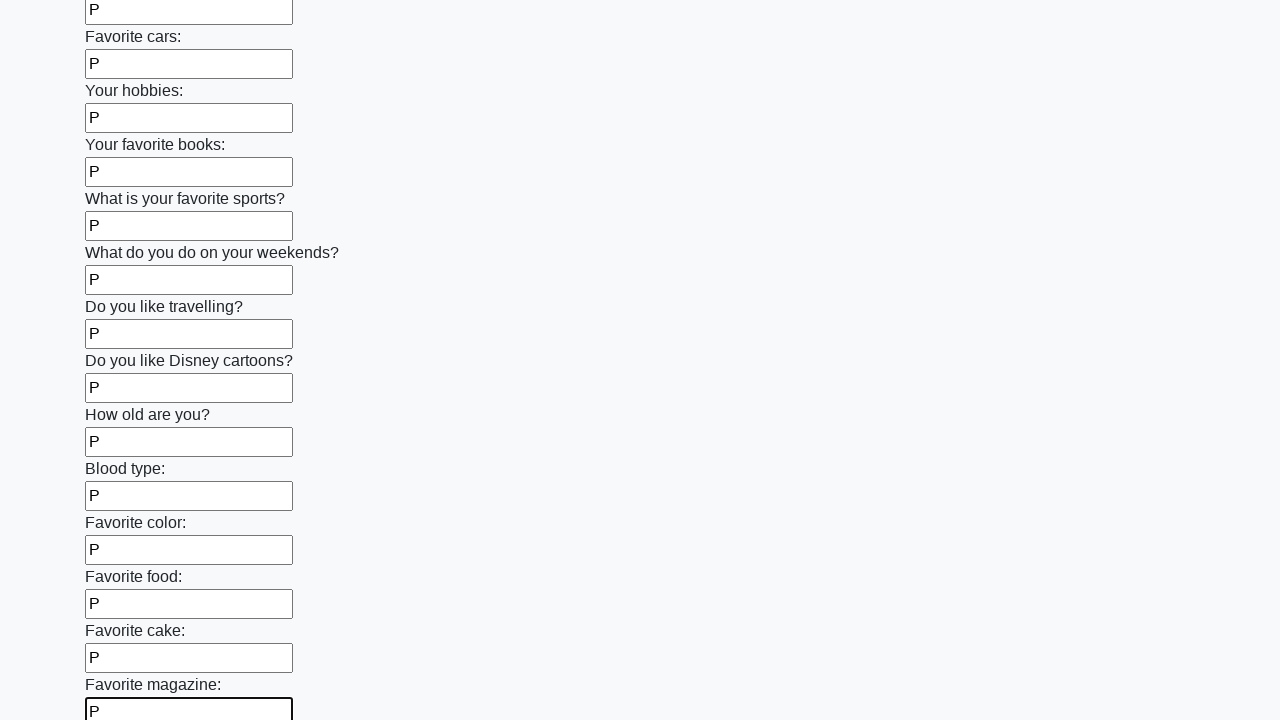

Filled input field 24 of 100 with text 'P' on .first_block input >> nth=23
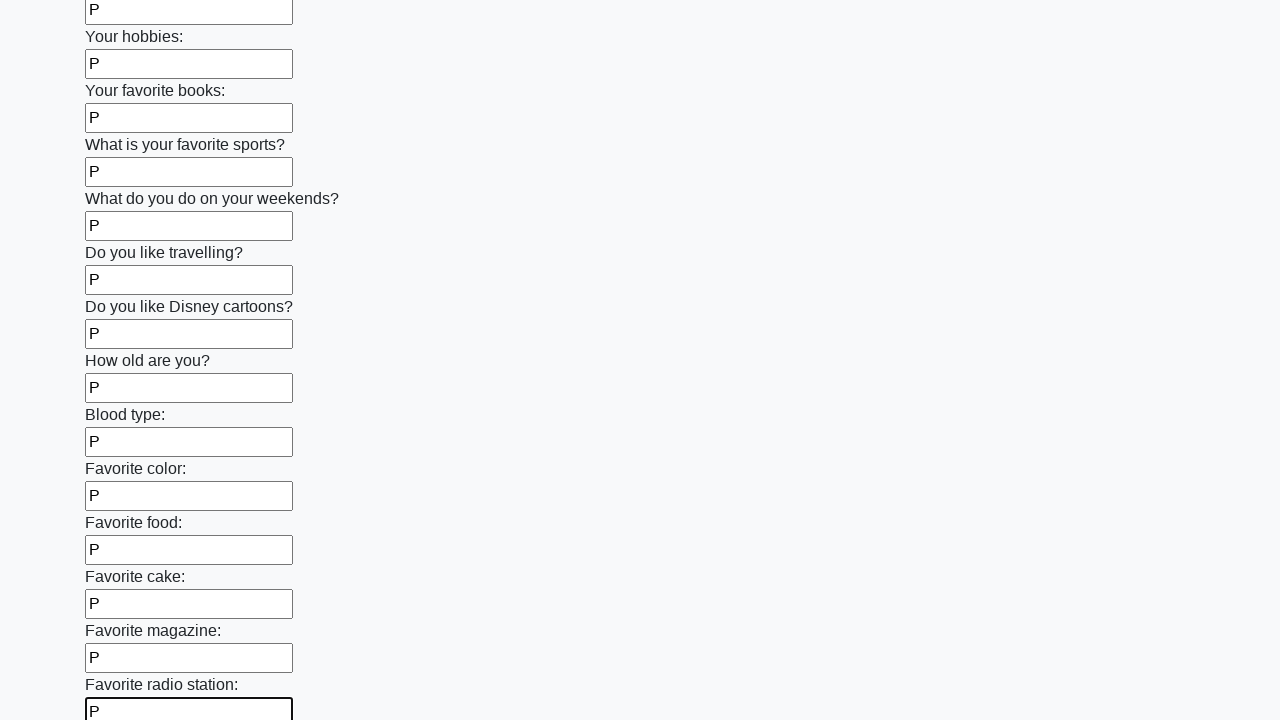

Filled input field 25 of 100 with text 'P' on .first_block input >> nth=24
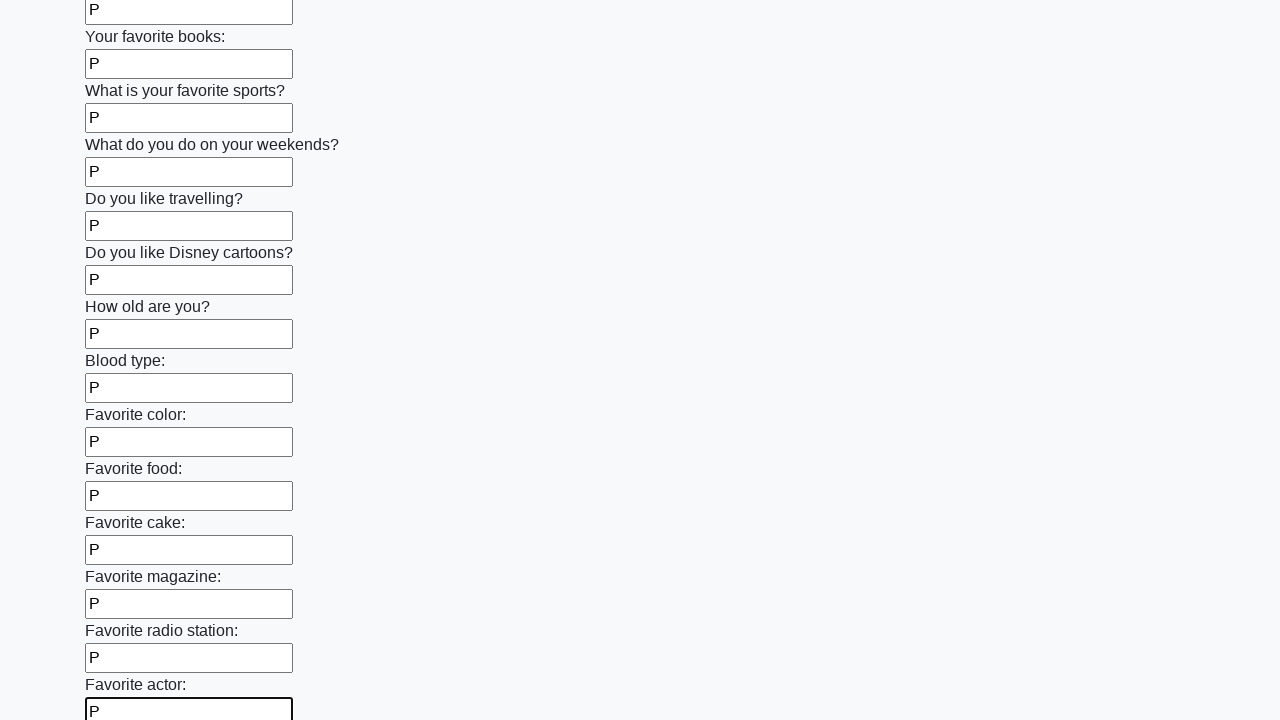

Filled input field 26 of 100 with text 'P' on .first_block input >> nth=25
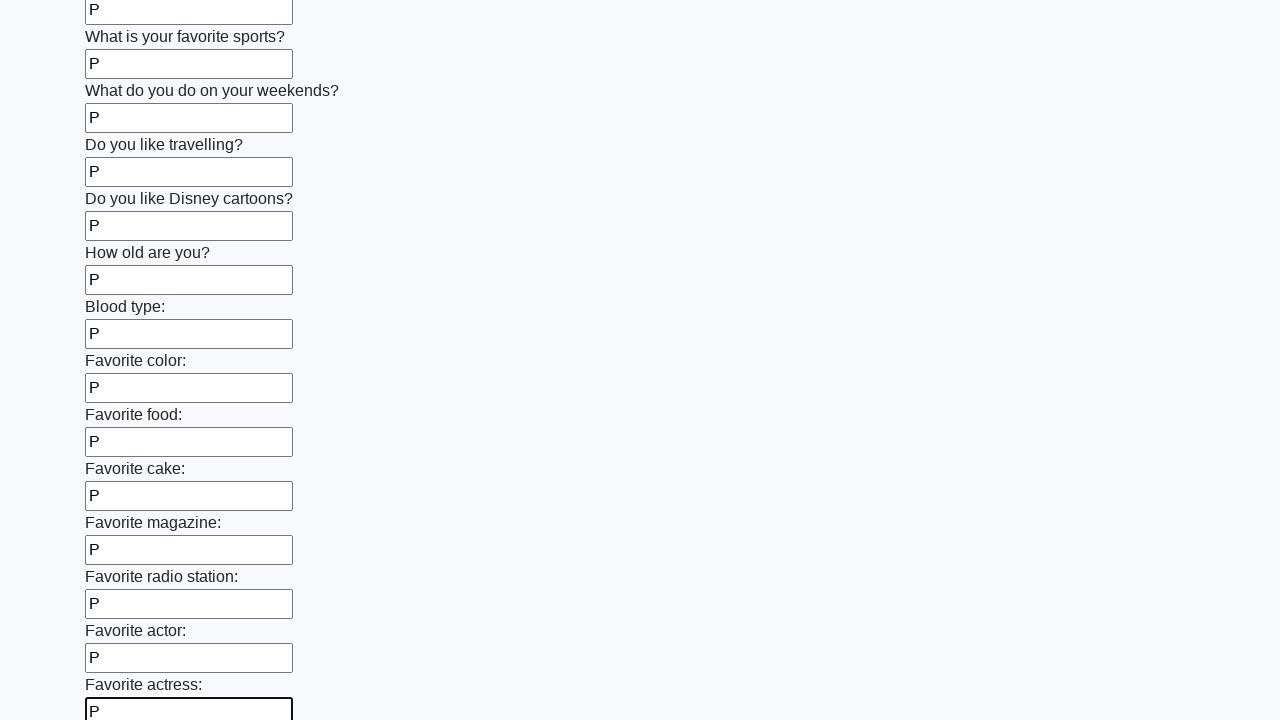

Filled input field 27 of 100 with text 'P' on .first_block input >> nth=26
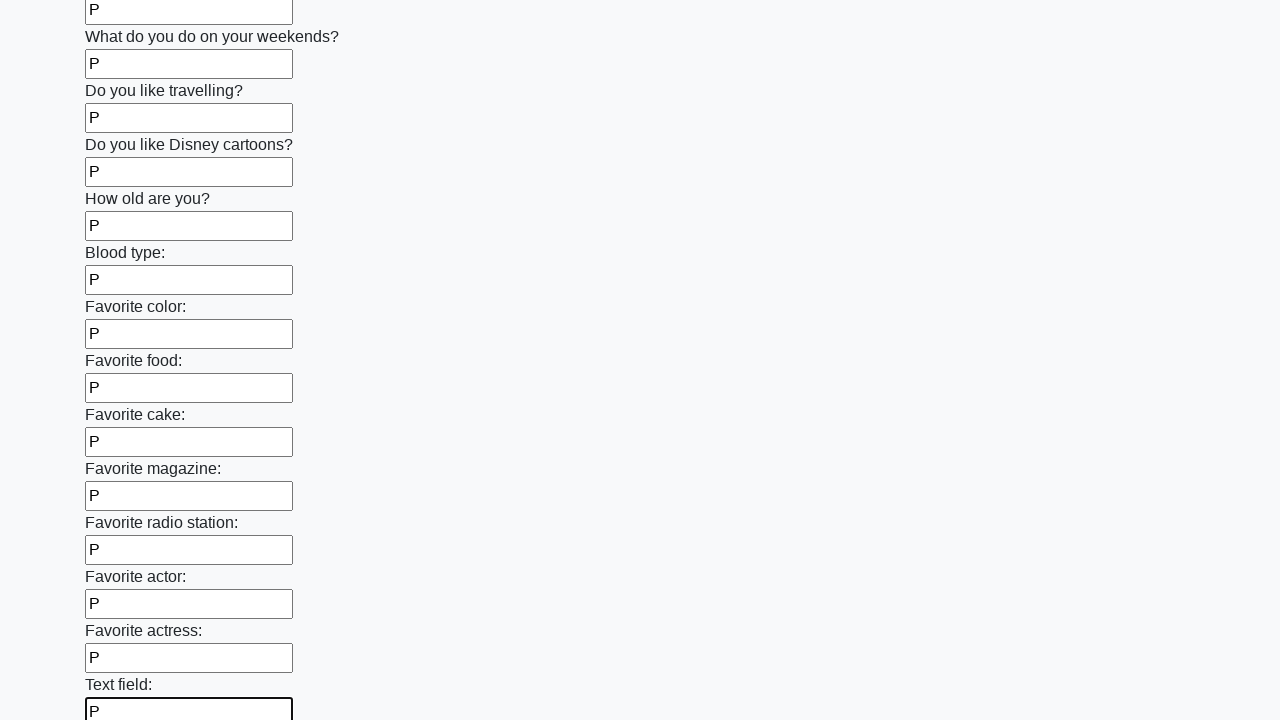

Filled input field 28 of 100 with text 'P' on .first_block input >> nth=27
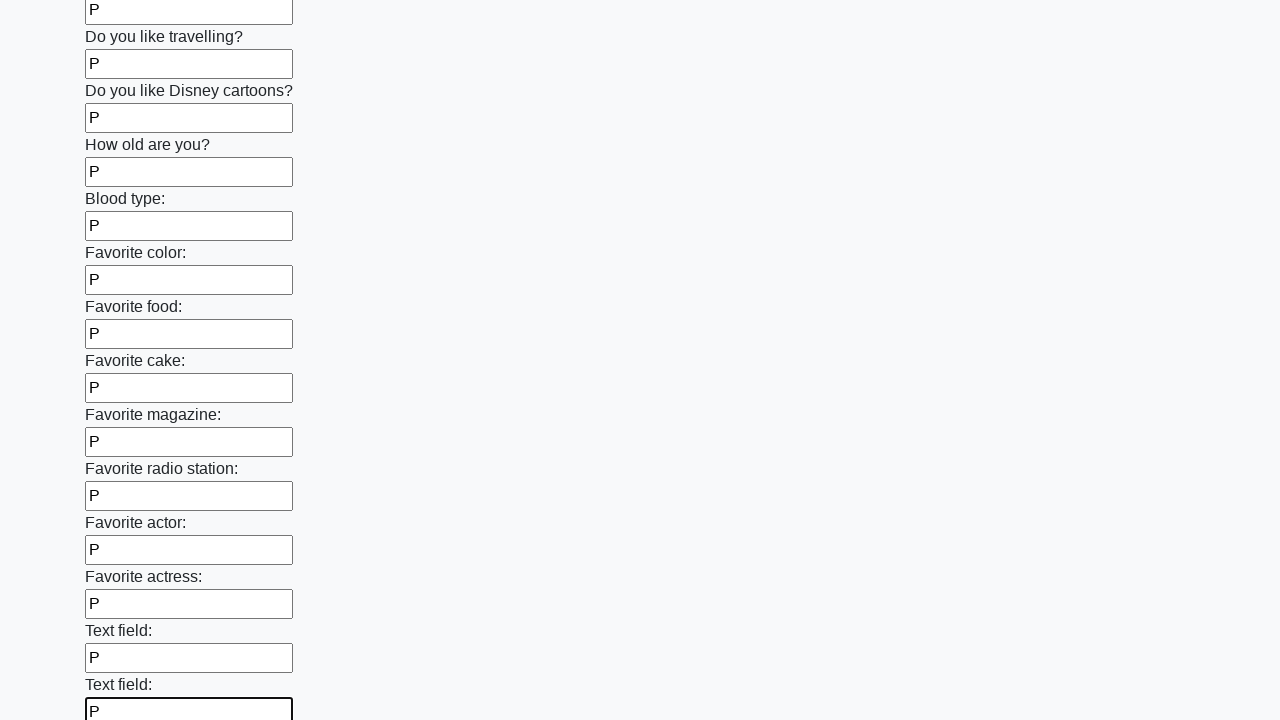

Filled input field 29 of 100 with text 'P' on .first_block input >> nth=28
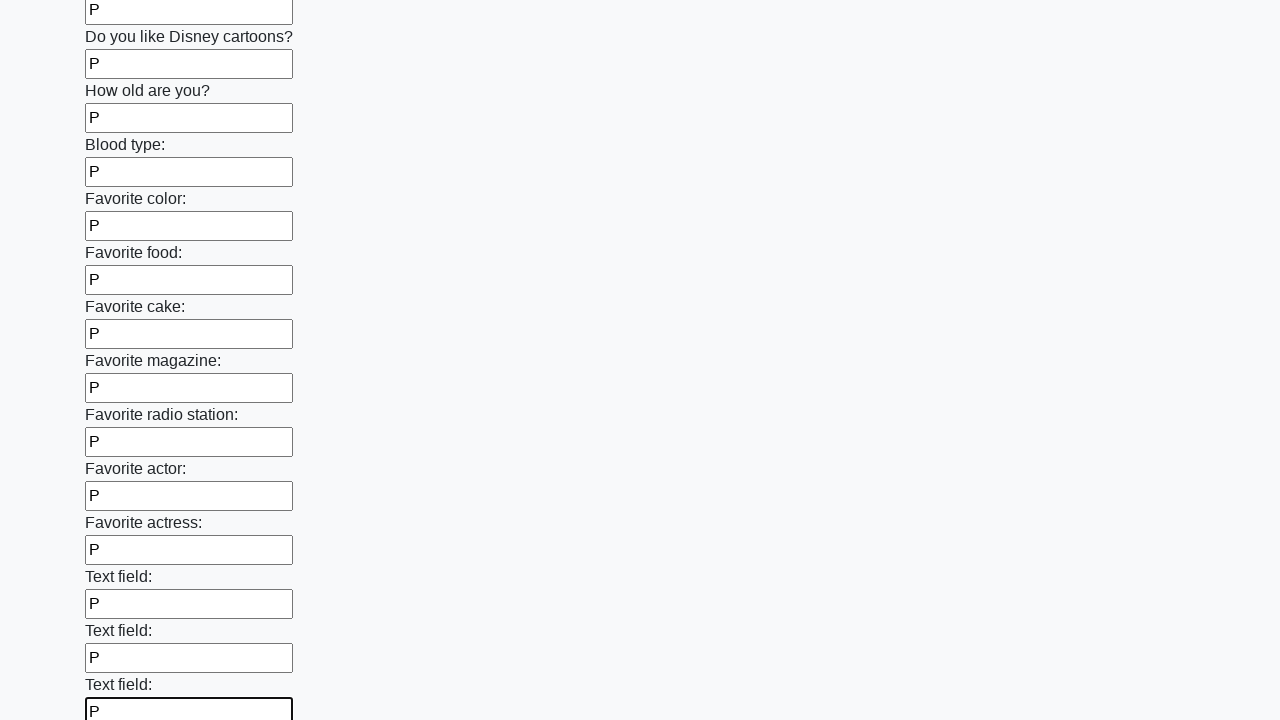

Filled input field 30 of 100 with text 'P' on .first_block input >> nth=29
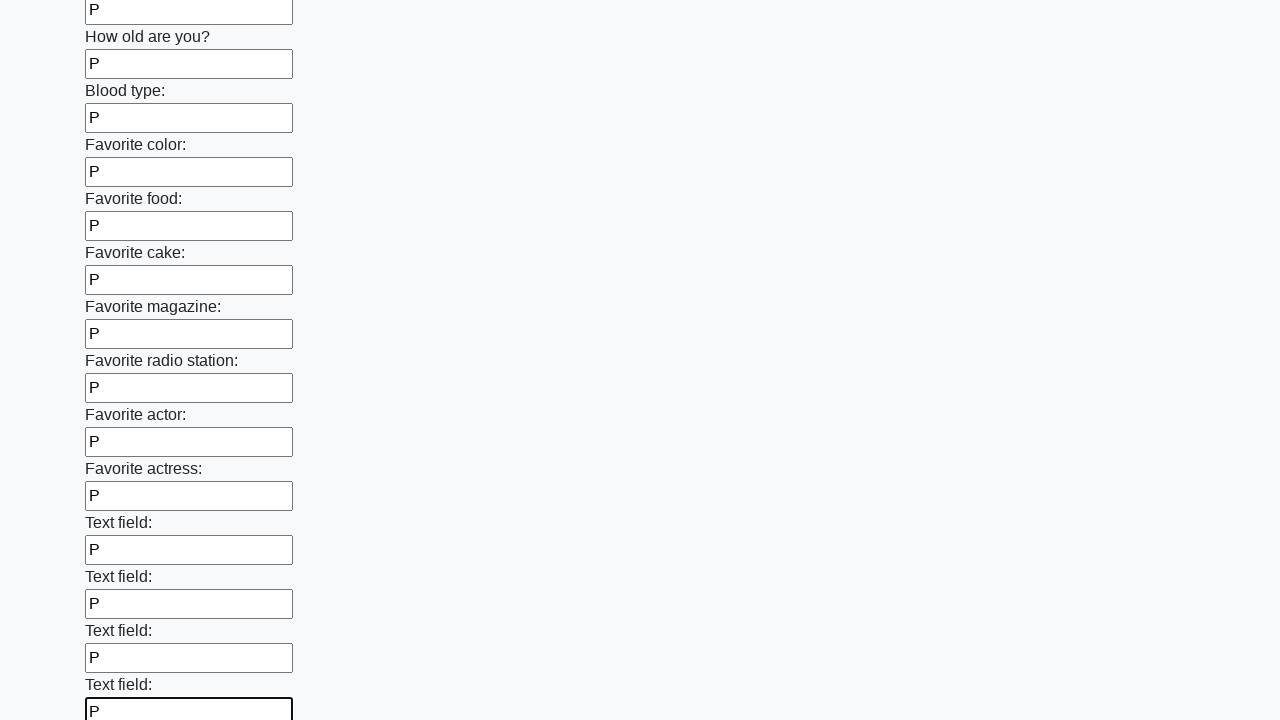

Filled input field 31 of 100 with text 'P' on .first_block input >> nth=30
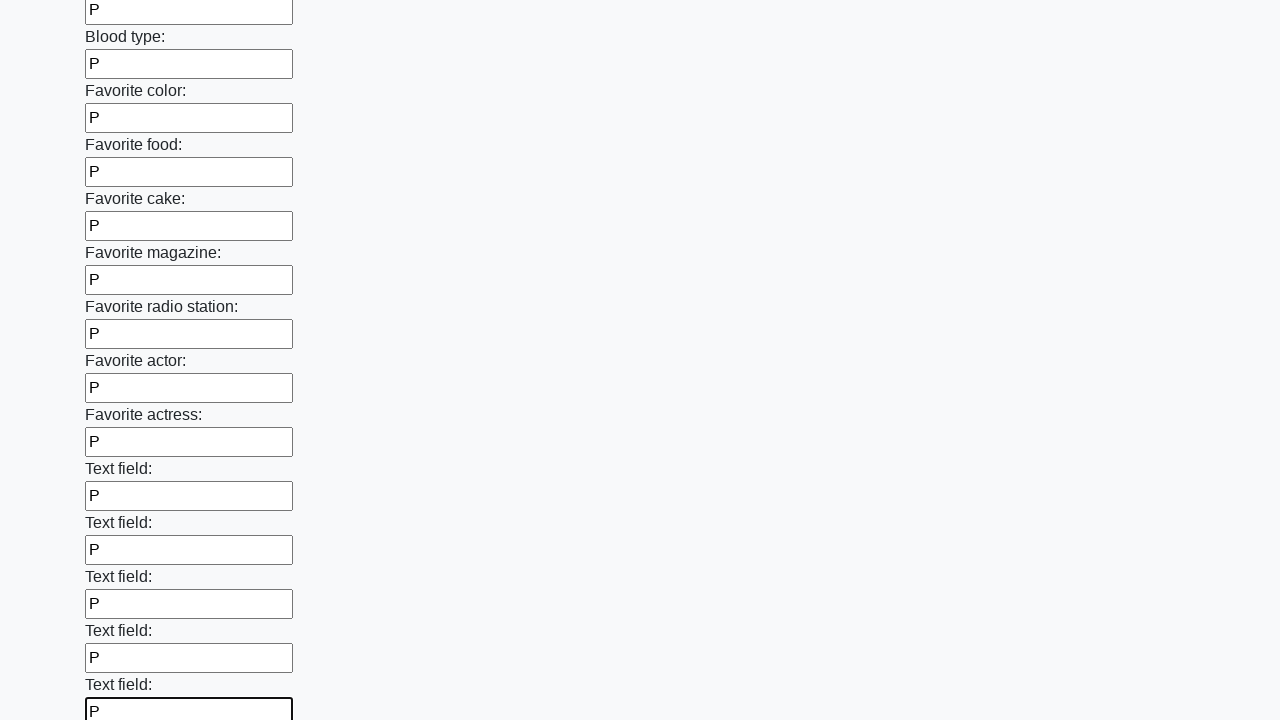

Filled input field 32 of 100 with text 'P' on .first_block input >> nth=31
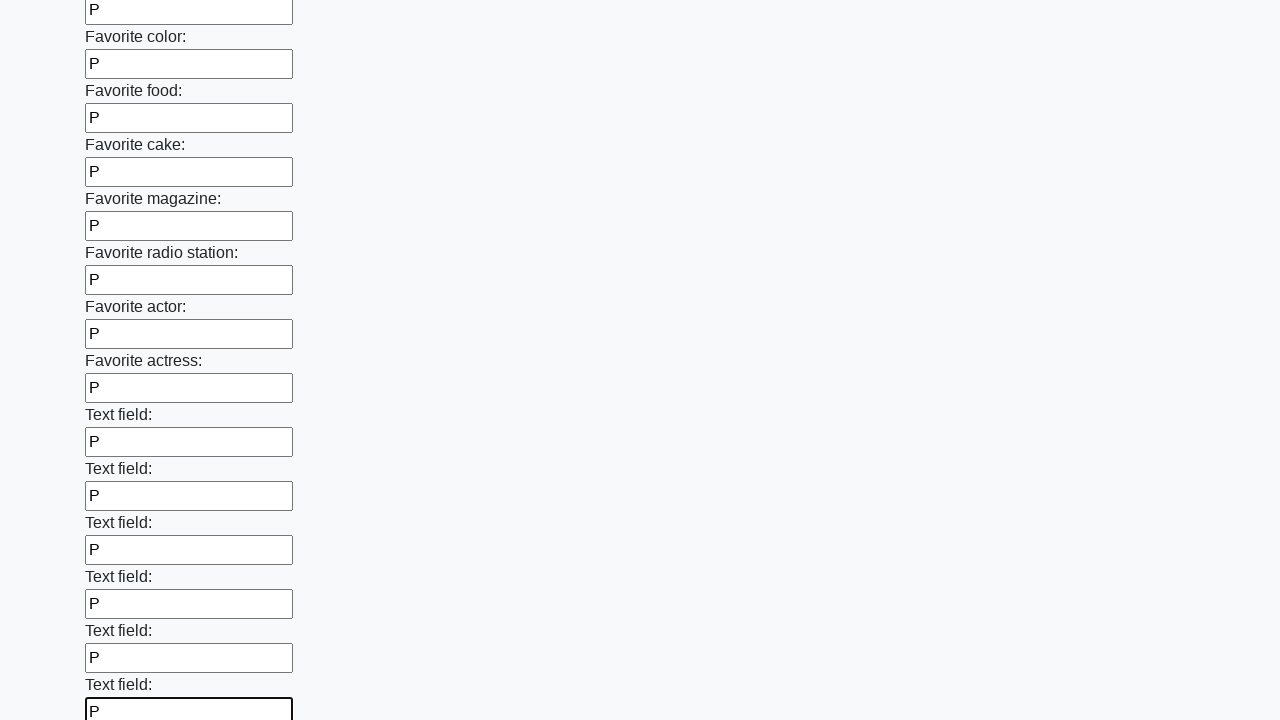

Filled input field 33 of 100 with text 'P' on .first_block input >> nth=32
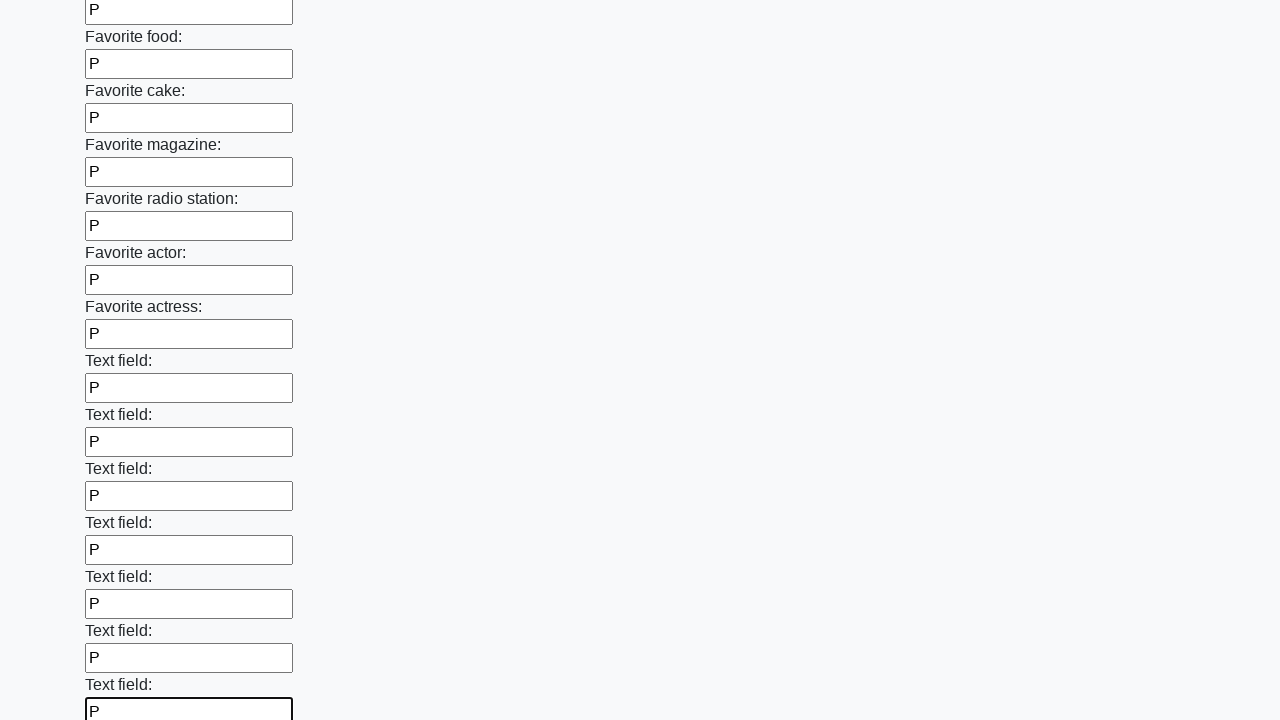

Filled input field 34 of 100 with text 'P' on .first_block input >> nth=33
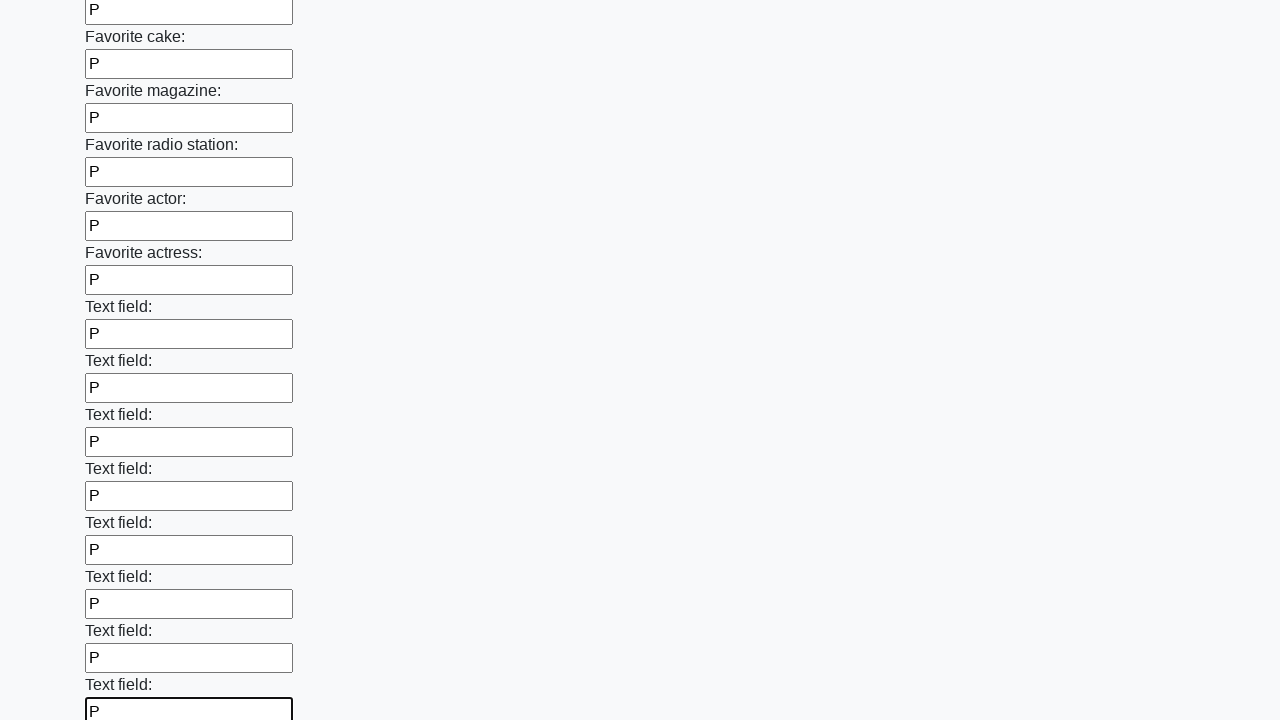

Filled input field 35 of 100 with text 'P' on .first_block input >> nth=34
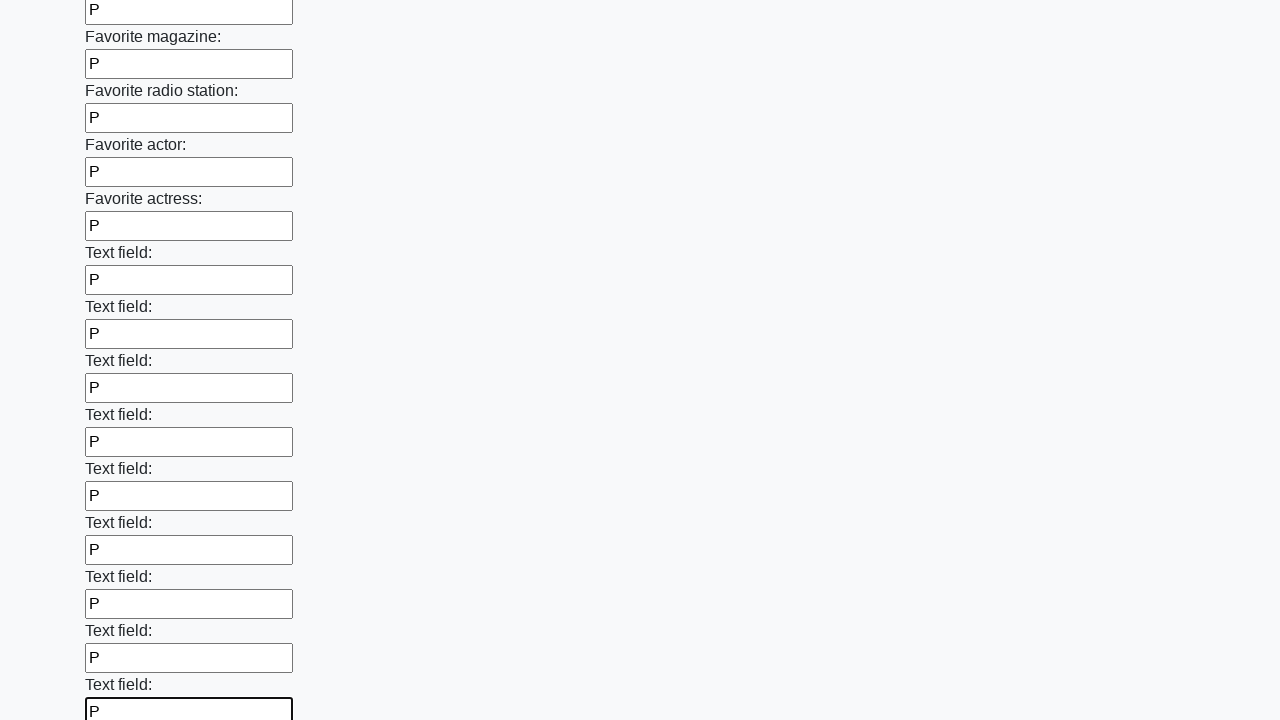

Filled input field 36 of 100 with text 'P' on .first_block input >> nth=35
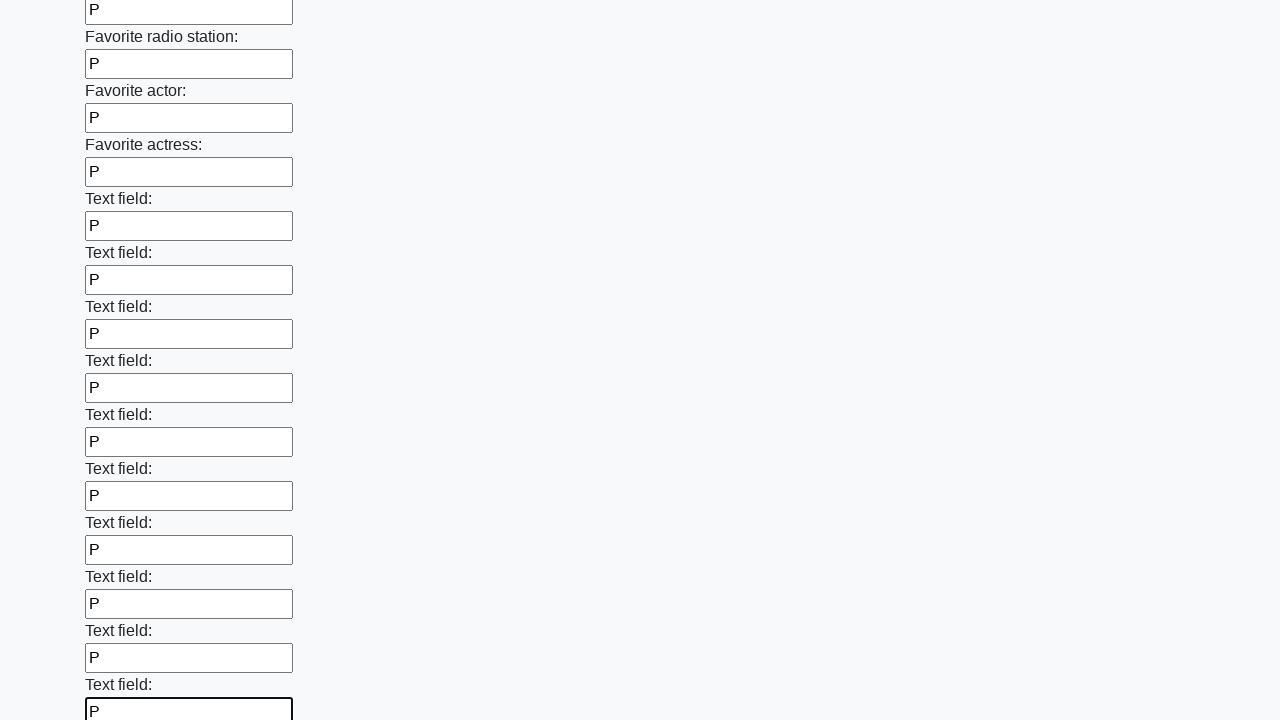

Filled input field 37 of 100 with text 'P' on .first_block input >> nth=36
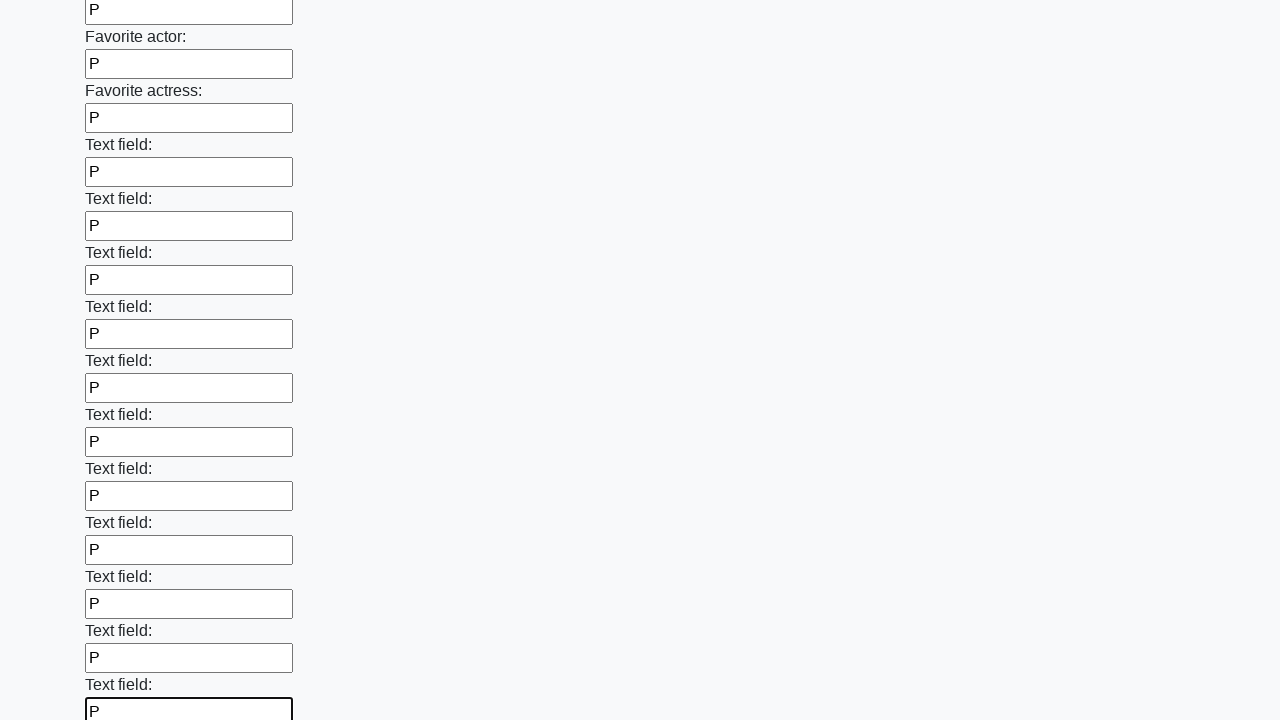

Filled input field 38 of 100 with text 'P' on .first_block input >> nth=37
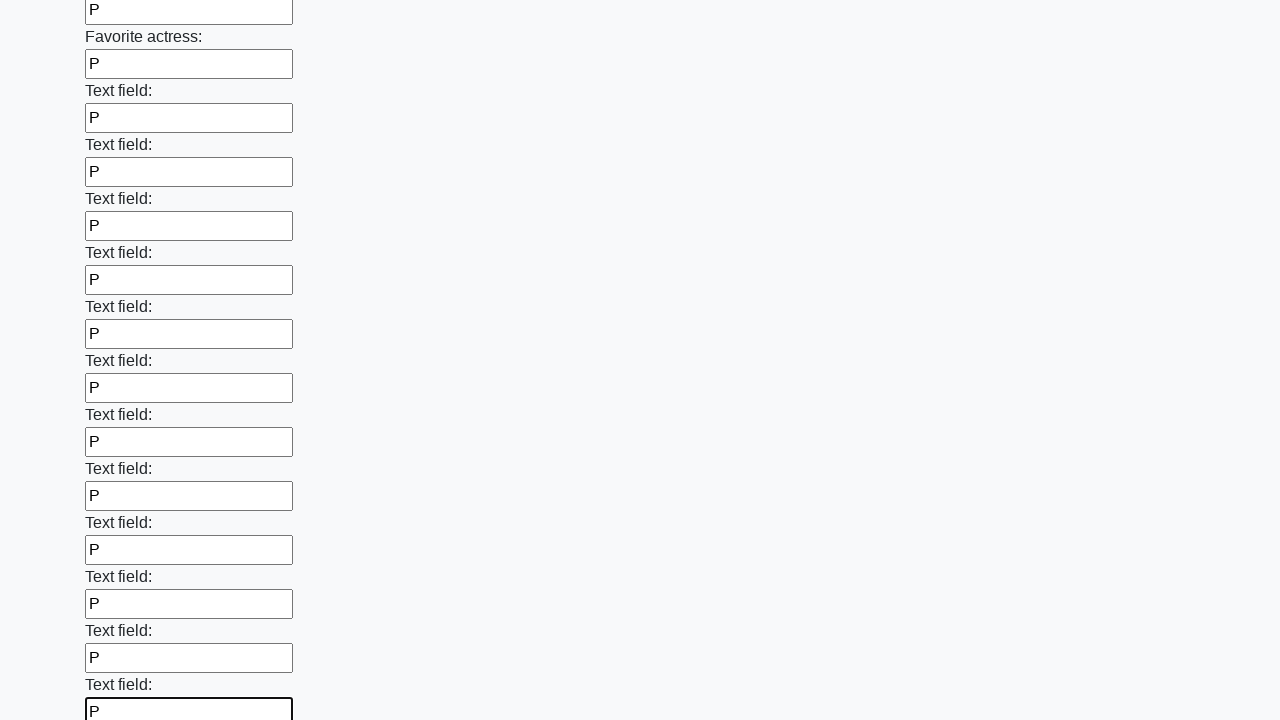

Filled input field 39 of 100 with text 'P' on .first_block input >> nth=38
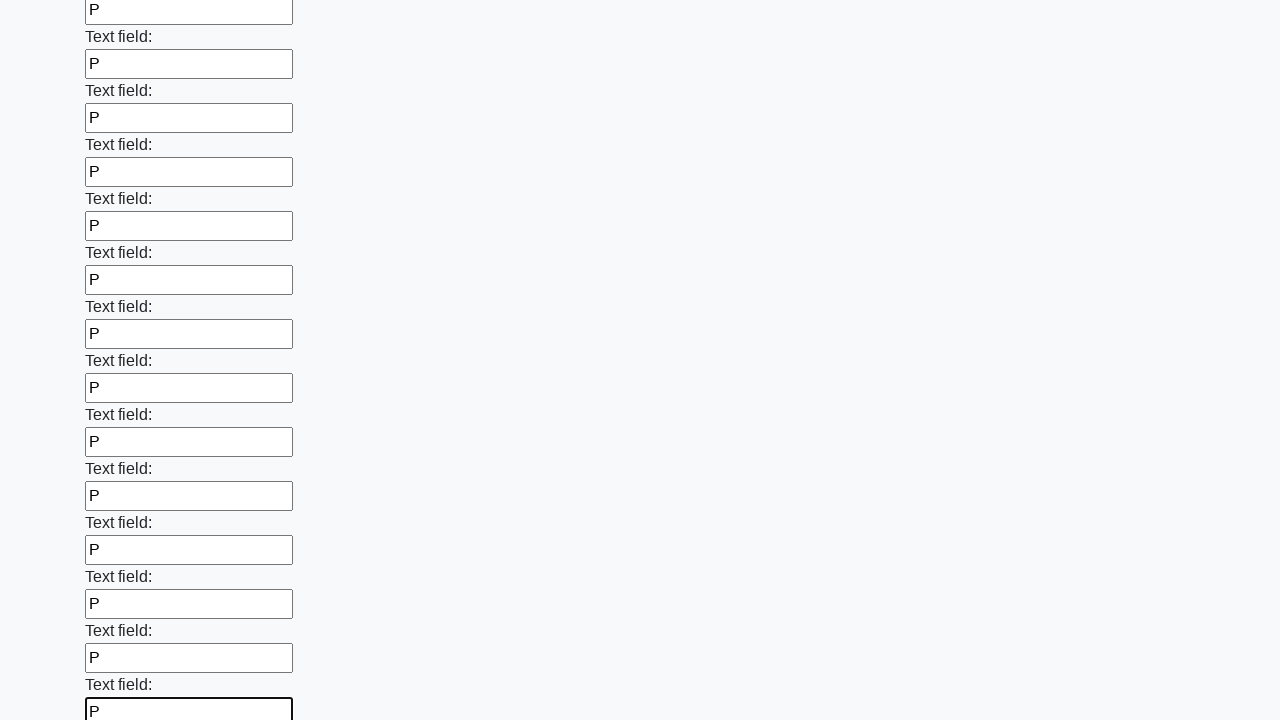

Filled input field 40 of 100 with text 'P' on .first_block input >> nth=39
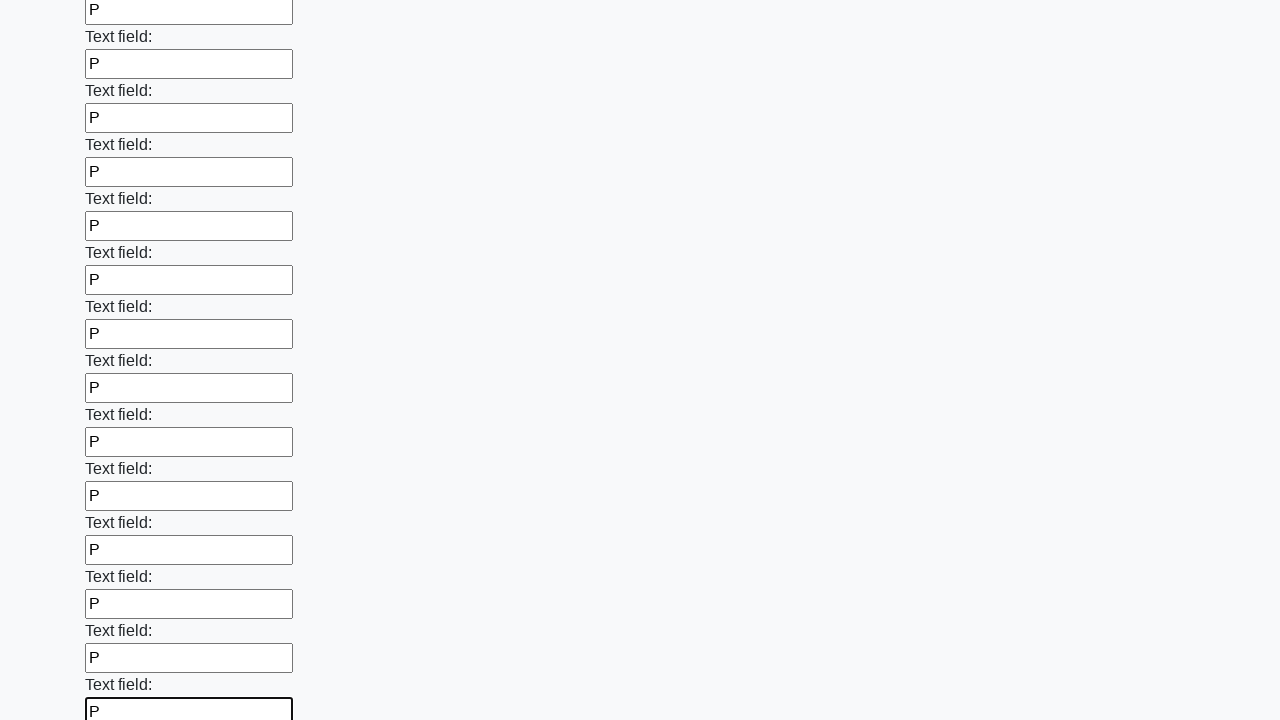

Filled input field 41 of 100 with text 'P' on .first_block input >> nth=40
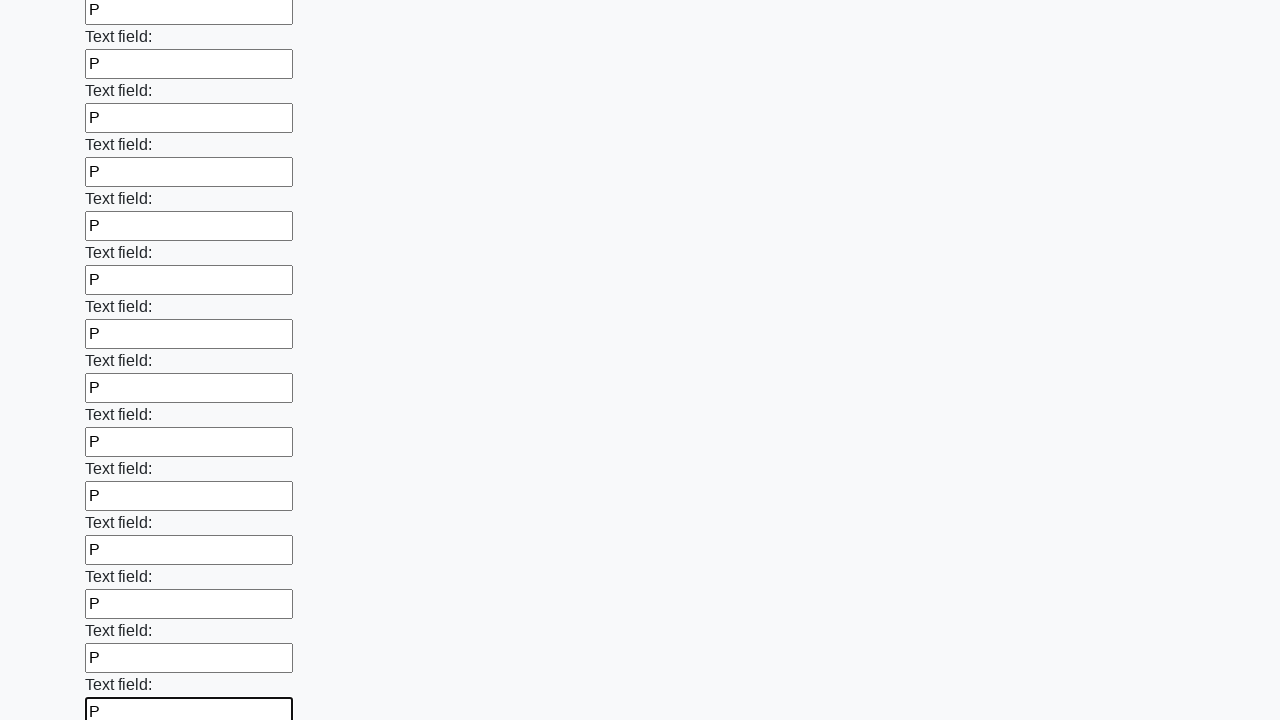

Filled input field 42 of 100 with text 'P' on .first_block input >> nth=41
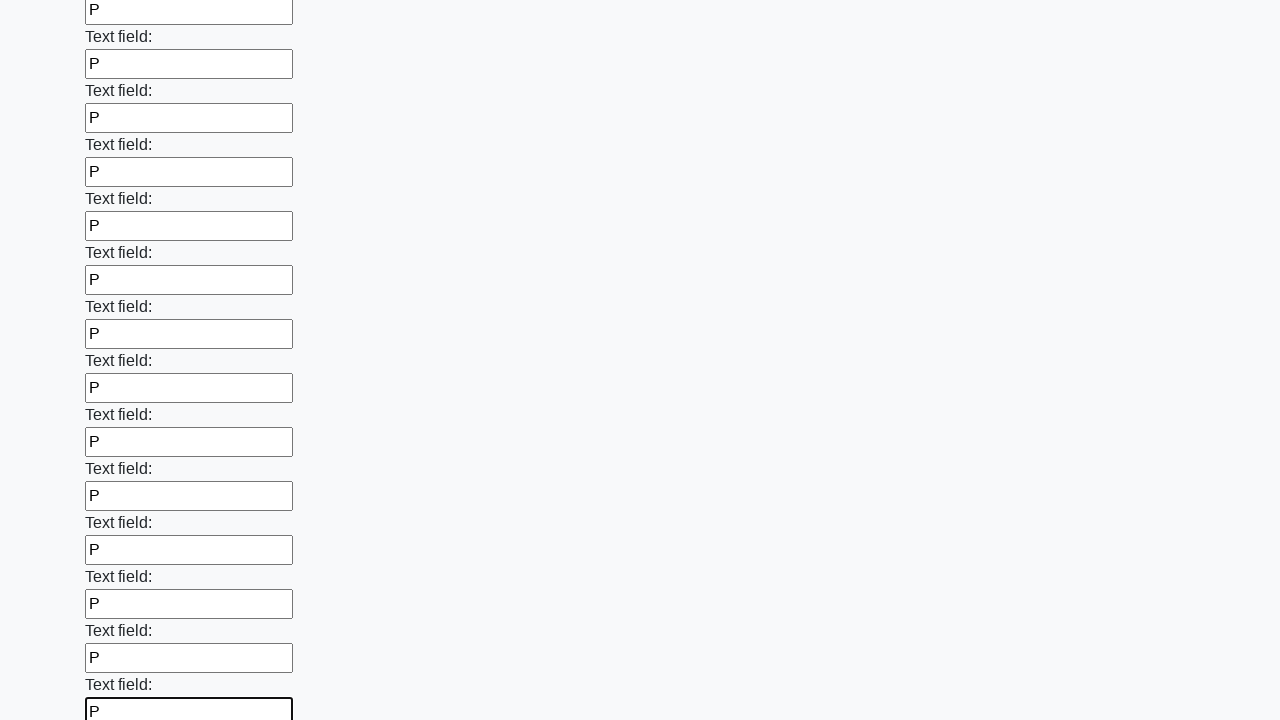

Filled input field 43 of 100 with text 'P' on .first_block input >> nth=42
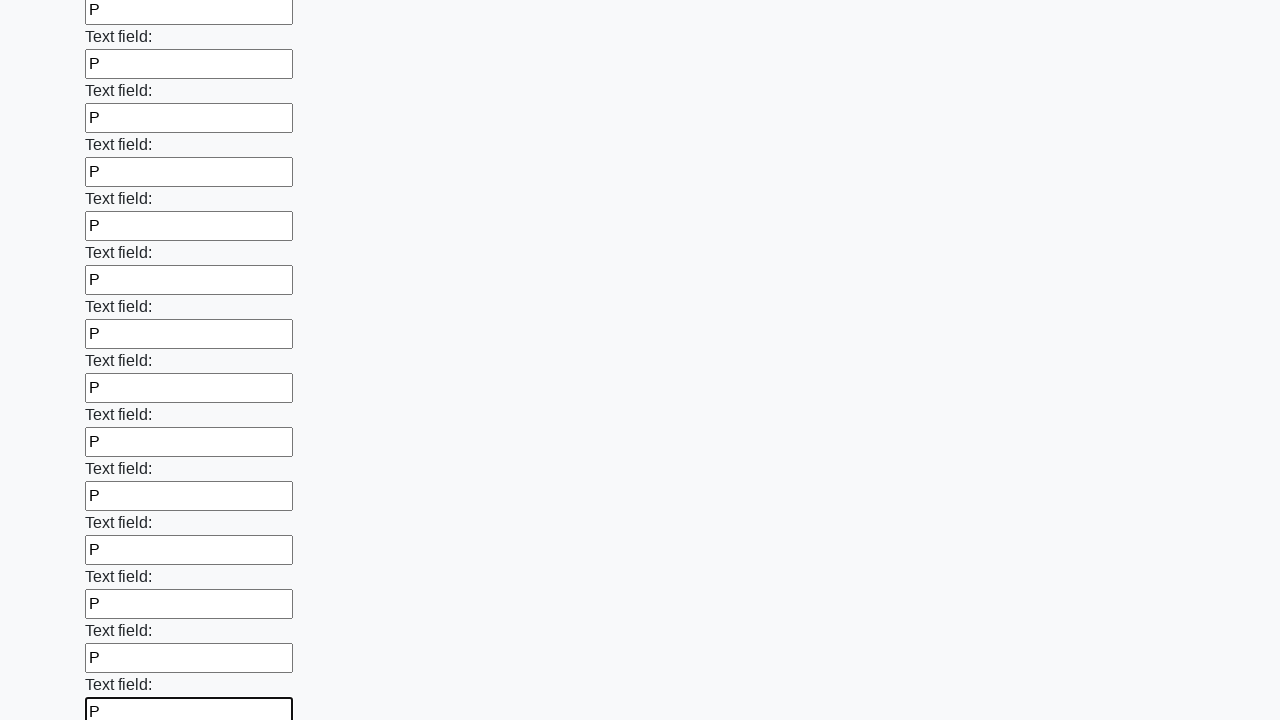

Filled input field 44 of 100 with text 'P' on .first_block input >> nth=43
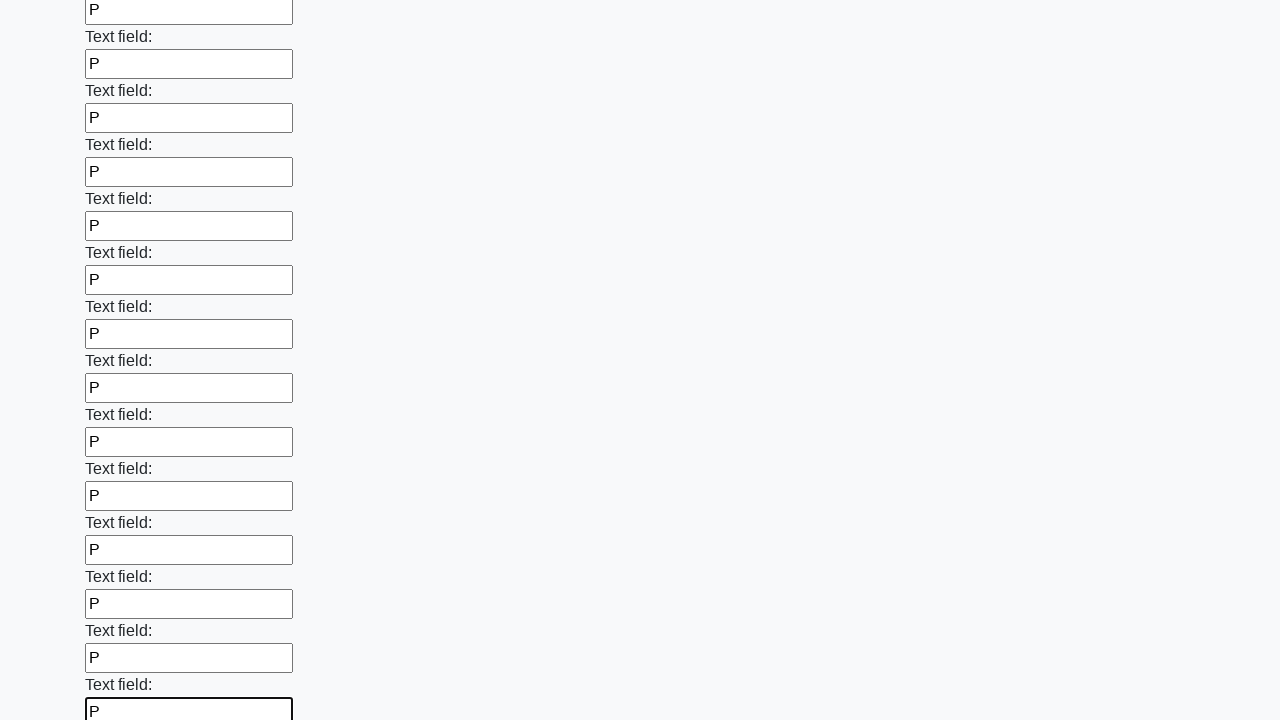

Filled input field 45 of 100 with text 'P' on .first_block input >> nth=44
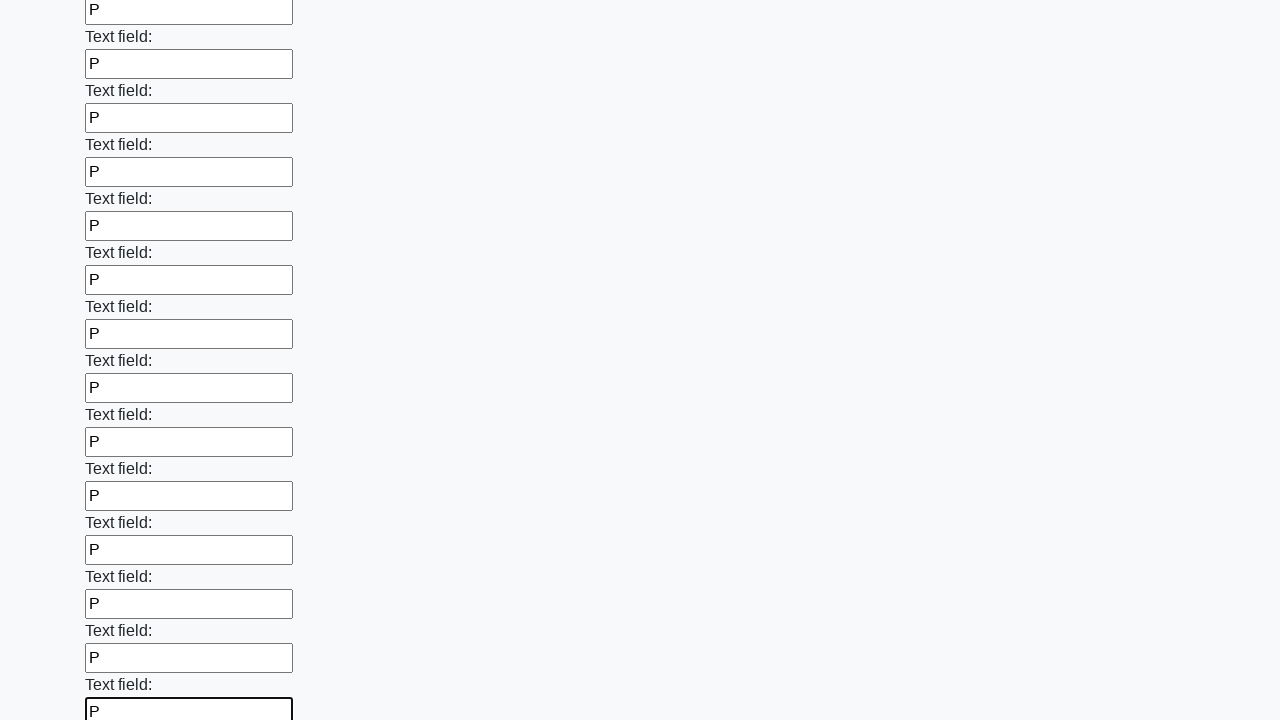

Filled input field 46 of 100 with text 'P' on .first_block input >> nth=45
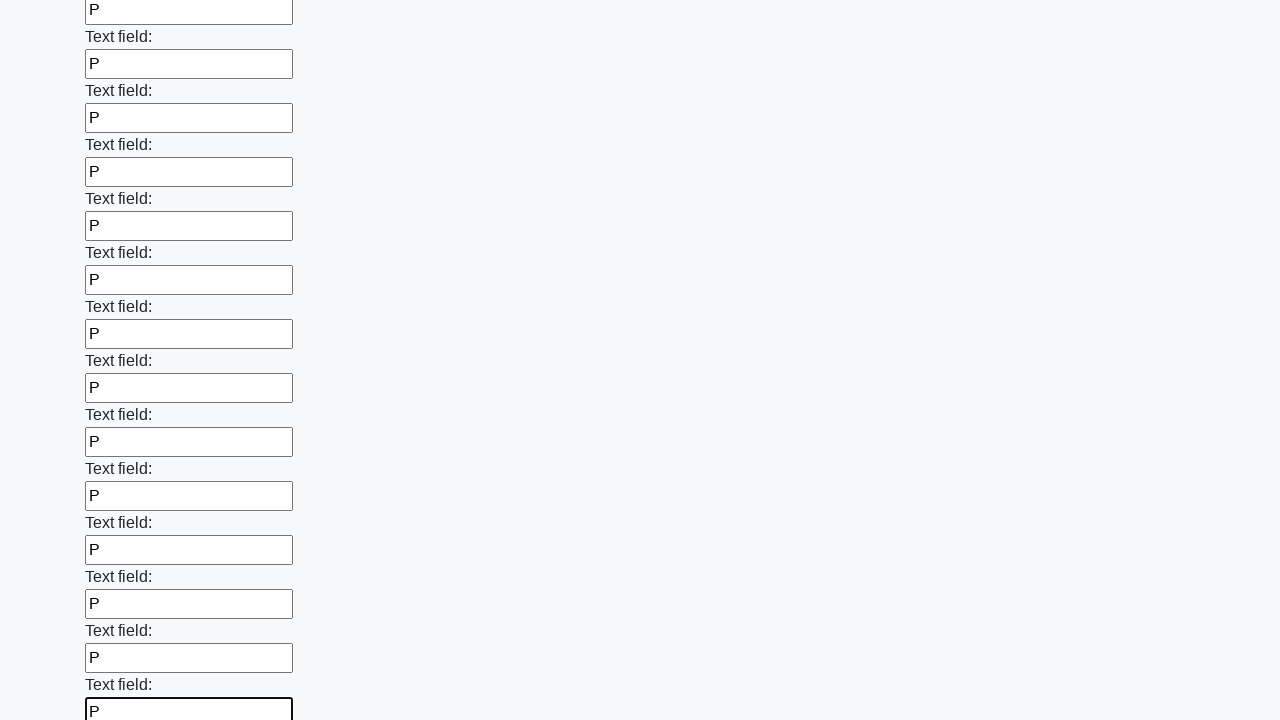

Filled input field 47 of 100 with text 'P' on .first_block input >> nth=46
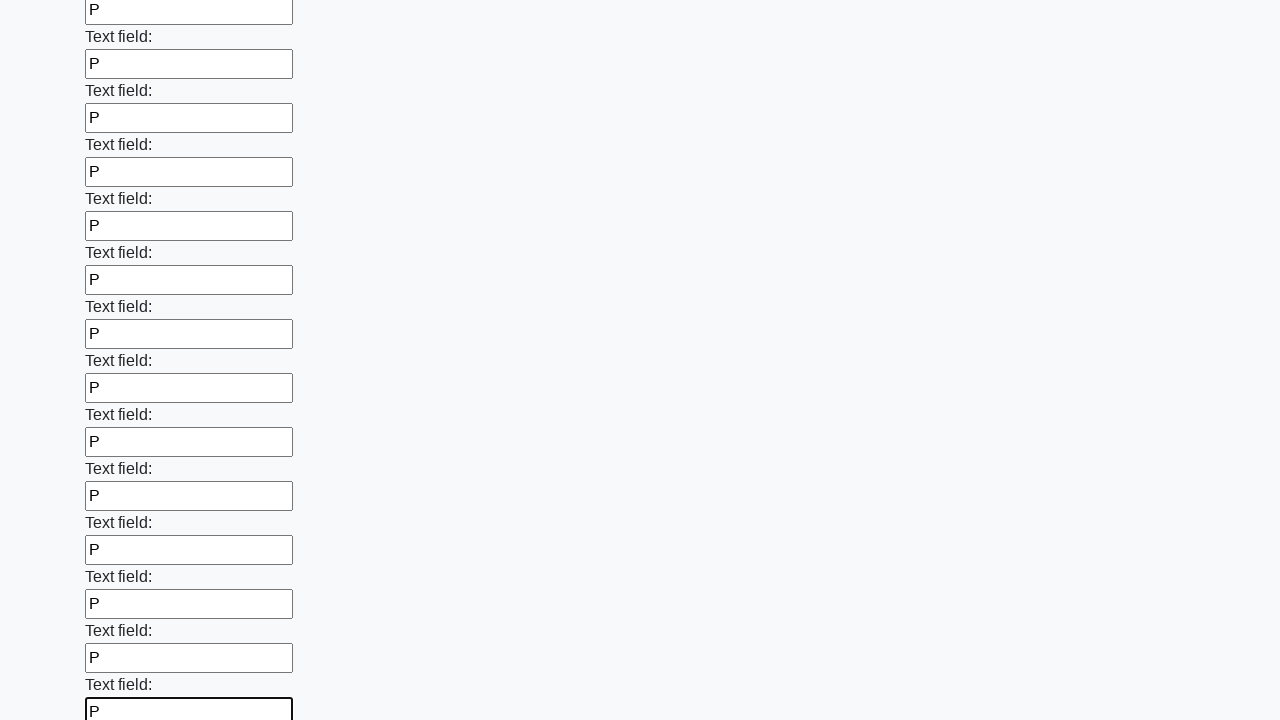

Filled input field 48 of 100 with text 'P' on .first_block input >> nth=47
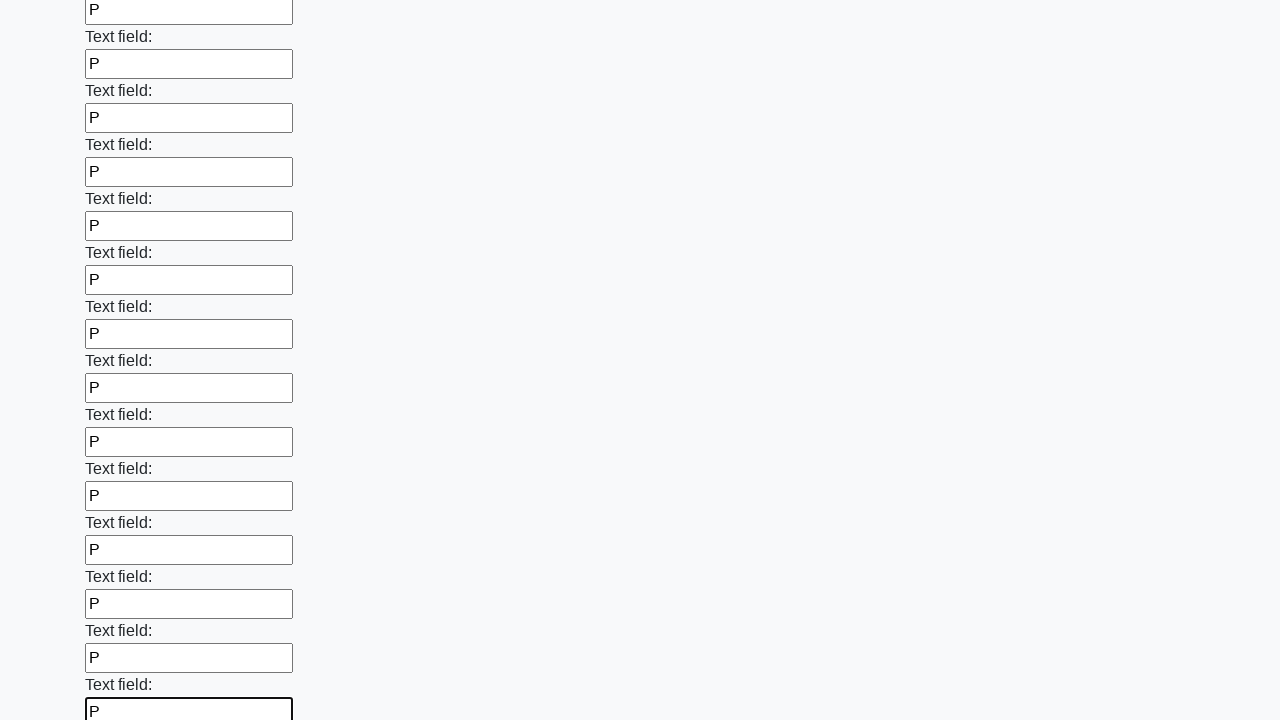

Filled input field 49 of 100 with text 'P' on .first_block input >> nth=48
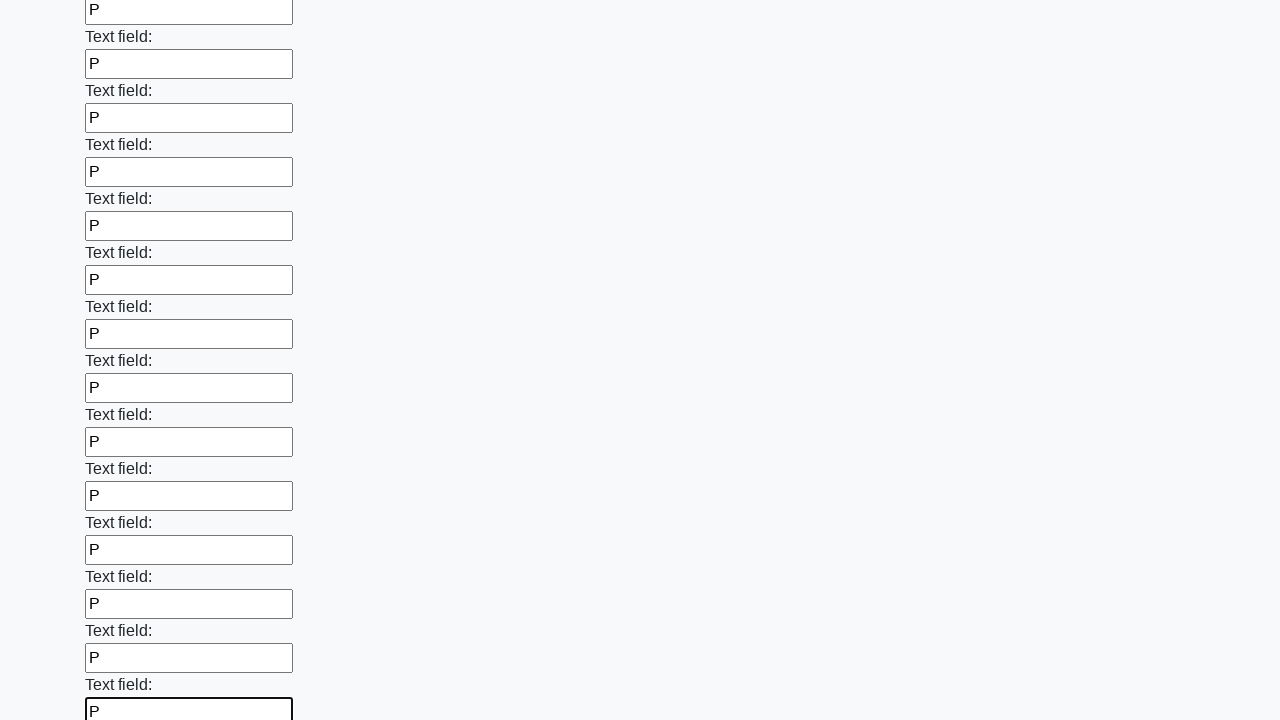

Filled input field 50 of 100 with text 'P' on .first_block input >> nth=49
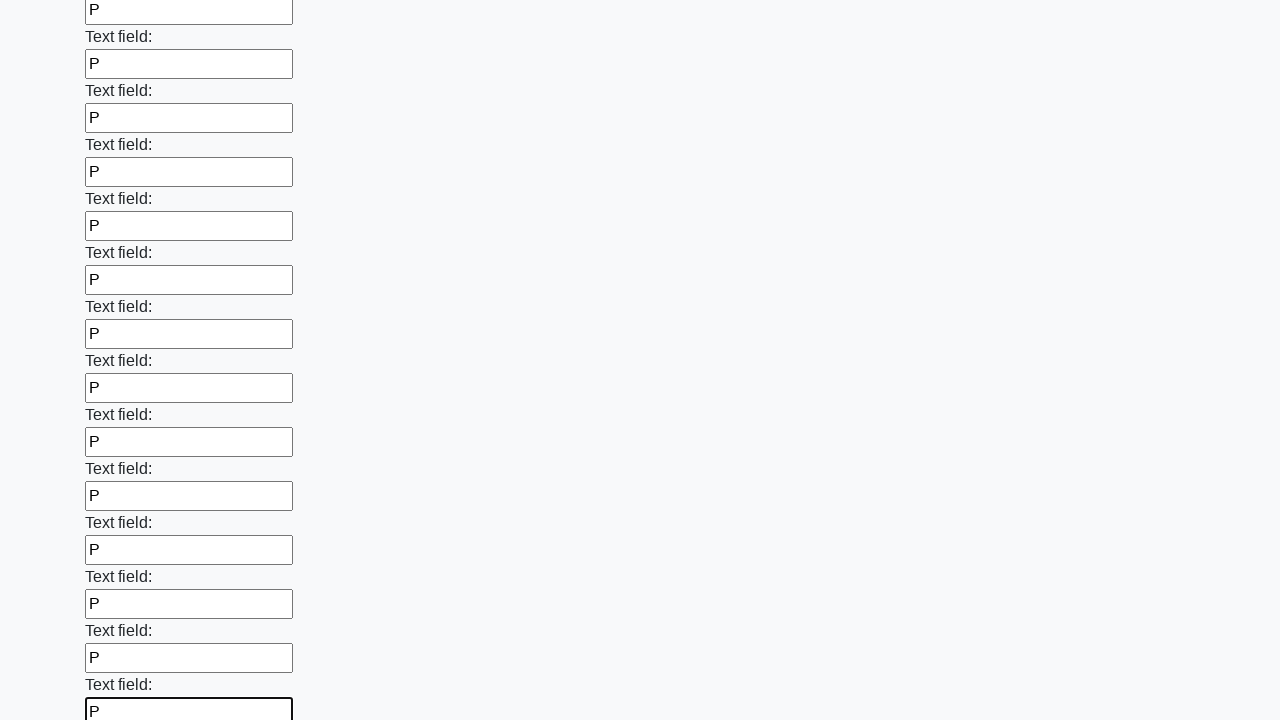

Filled input field 51 of 100 with text 'P' on .first_block input >> nth=50
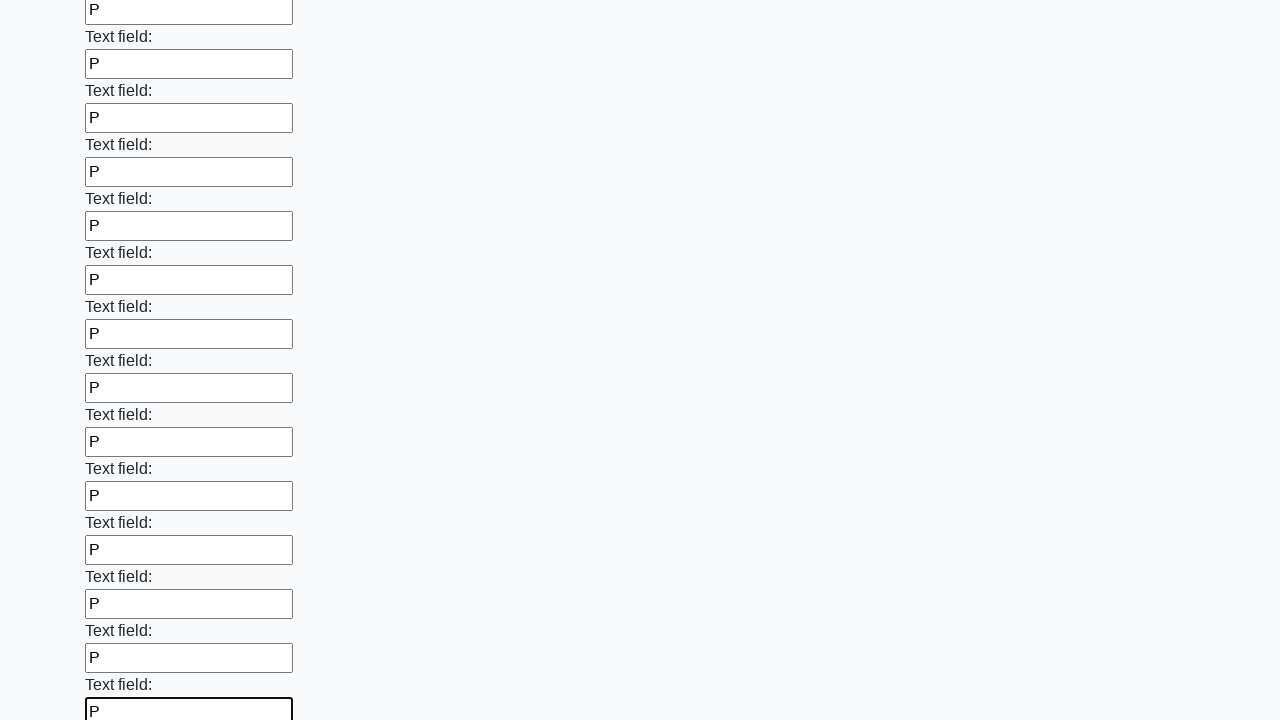

Filled input field 52 of 100 with text 'P' on .first_block input >> nth=51
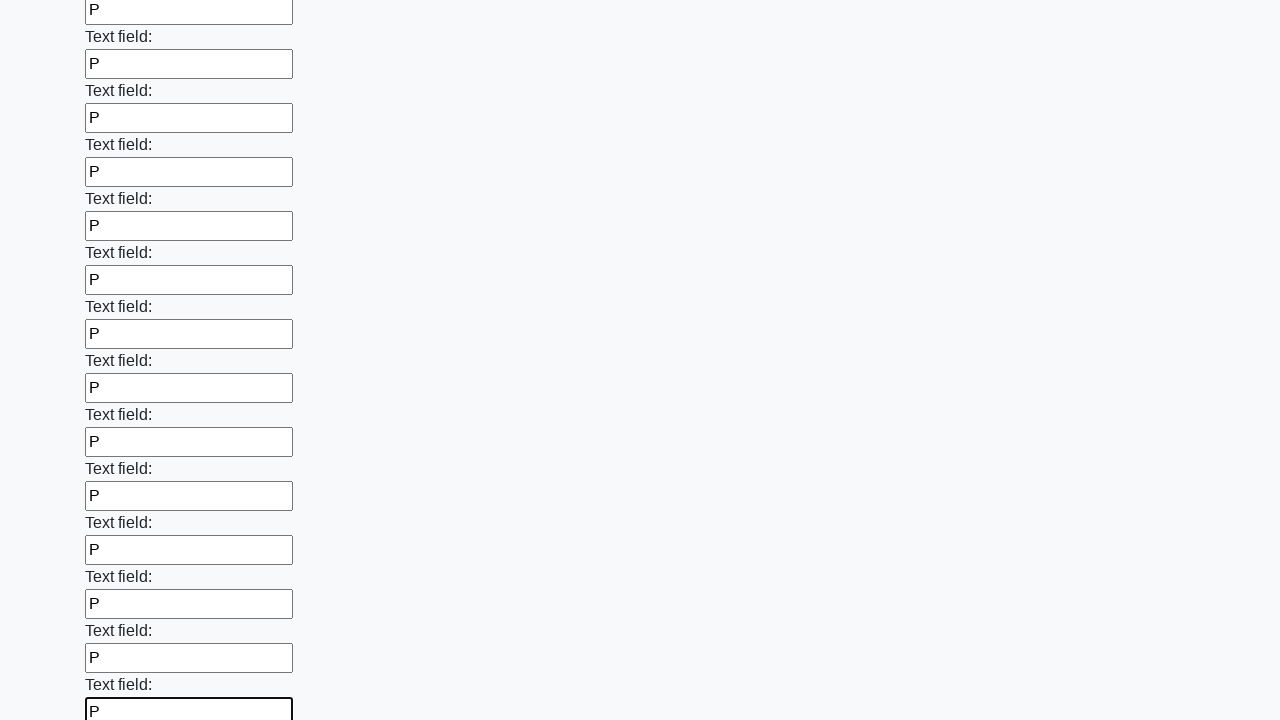

Filled input field 53 of 100 with text 'P' on .first_block input >> nth=52
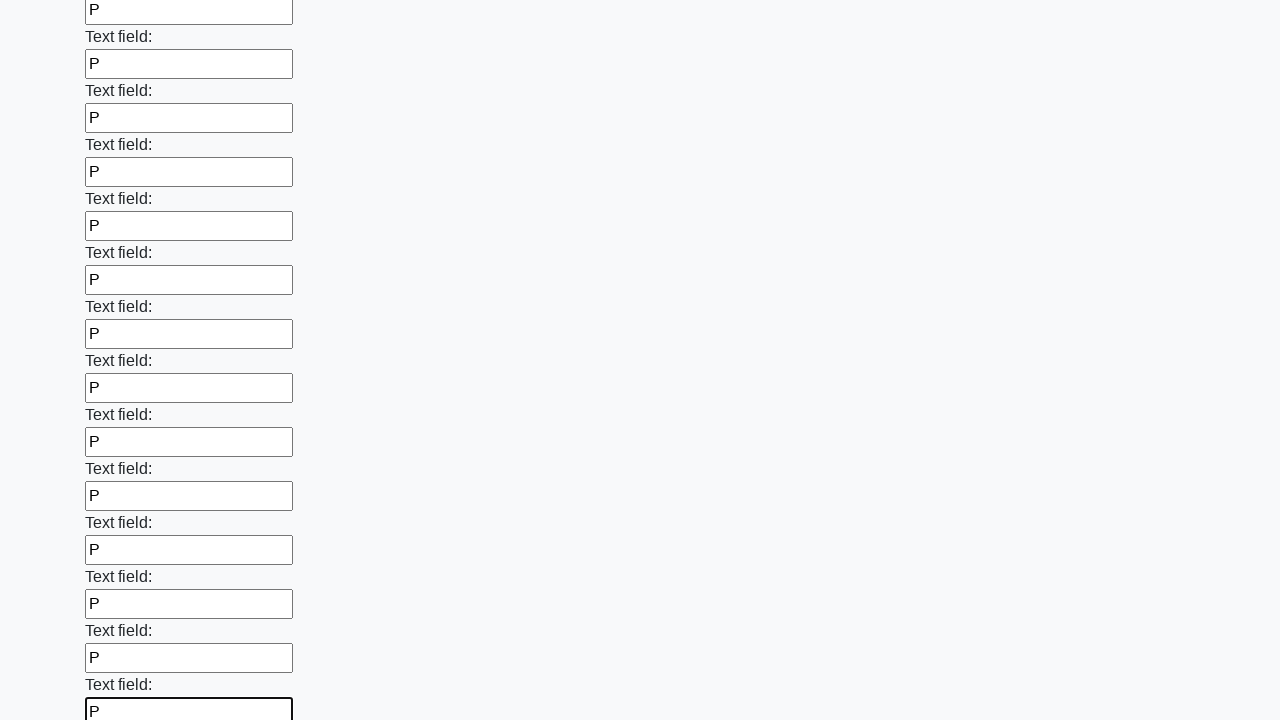

Filled input field 54 of 100 with text 'P' on .first_block input >> nth=53
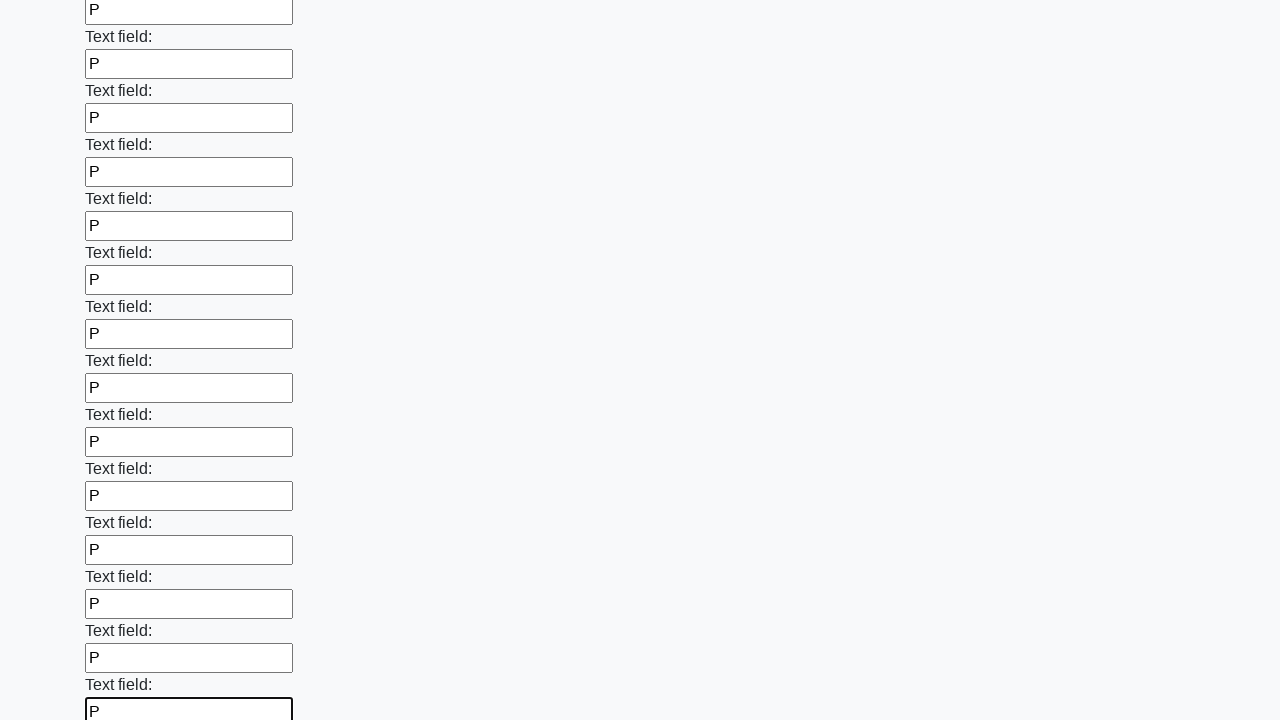

Filled input field 55 of 100 with text 'P' on .first_block input >> nth=54
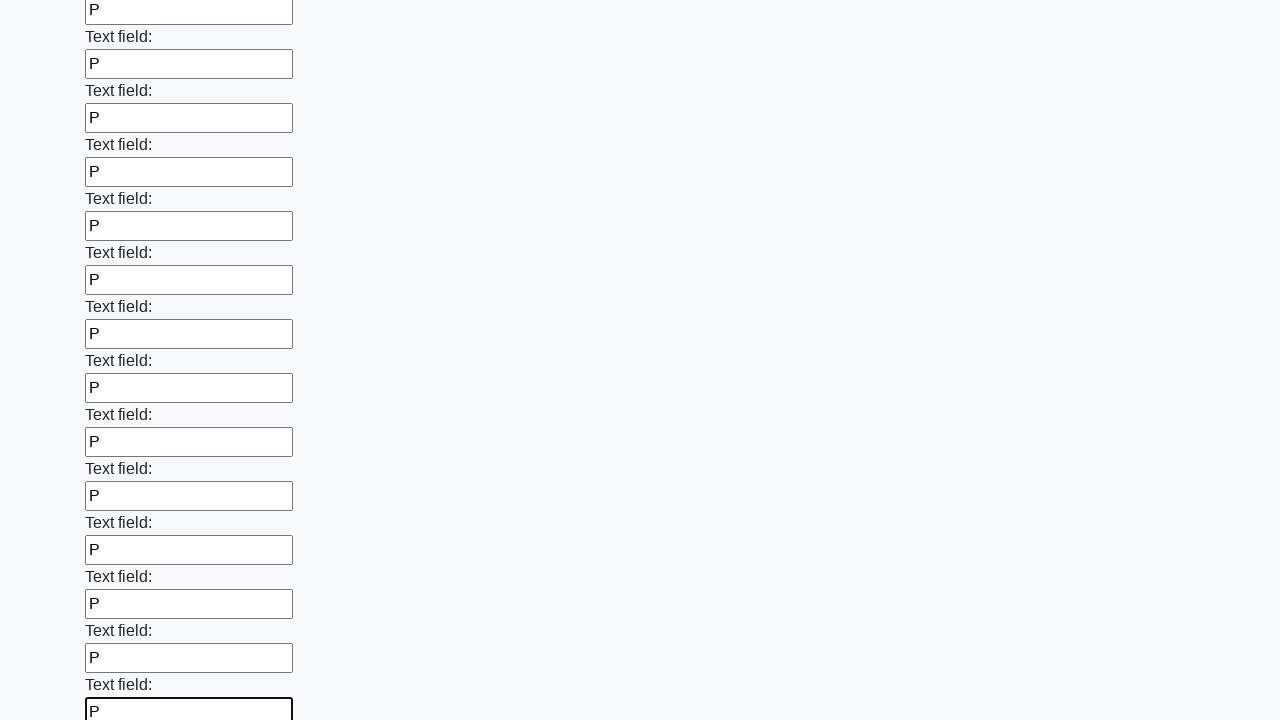

Filled input field 56 of 100 with text 'P' on .first_block input >> nth=55
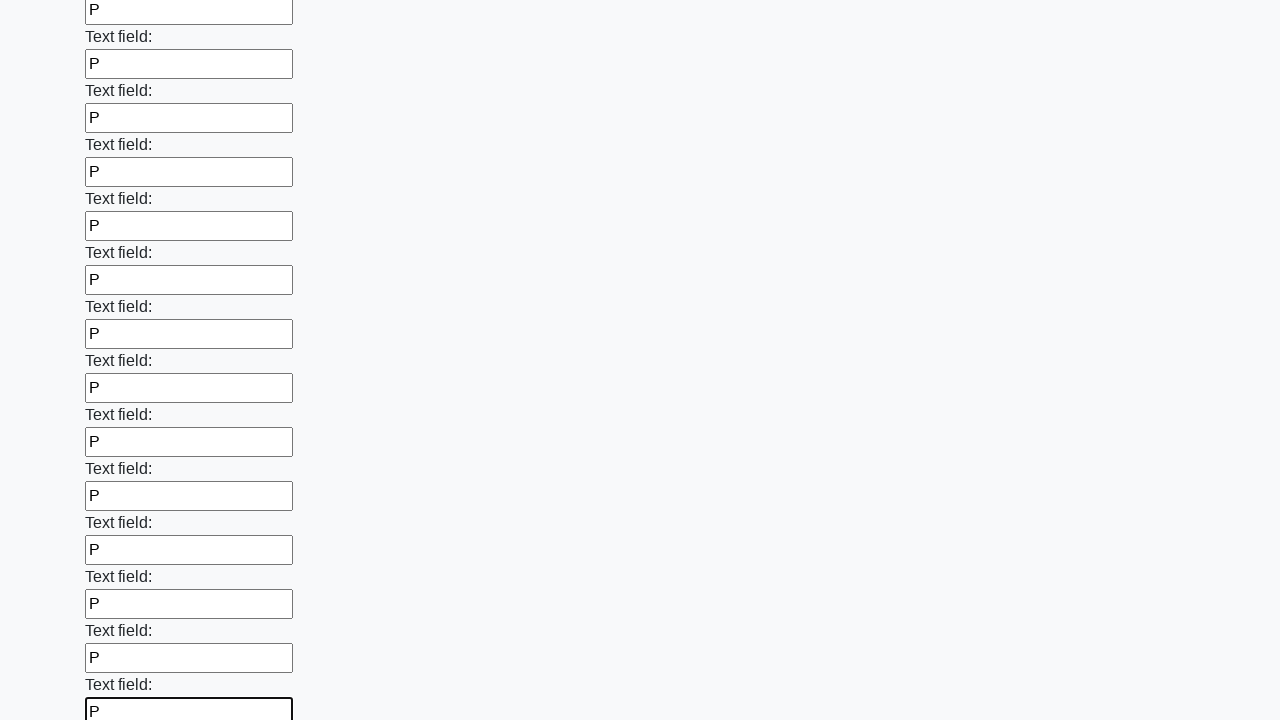

Filled input field 57 of 100 with text 'P' on .first_block input >> nth=56
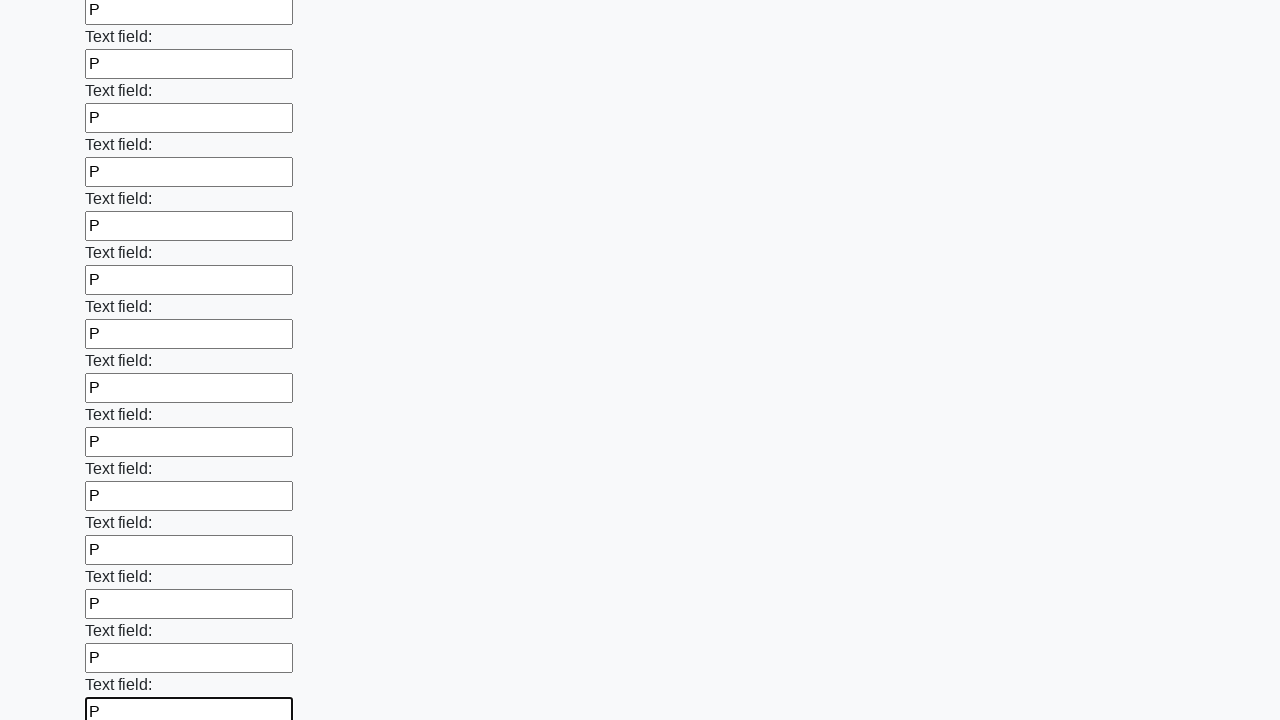

Filled input field 58 of 100 with text 'P' on .first_block input >> nth=57
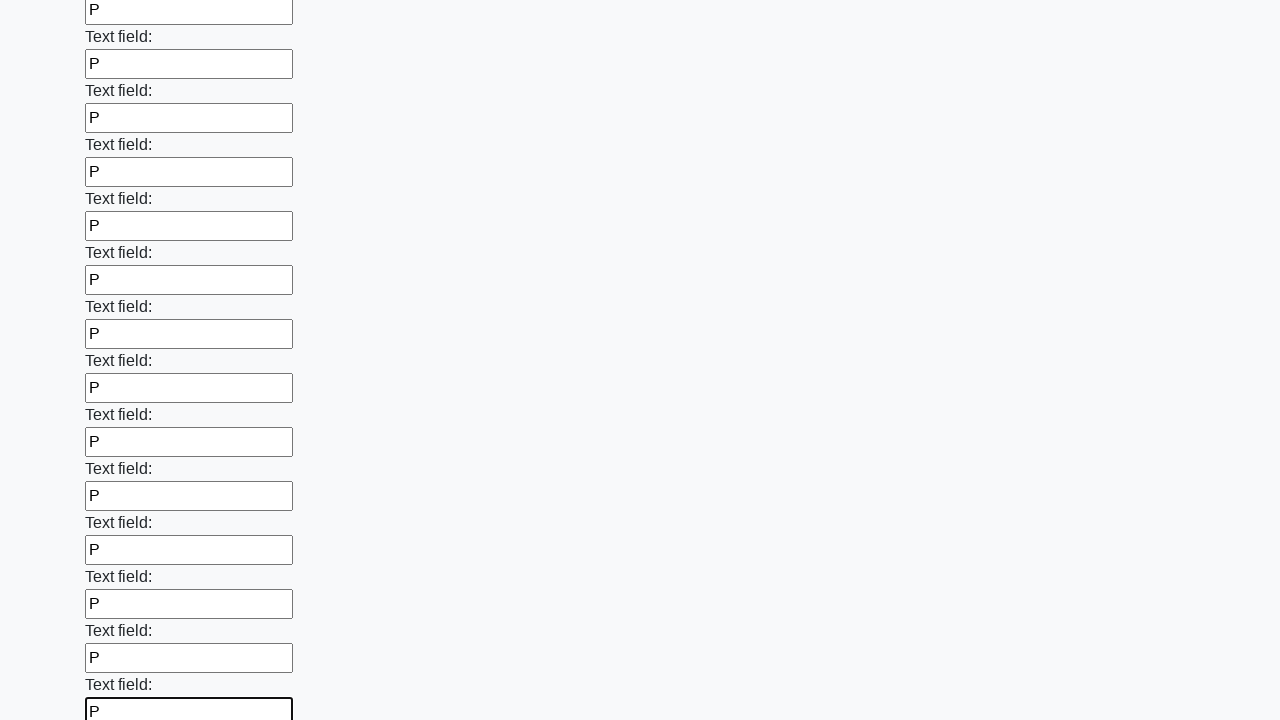

Filled input field 59 of 100 with text 'P' on .first_block input >> nth=58
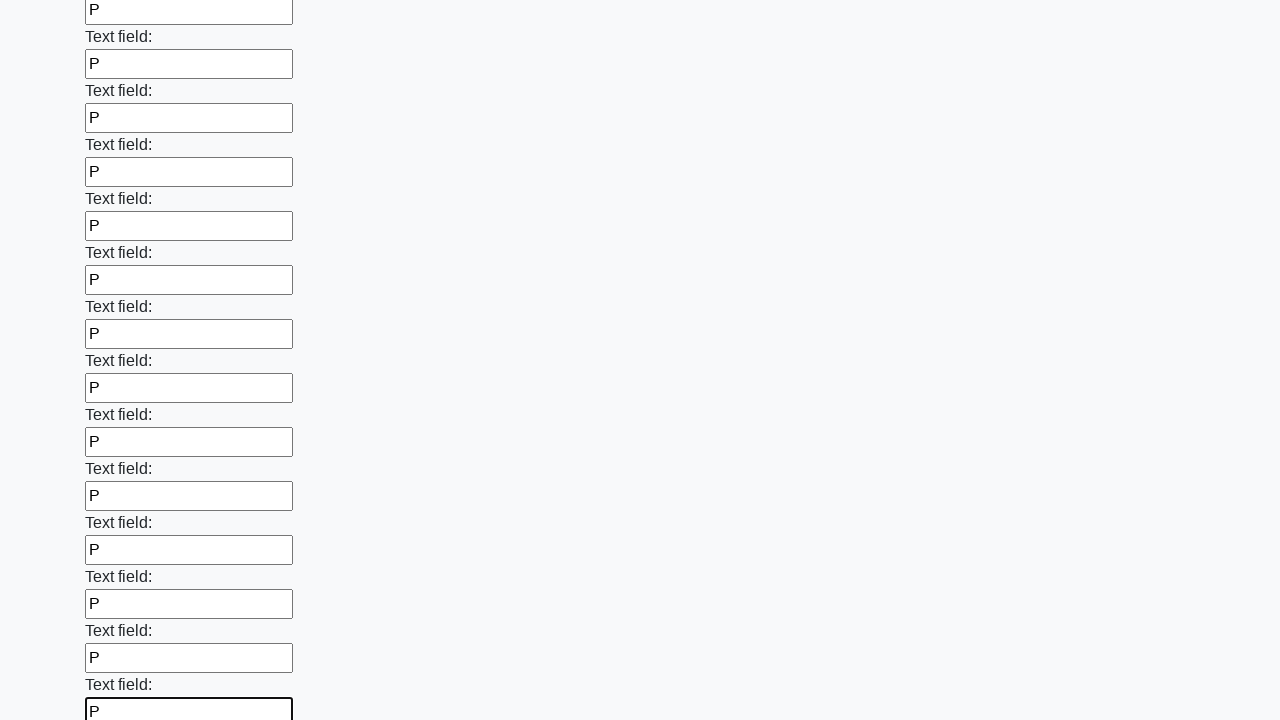

Filled input field 60 of 100 with text 'P' on .first_block input >> nth=59
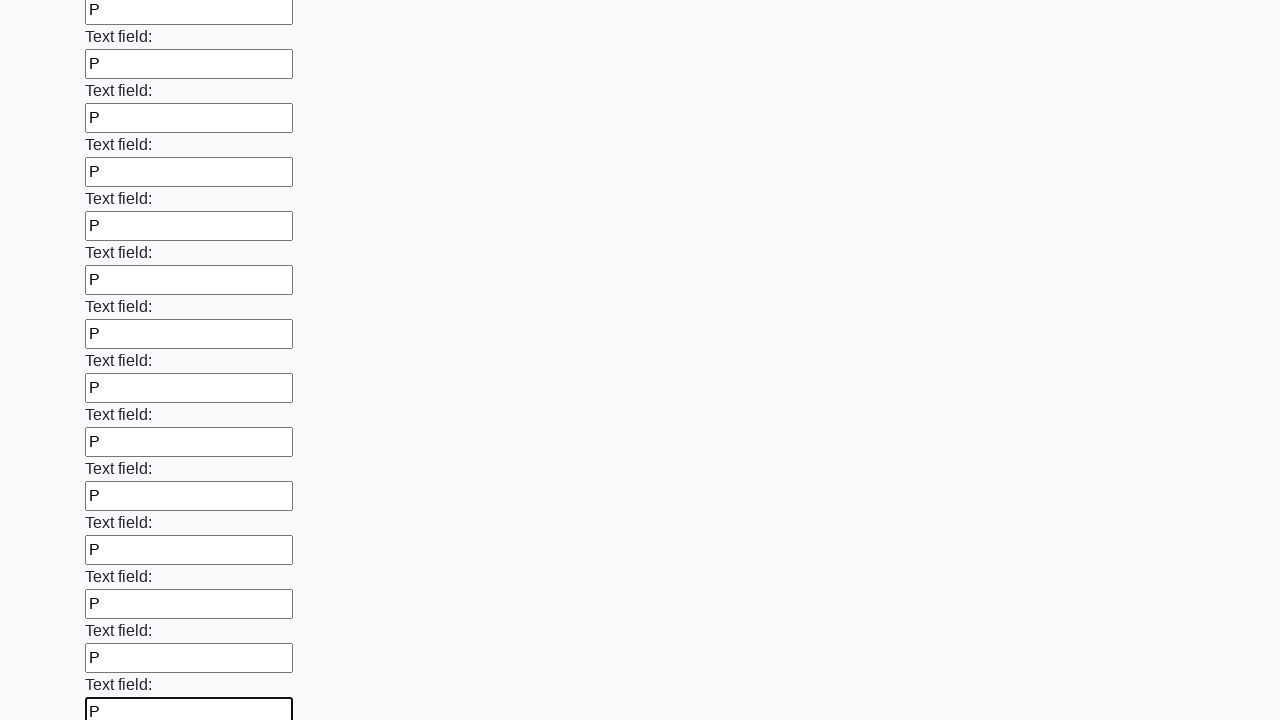

Filled input field 61 of 100 with text 'P' on .first_block input >> nth=60
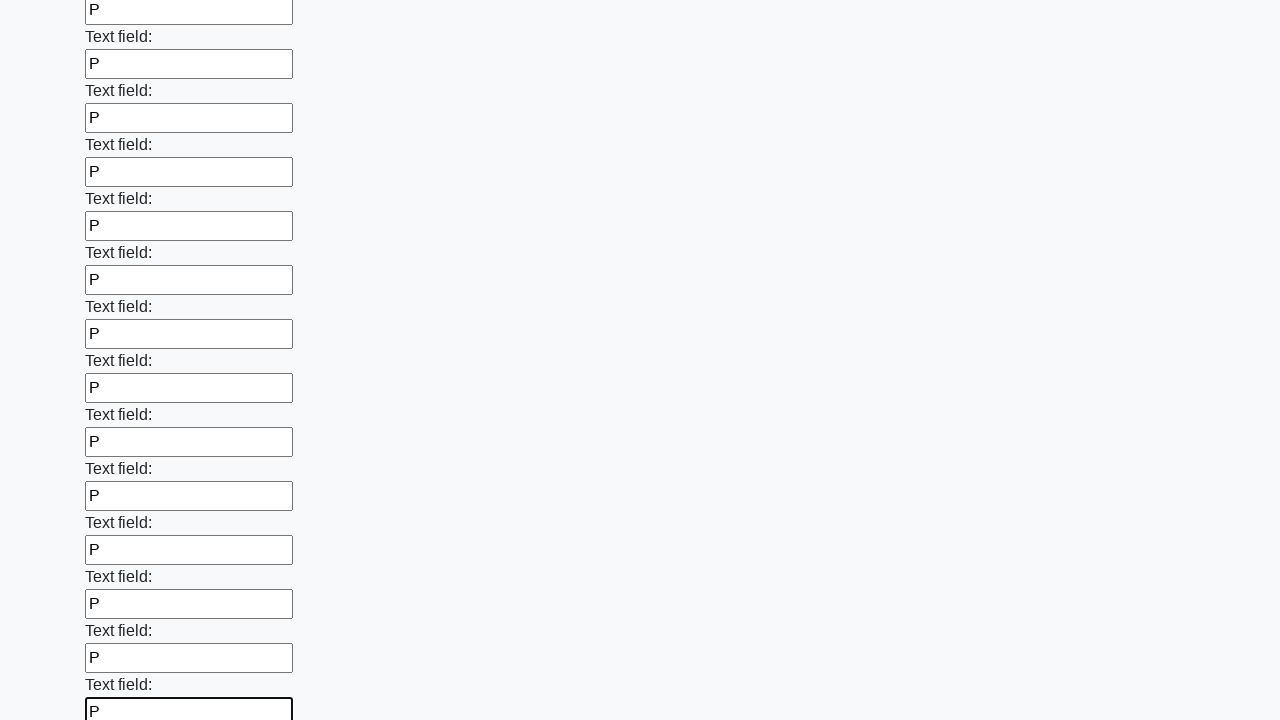

Filled input field 62 of 100 with text 'P' on .first_block input >> nth=61
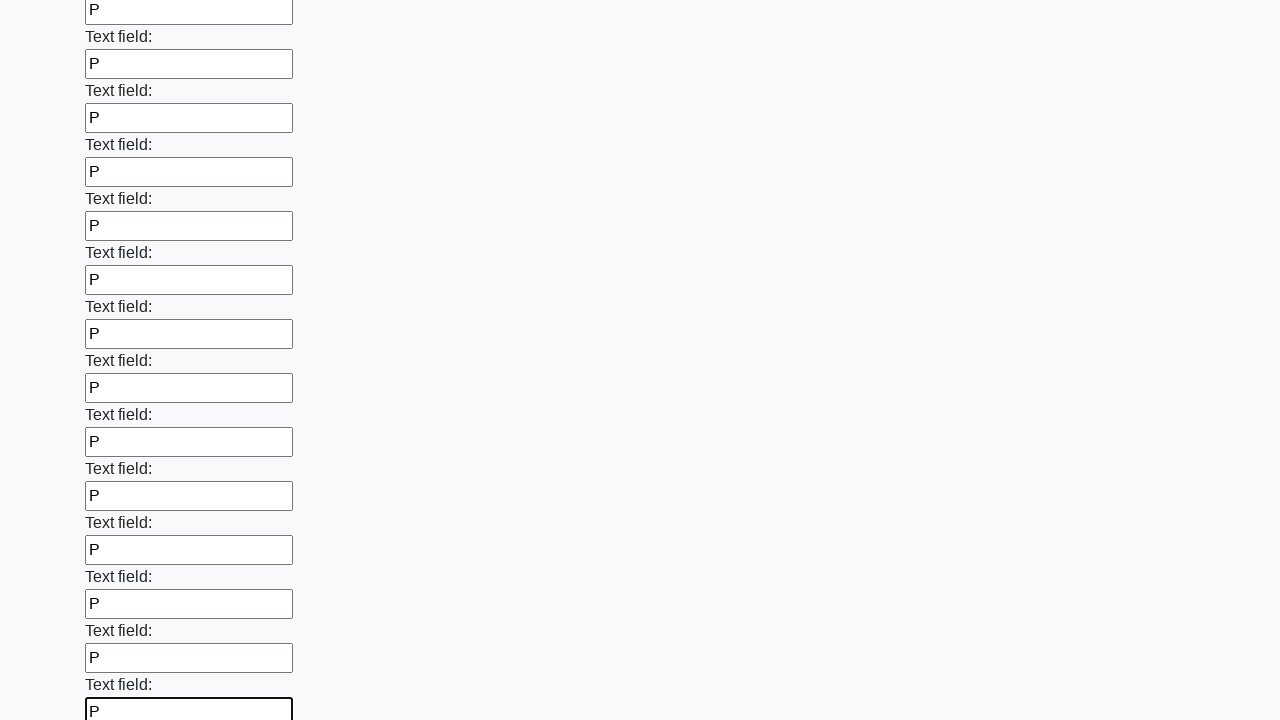

Filled input field 63 of 100 with text 'P' on .first_block input >> nth=62
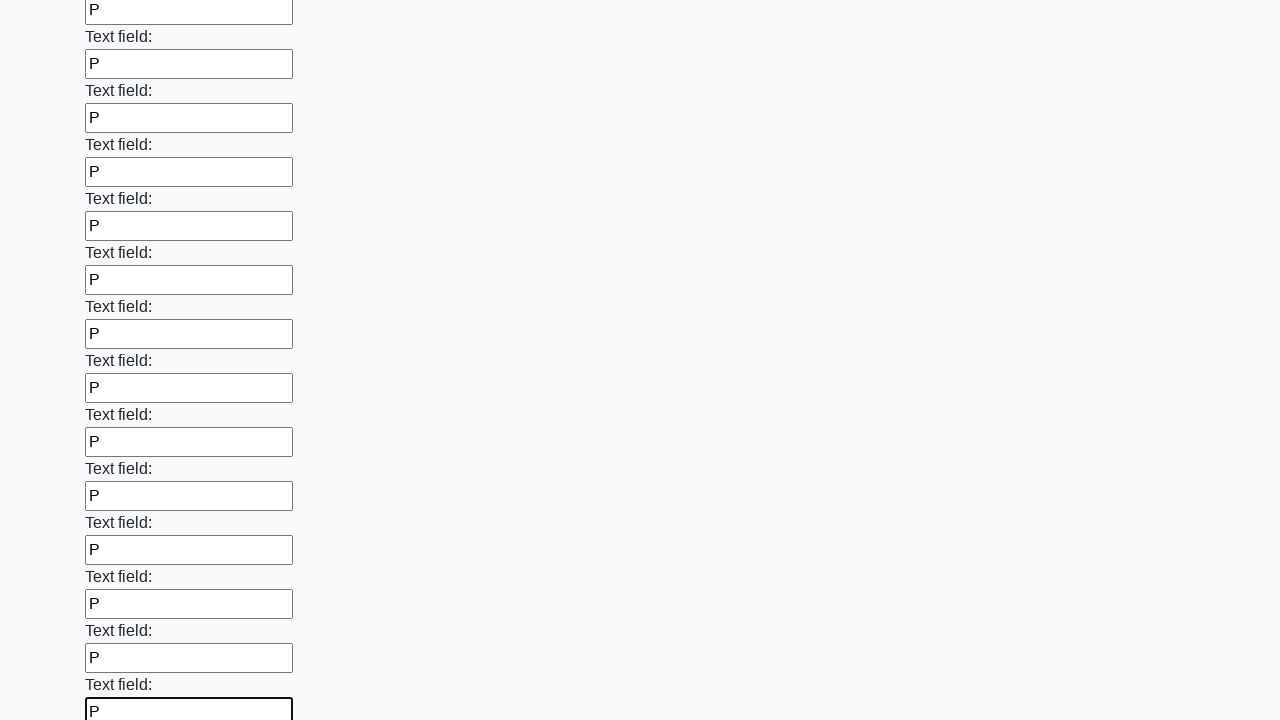

Filled input field 64 of 100 with text 'P' on .first_block input >> nth=63
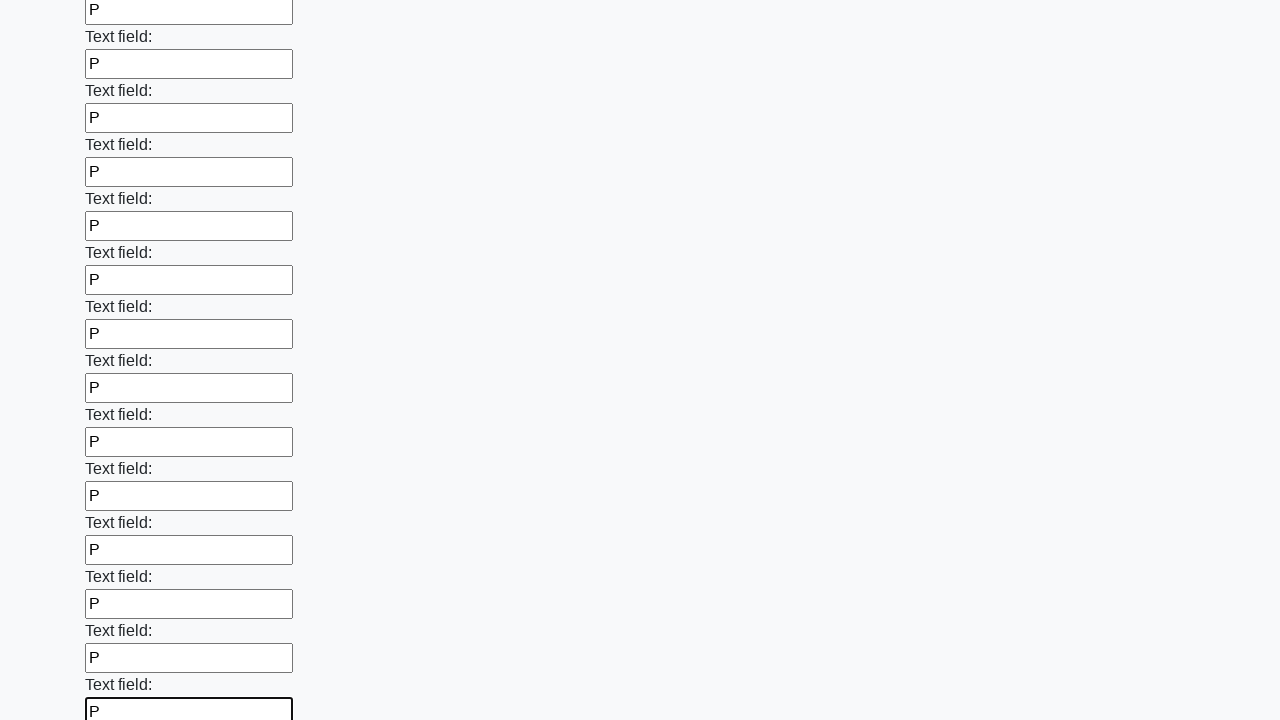

Filled input field 65 of 100 with text 'P' on .first_block input >> nth=64
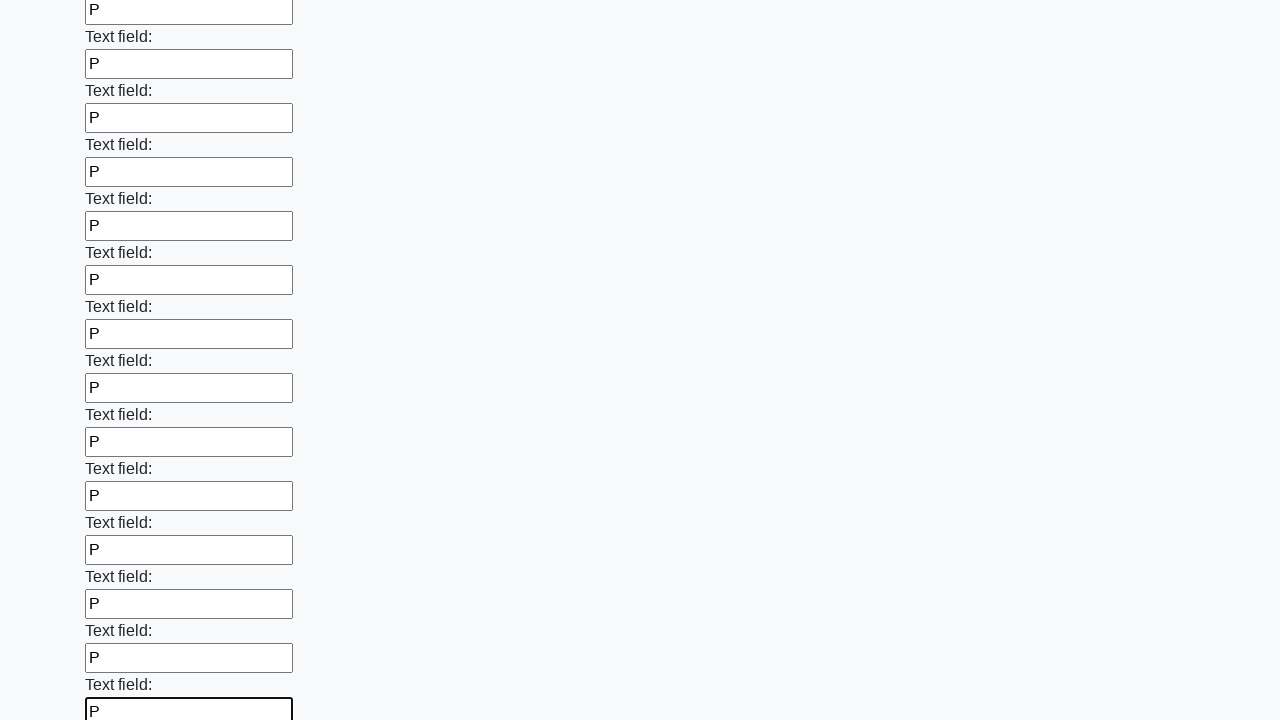

Filled input field 66 of 100 with text 'P' on .first_block input >> nth=65
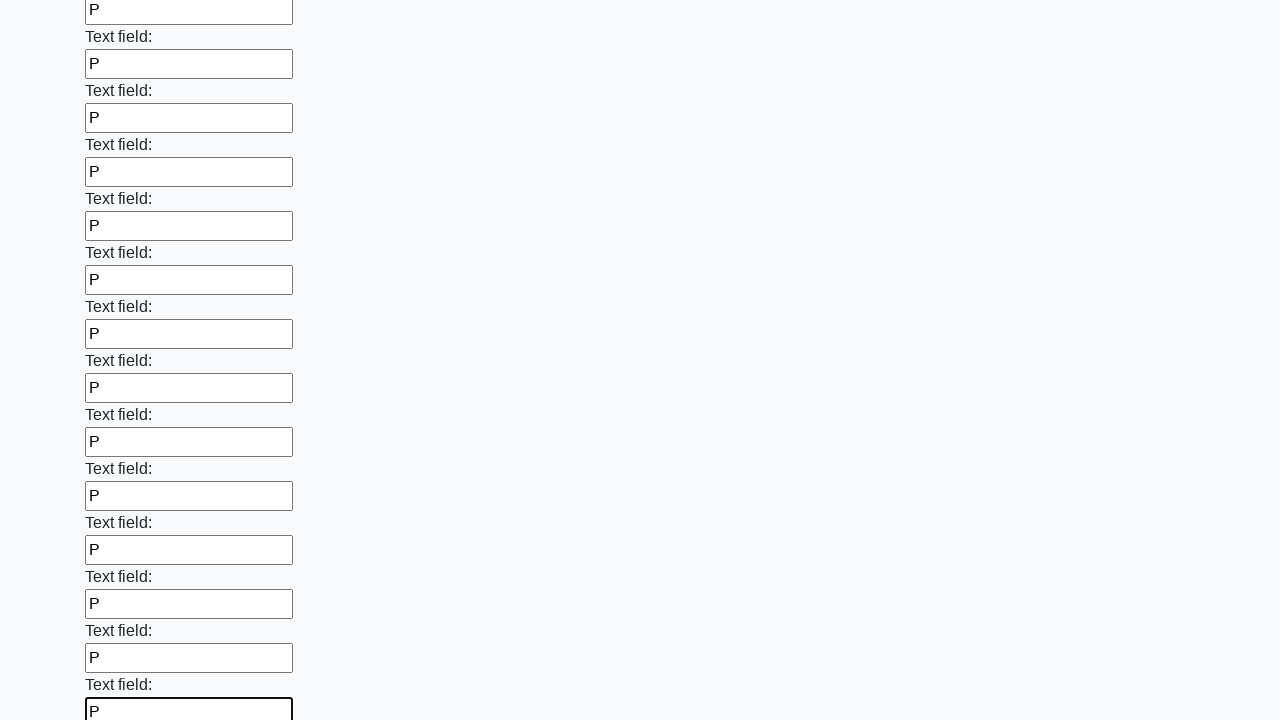

Filled input field 67 of 100 with text 'P' on .first_block input >> nth=66
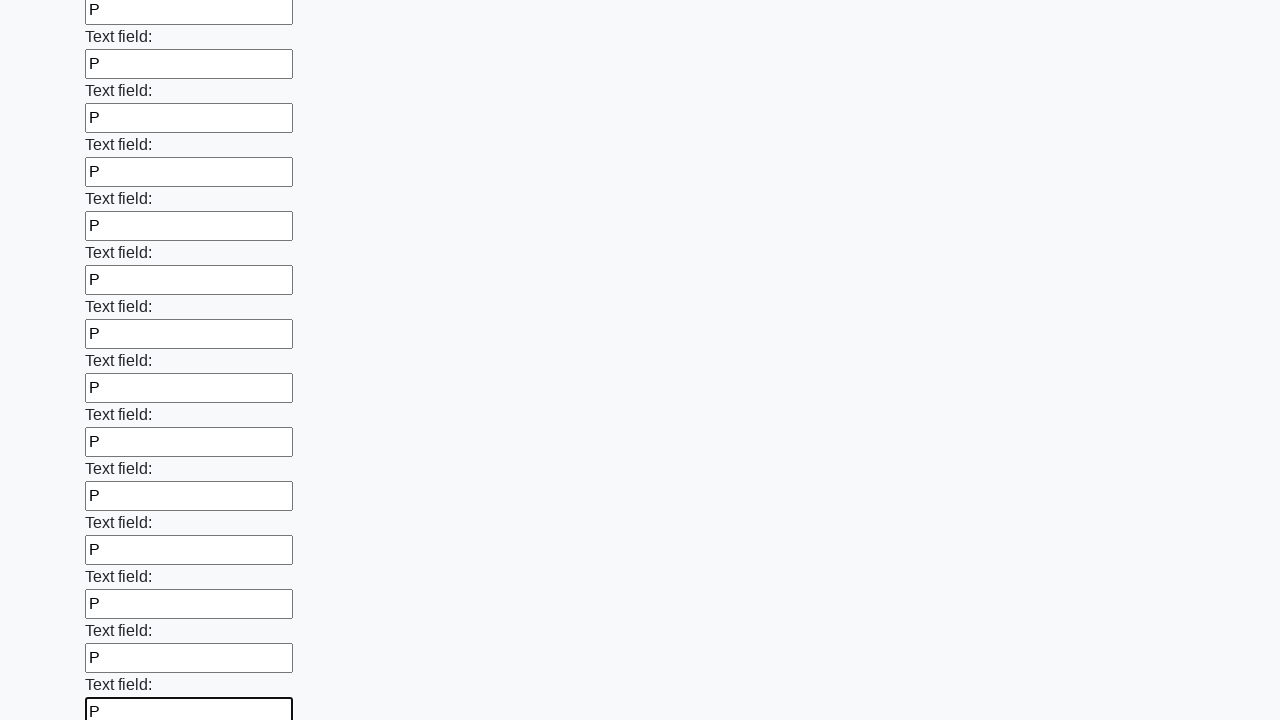

Filled input field 68 of 100 with text 'P' on .first_block input >> nth=67
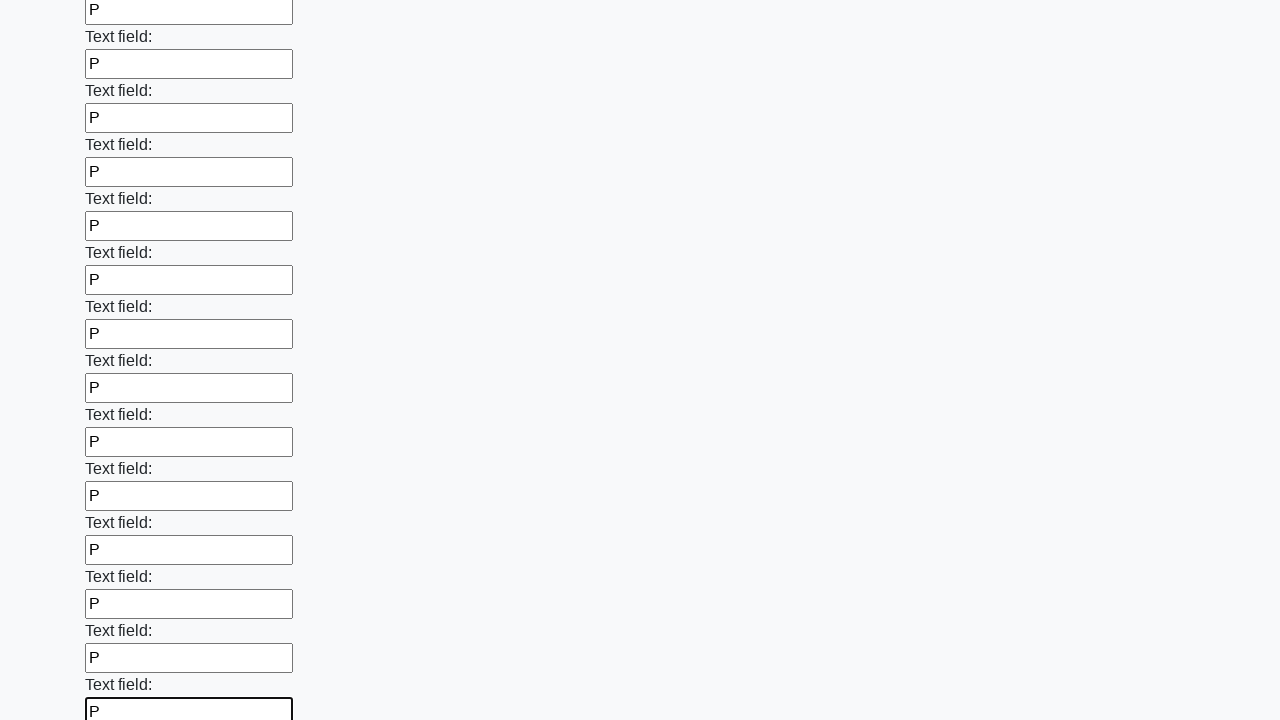

Filled input field 69 of 100 with text 'P' on .first_block input >> nth=68
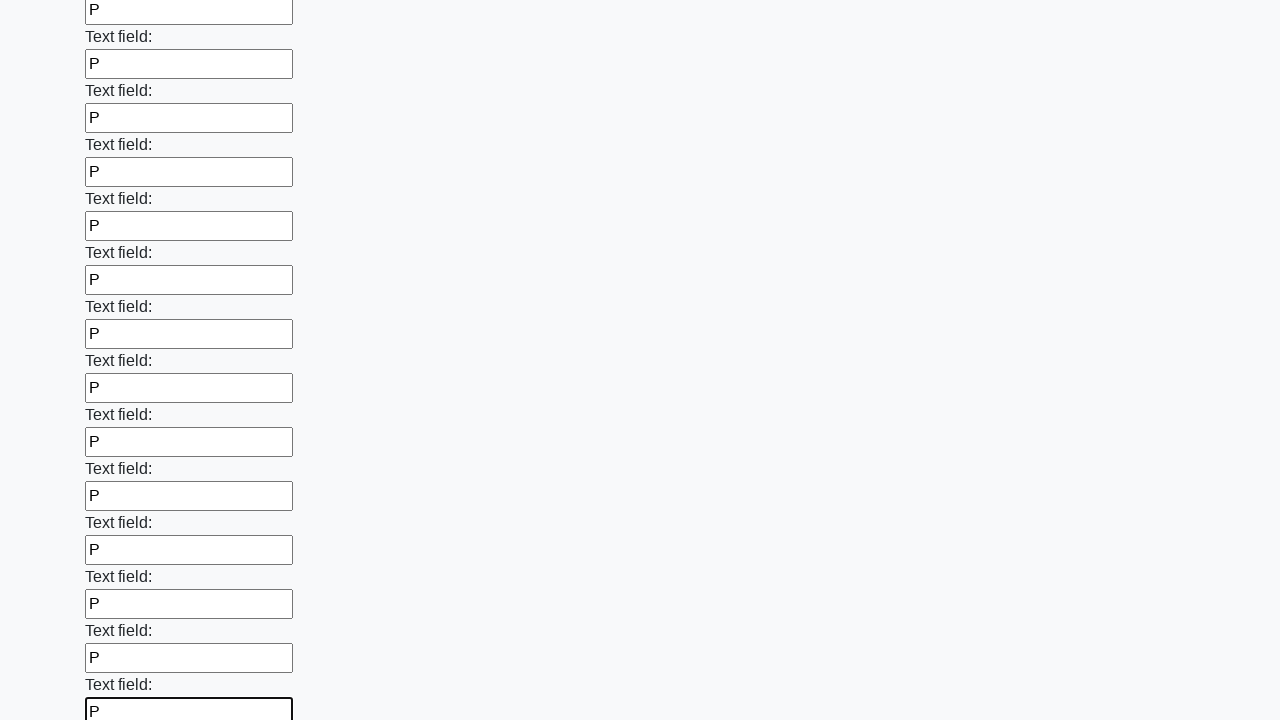

Filled input field 70 of 100 with text 'P' on .first_block input >> nth=69
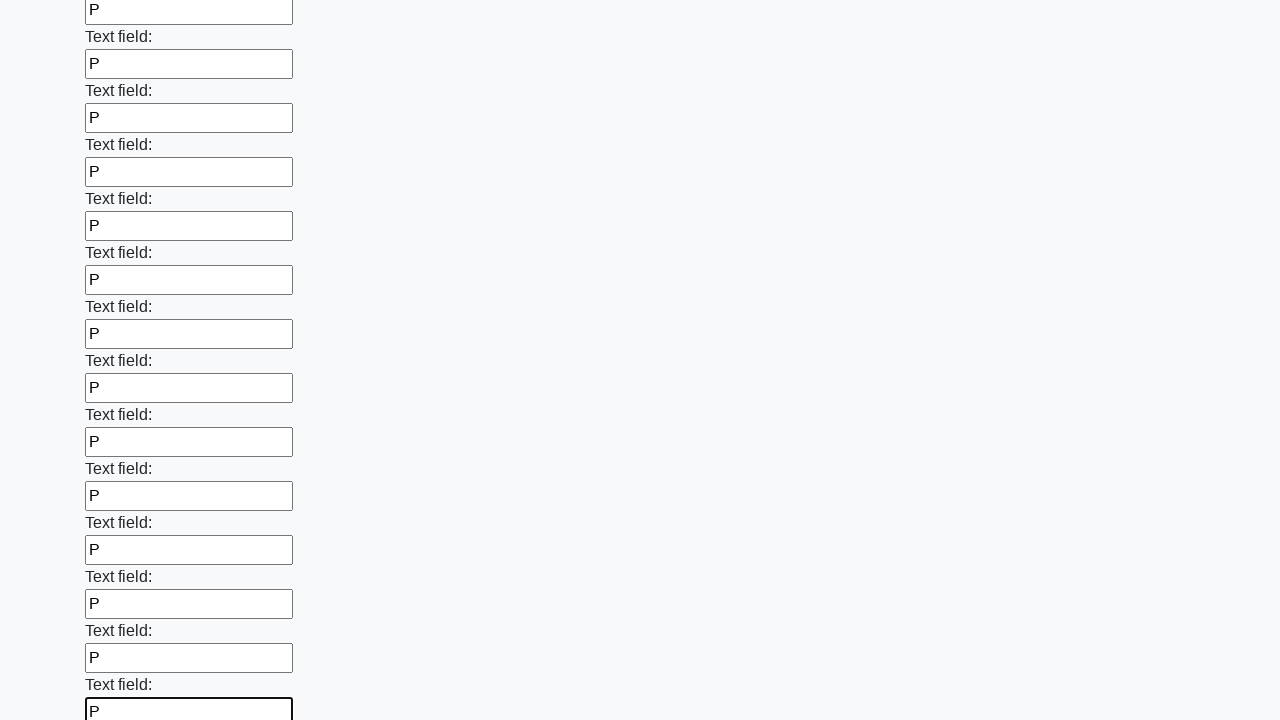

Filled input field 71 of 100 with text 'P' on .first_block input >> nth=70
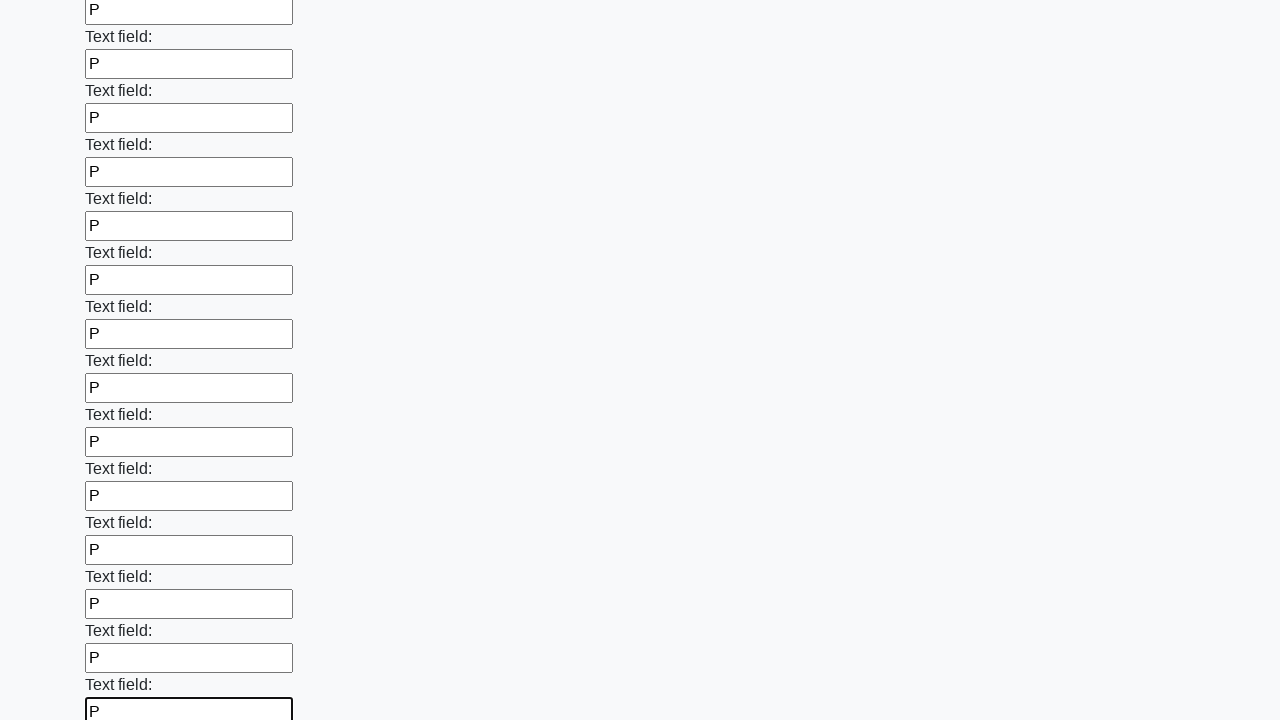

Filled input field 72 of 100 with text 'P' on .first_block input >> nth=71
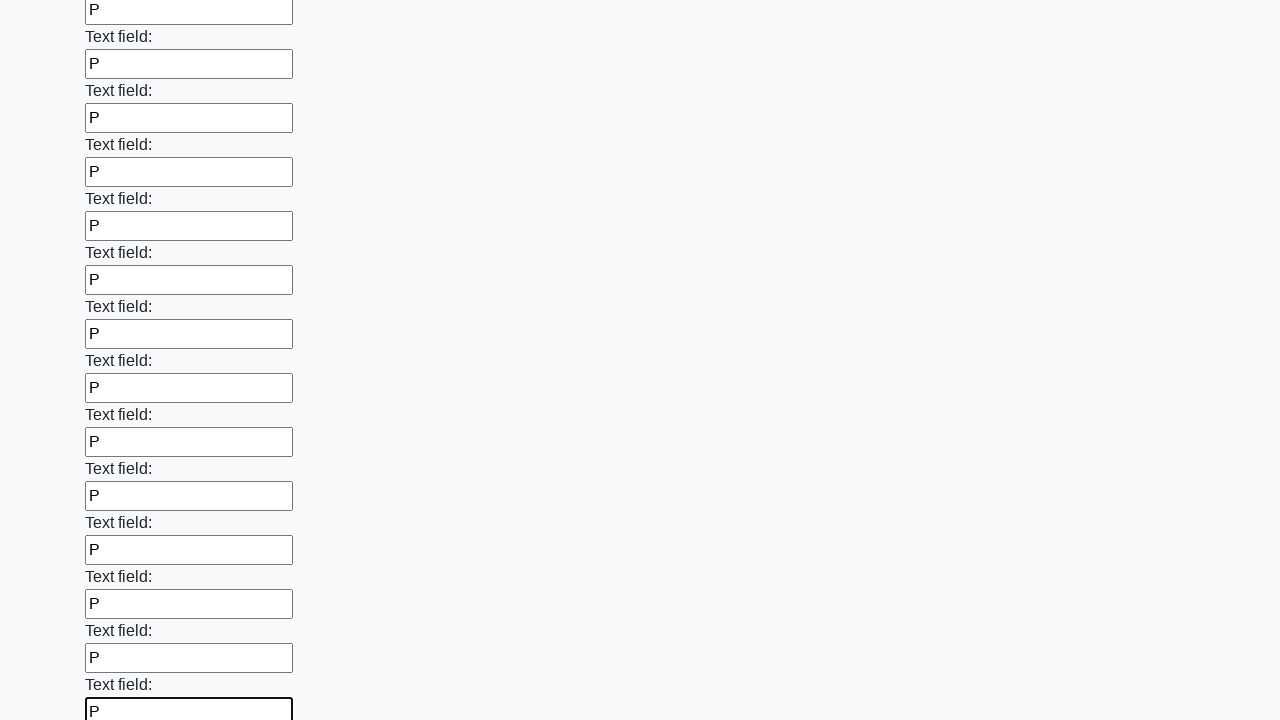

Filled input field 73 of 100 with text 'P' on .first_block input >> nth=72
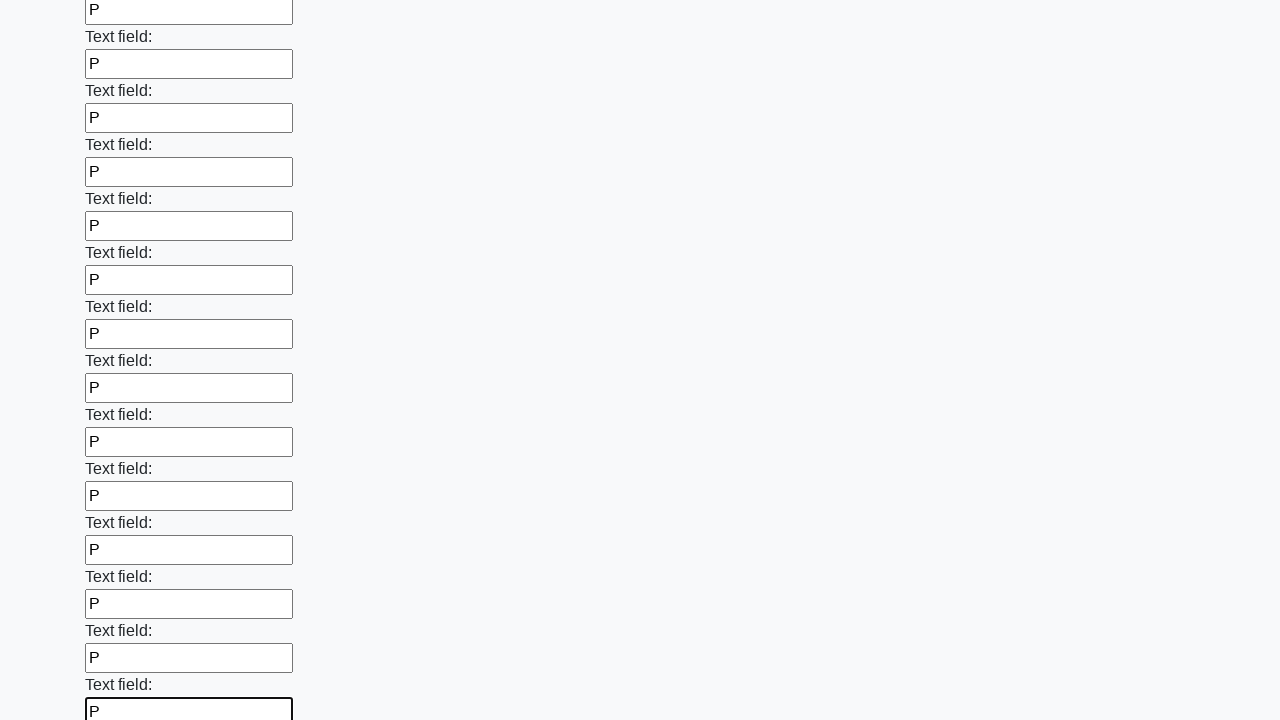

Filled input field 74 of 100 with text 'P' on .first_block input >> nth=73
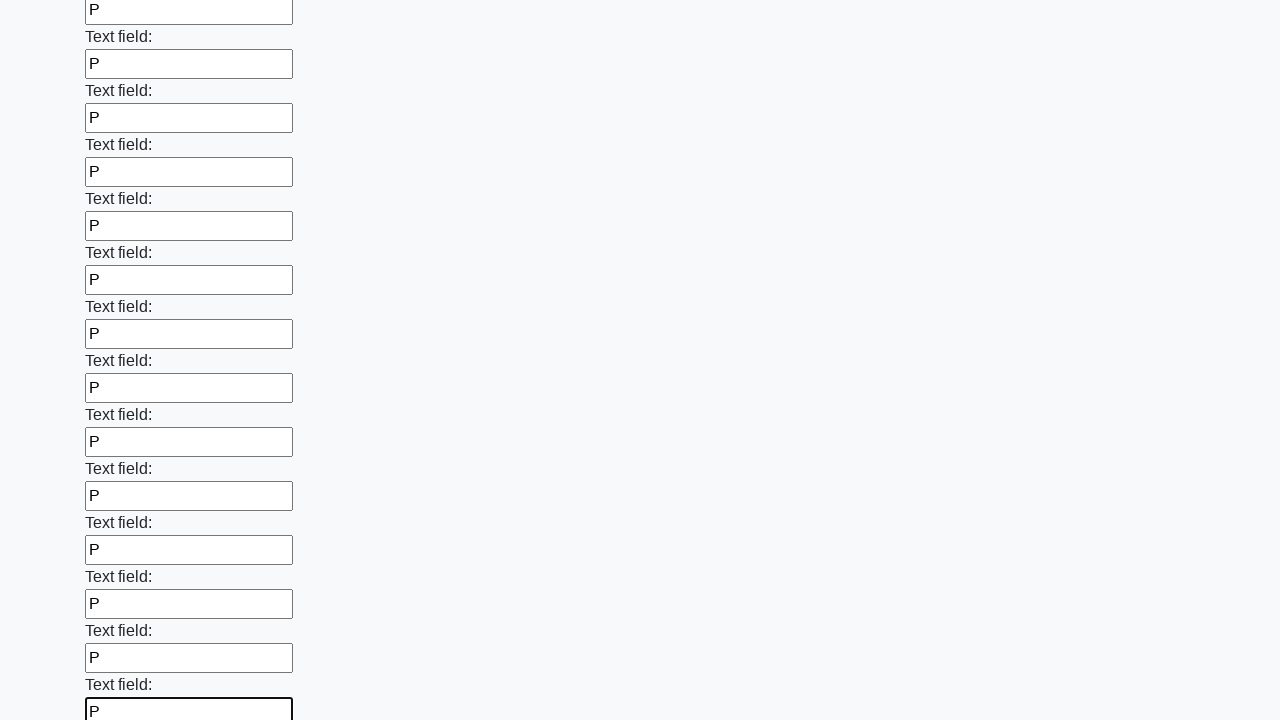

Filled input field 75 of 100 with text 'P' on .first_block input >> nth=74
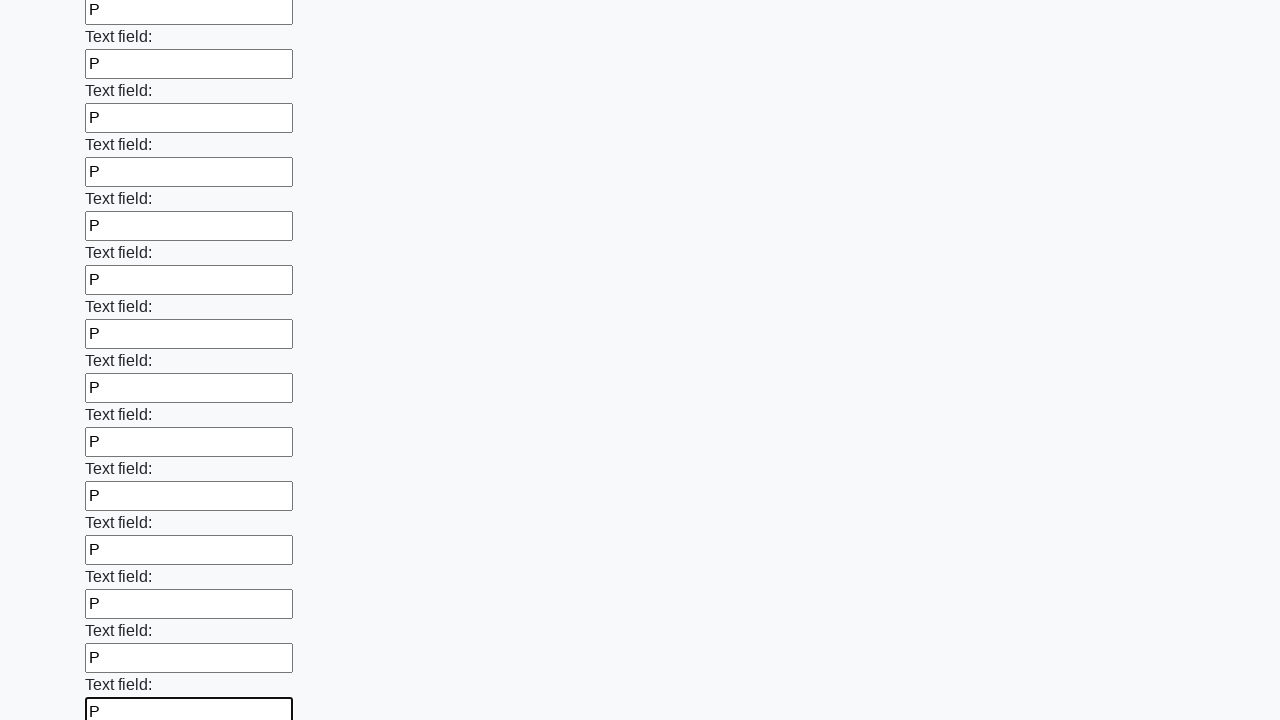

Filled input field 76 of 100 with text 'P' on .first_block input >> nth=75
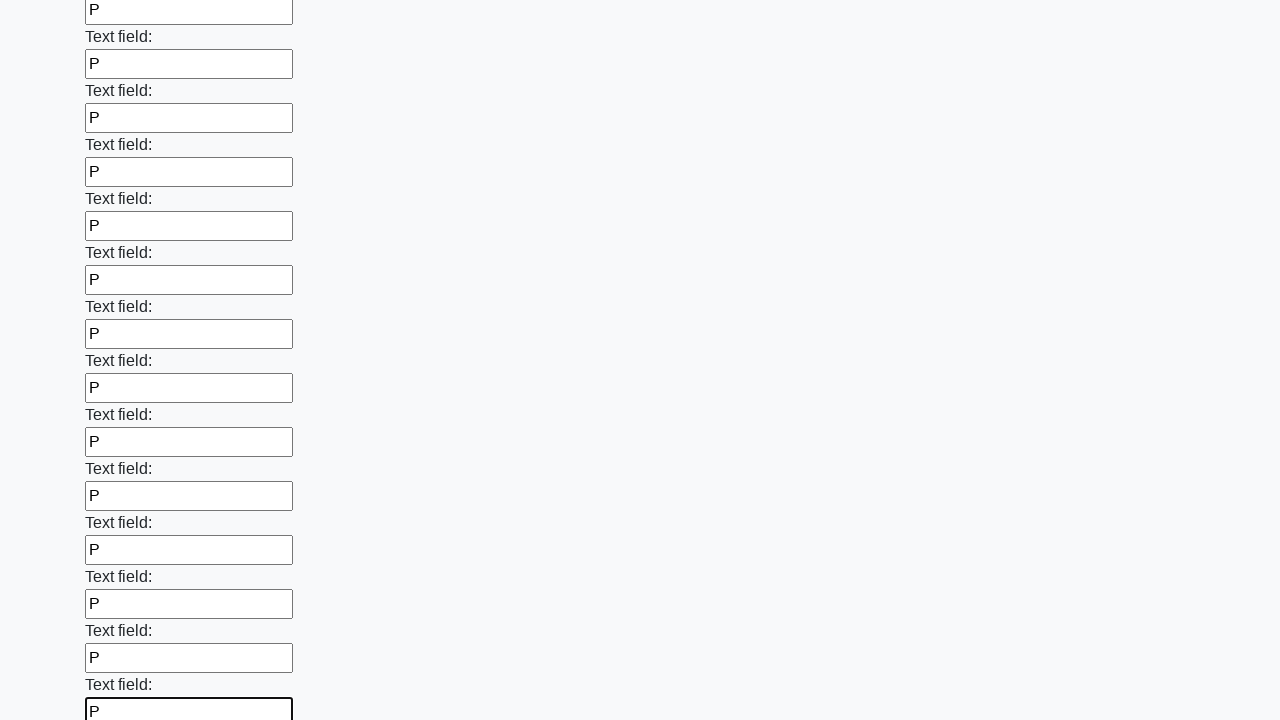

Filled input field 77 of 100 with text 'P' on .first_block input >> nth=76
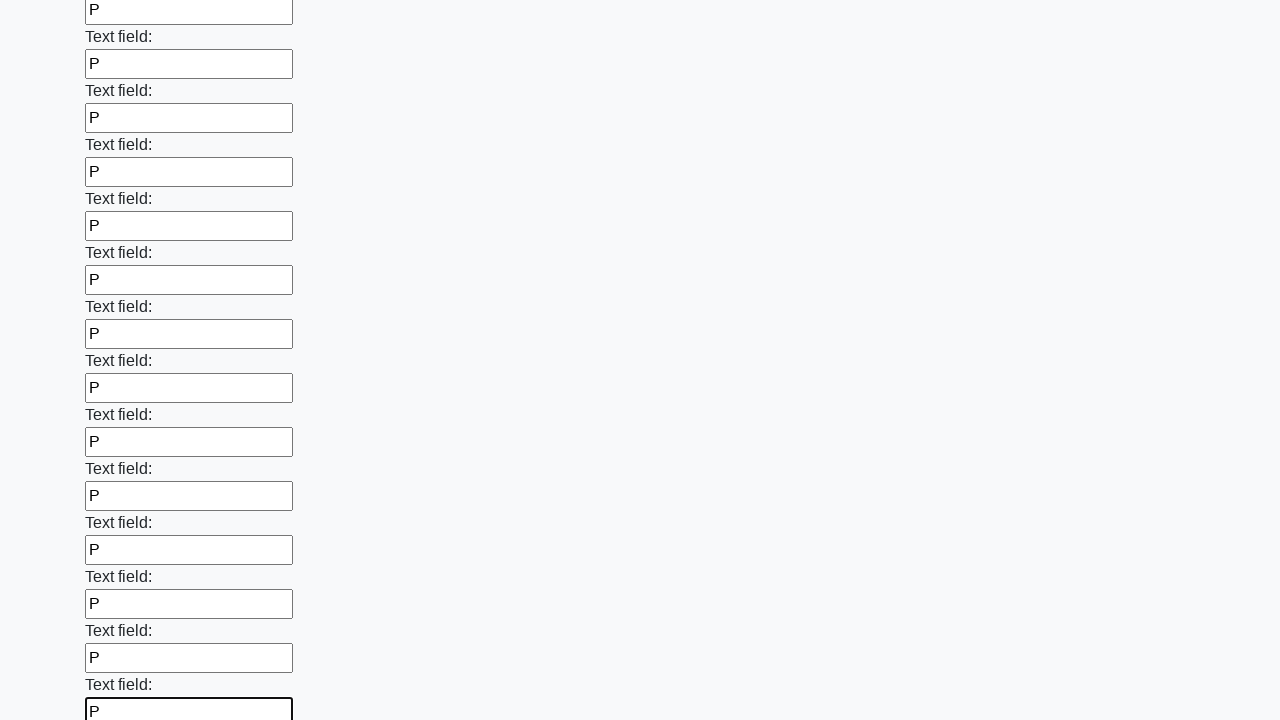

Filled input field 78 of 100 with text 'P' on .first_block input >> nth=77
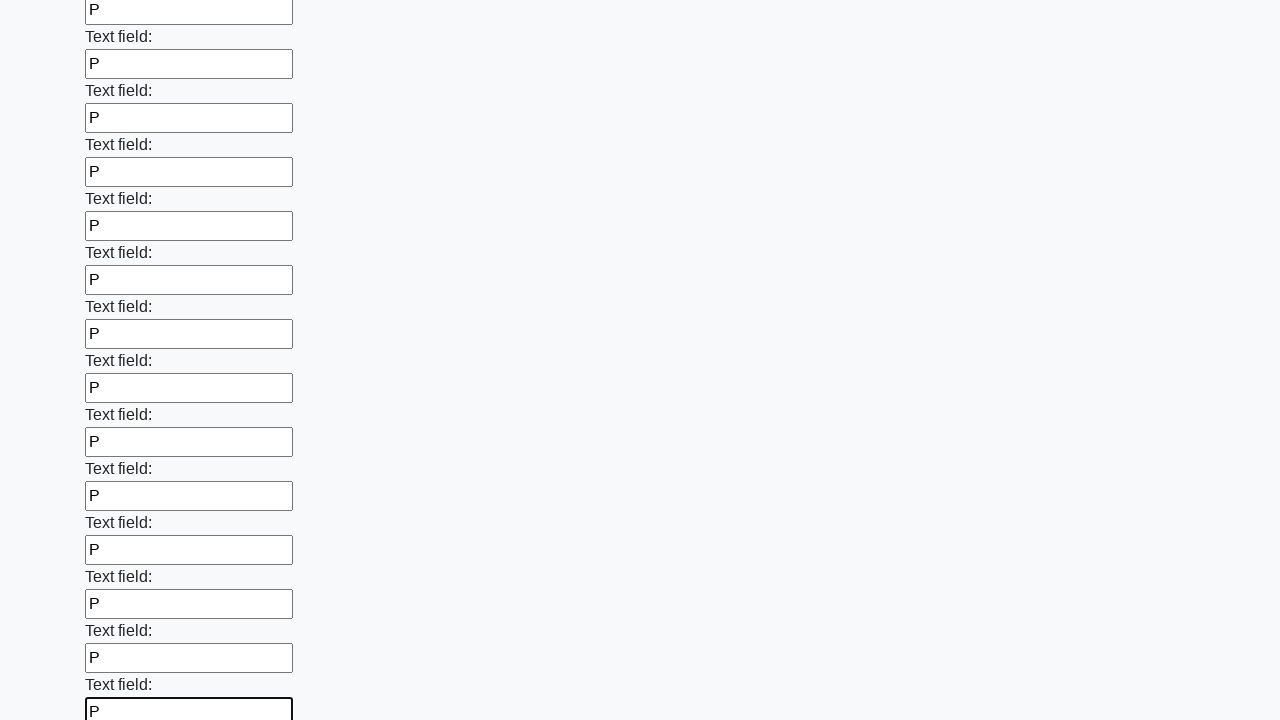

Filled input field 79 of 100 with text 'P' on .first_block input >> nth=78
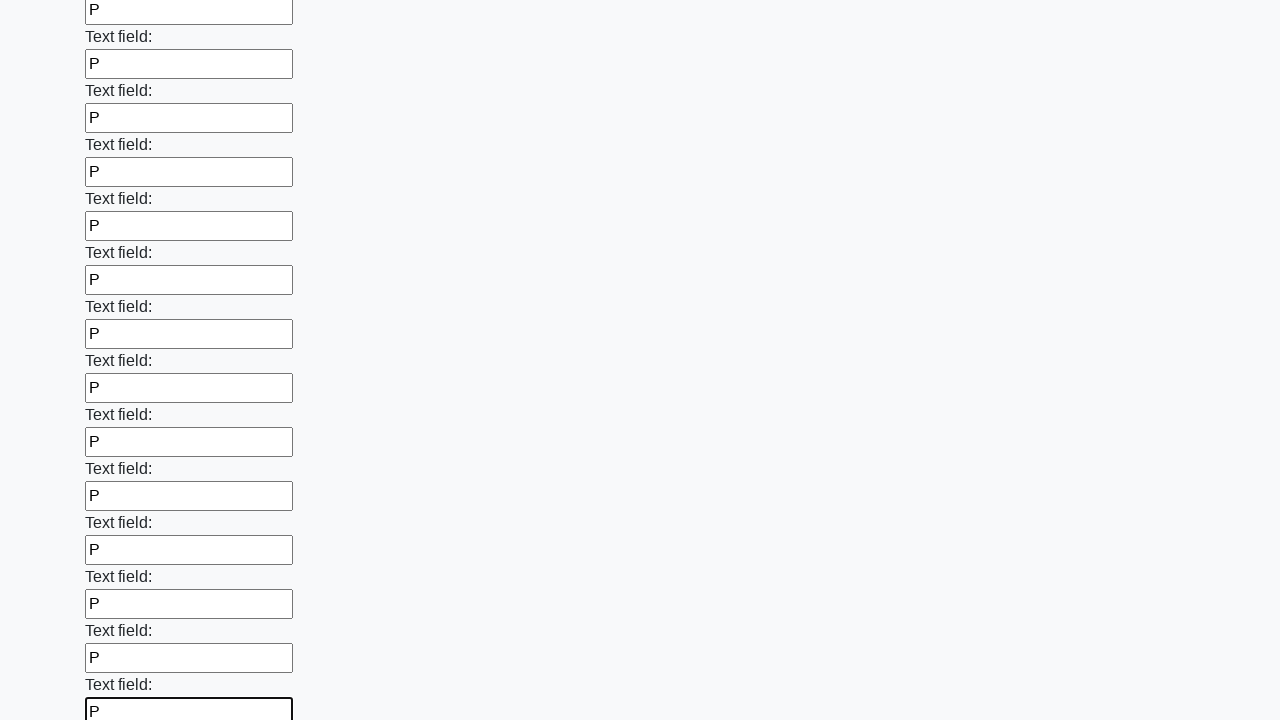

Filled input field 80 of 100 with text 'P' on .first_block input >> nth=79
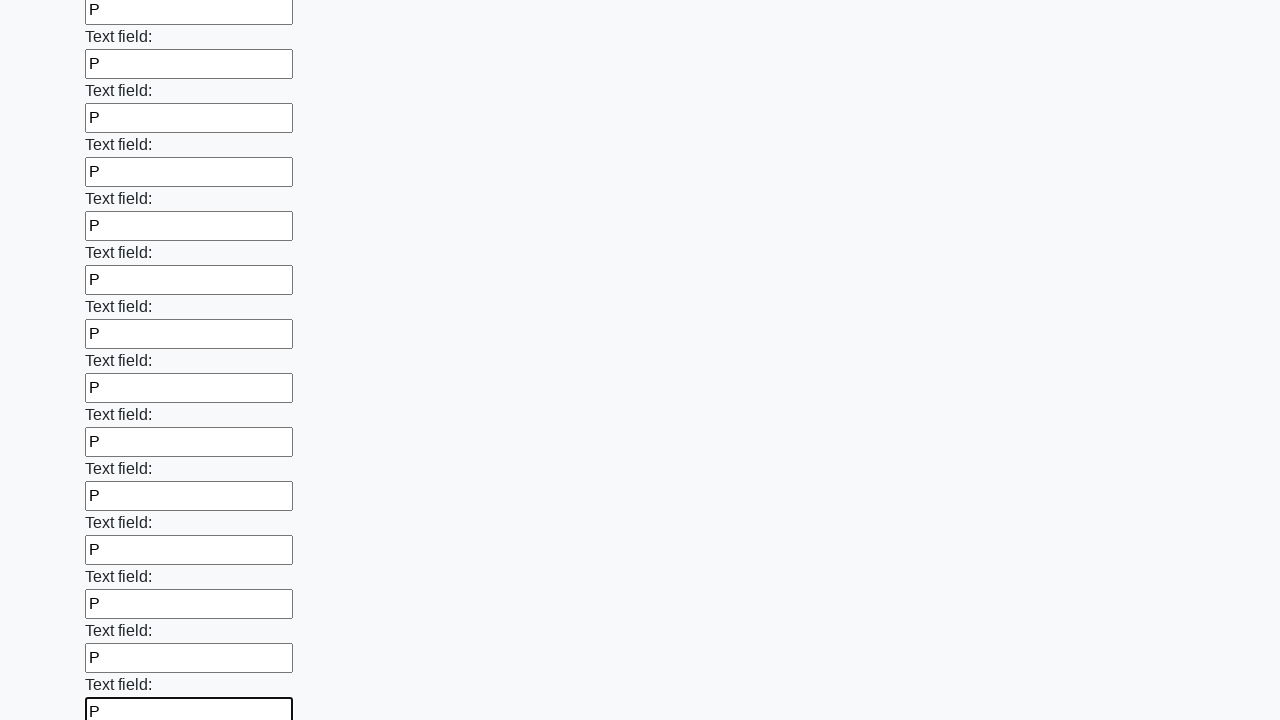

Filled input field 81 of 100 with text 'P' on .first_block input >> nth=80
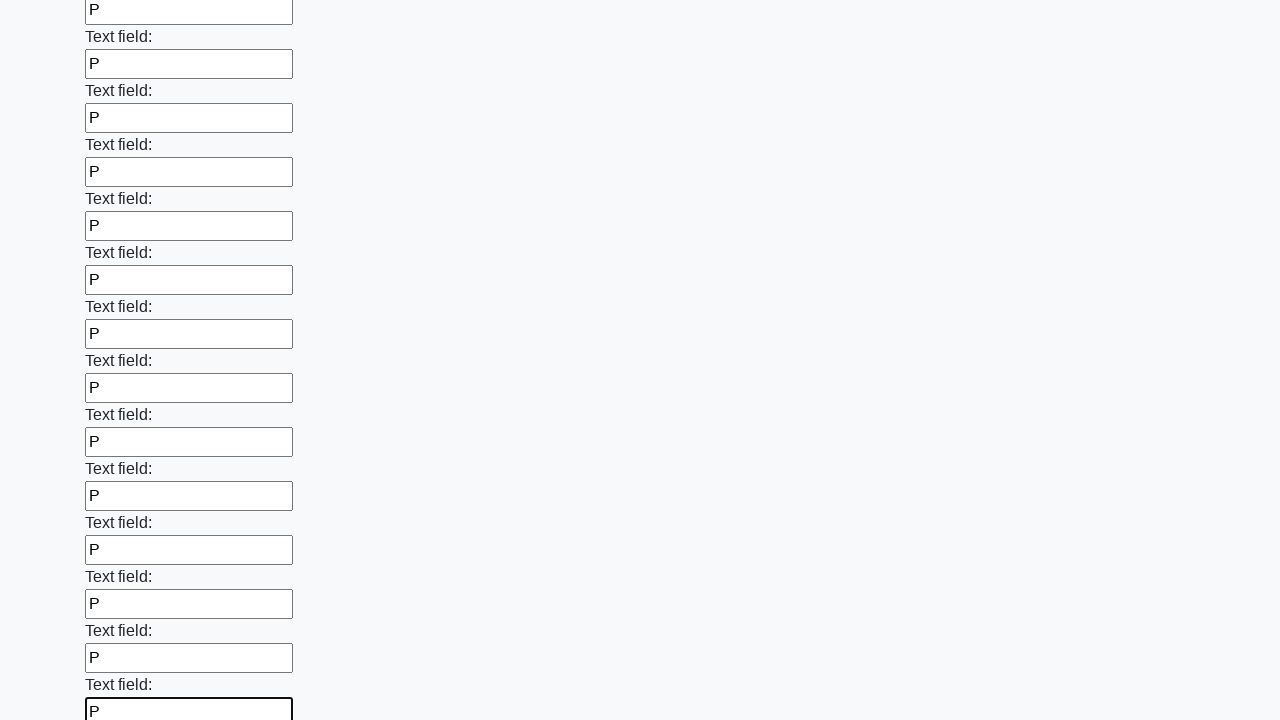

Filled input field 82 of 100 with text 'P' on .first_block input >> nth=81
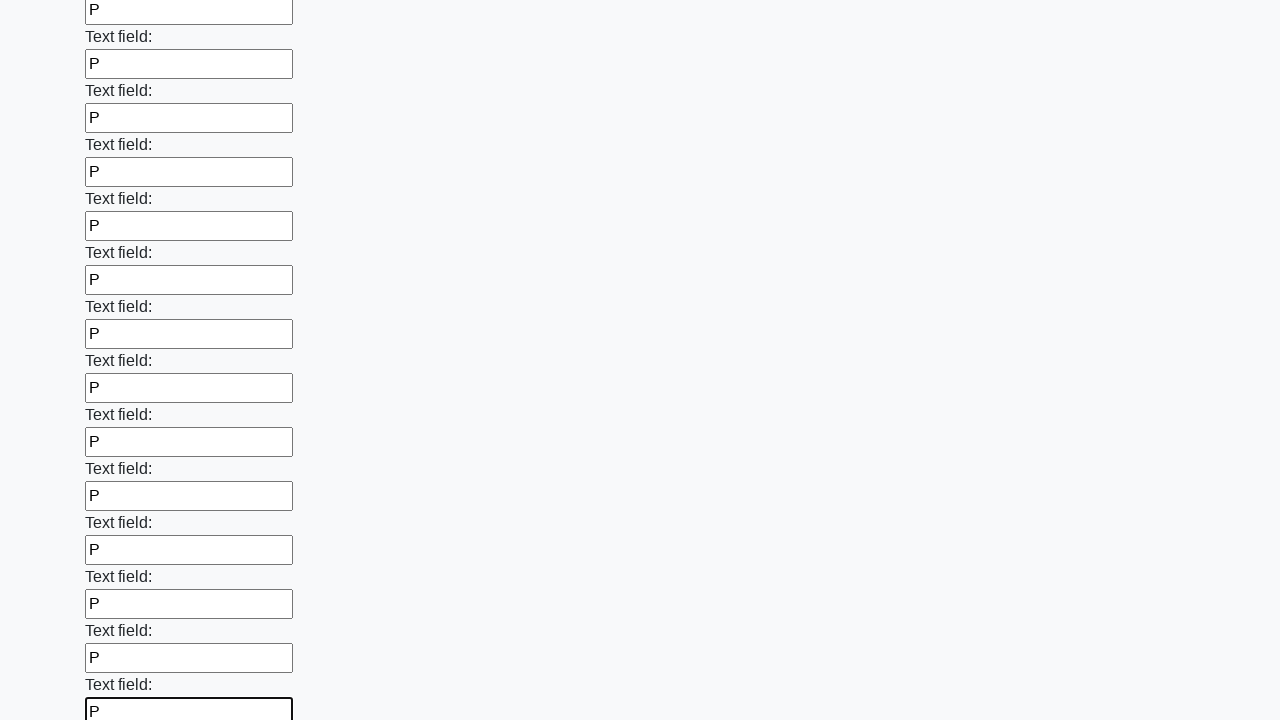

Filled input field 83 of 100 with text 'P' on .first_block input >> nth=82
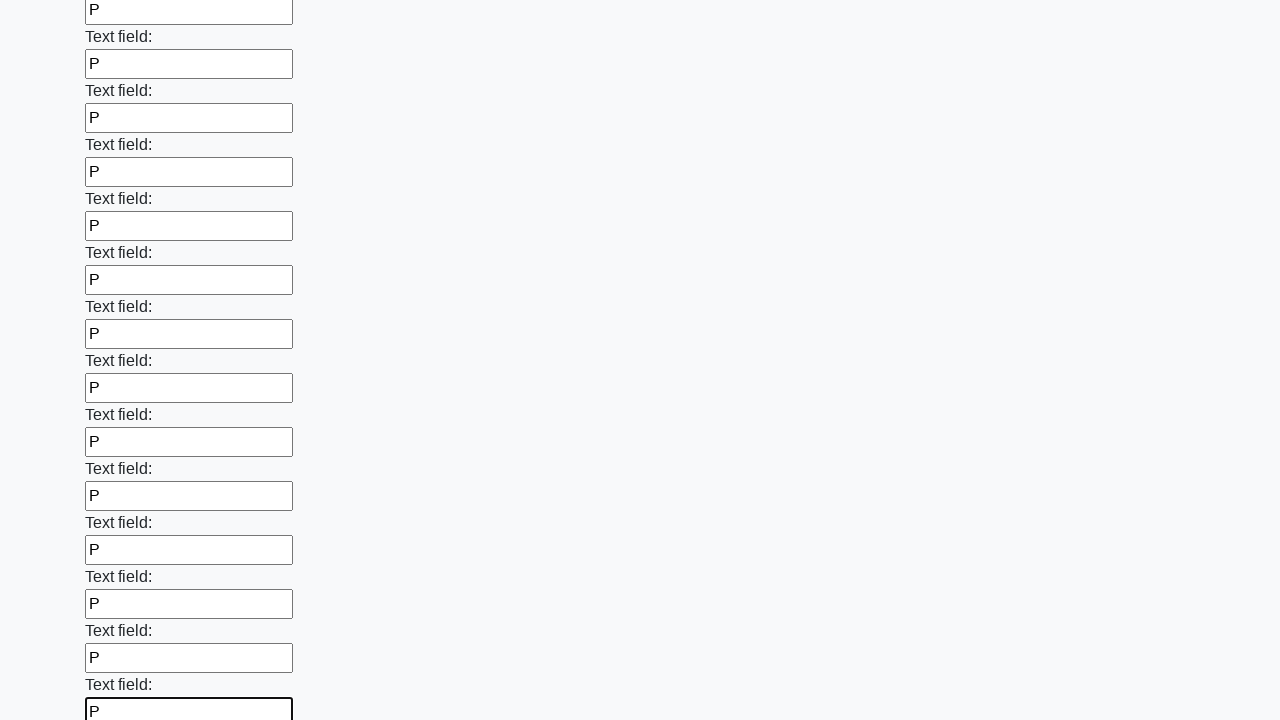

Filled input field 84 of 100 with text 'P' on .first_block input >> nth=83
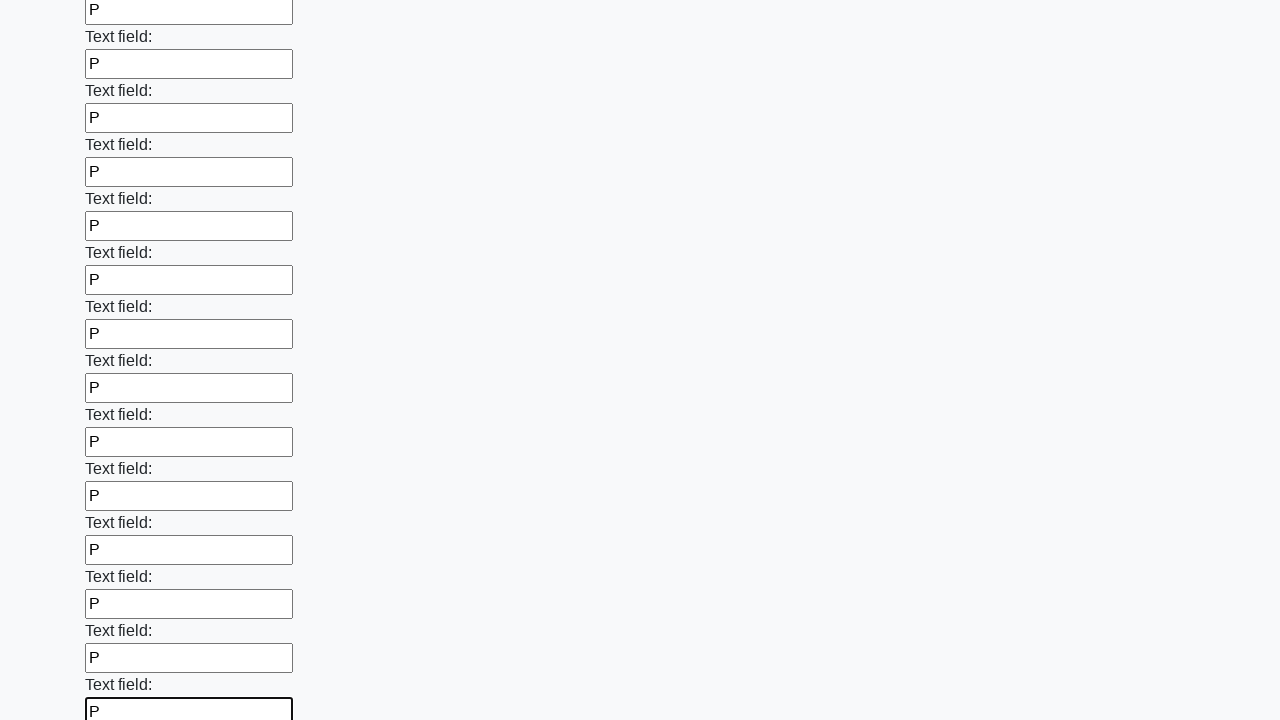

Filled input field 85 of 100 with text 'P' on .first_block input >> nth=84
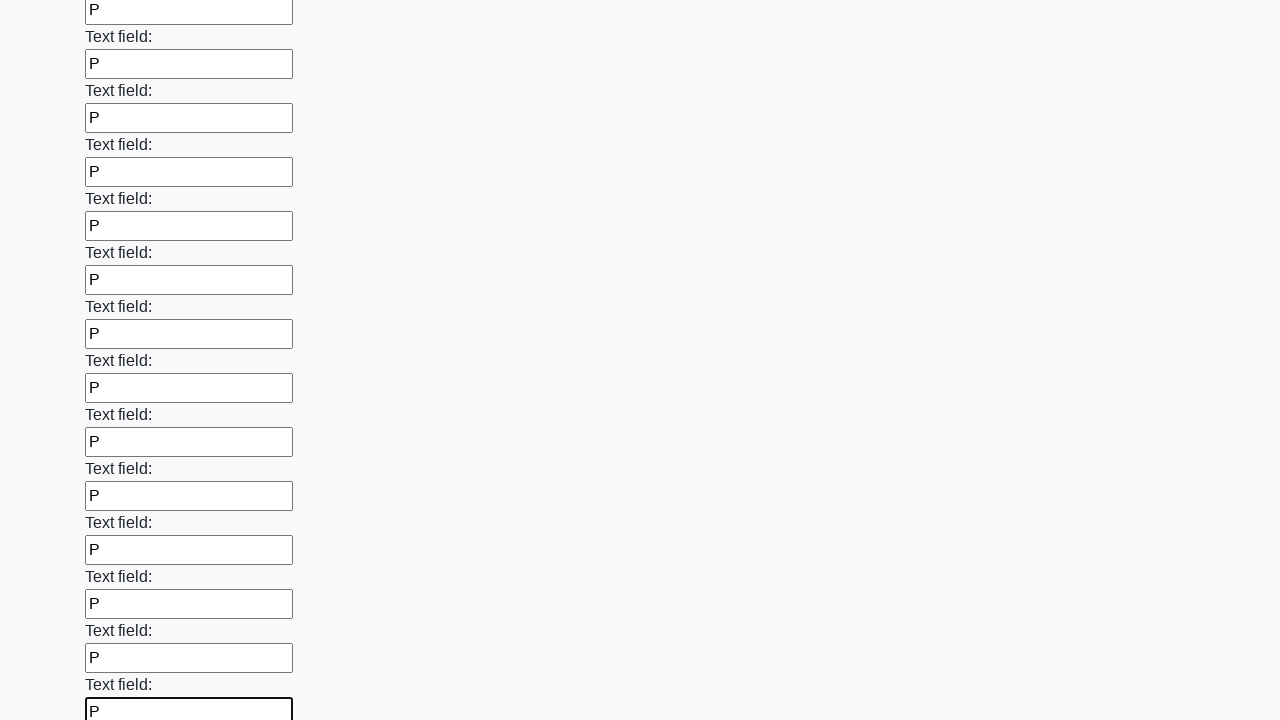

Filled input field 86 of 100 with text 'P' on .first_block input >> nth=85
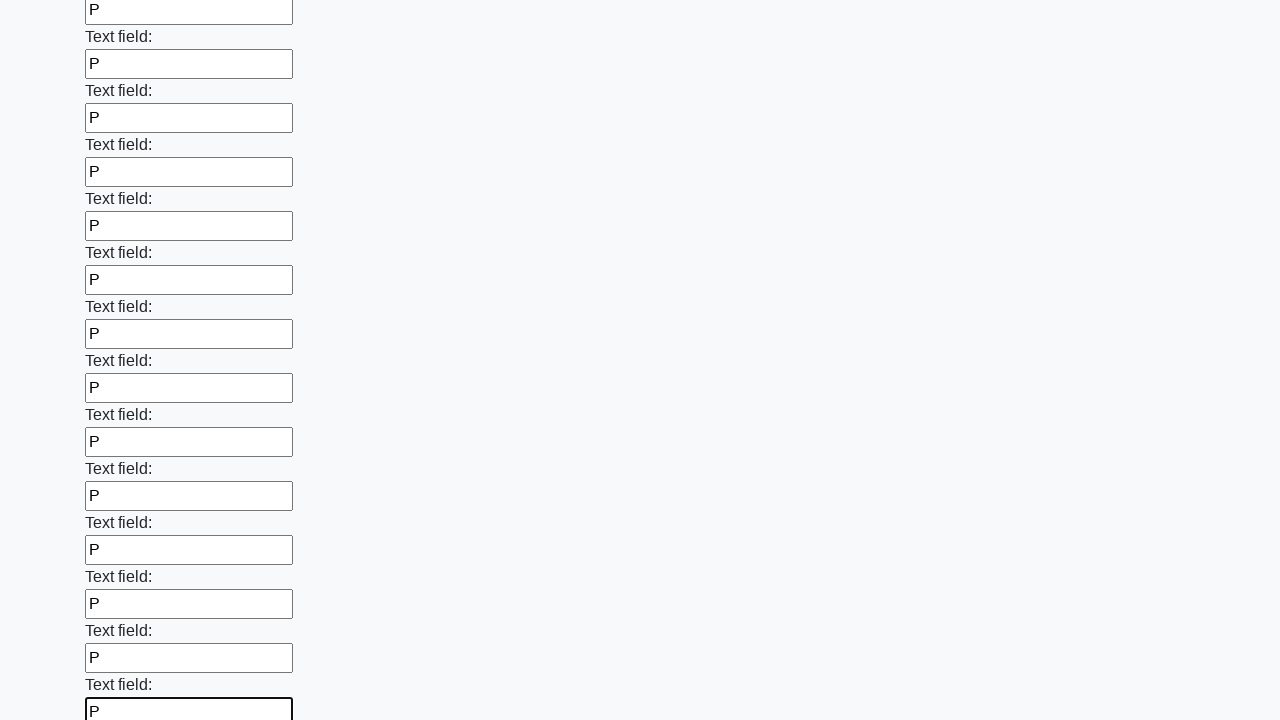

Filled input field 87 of 100 with text 'P' on .first_block input >> nth=86
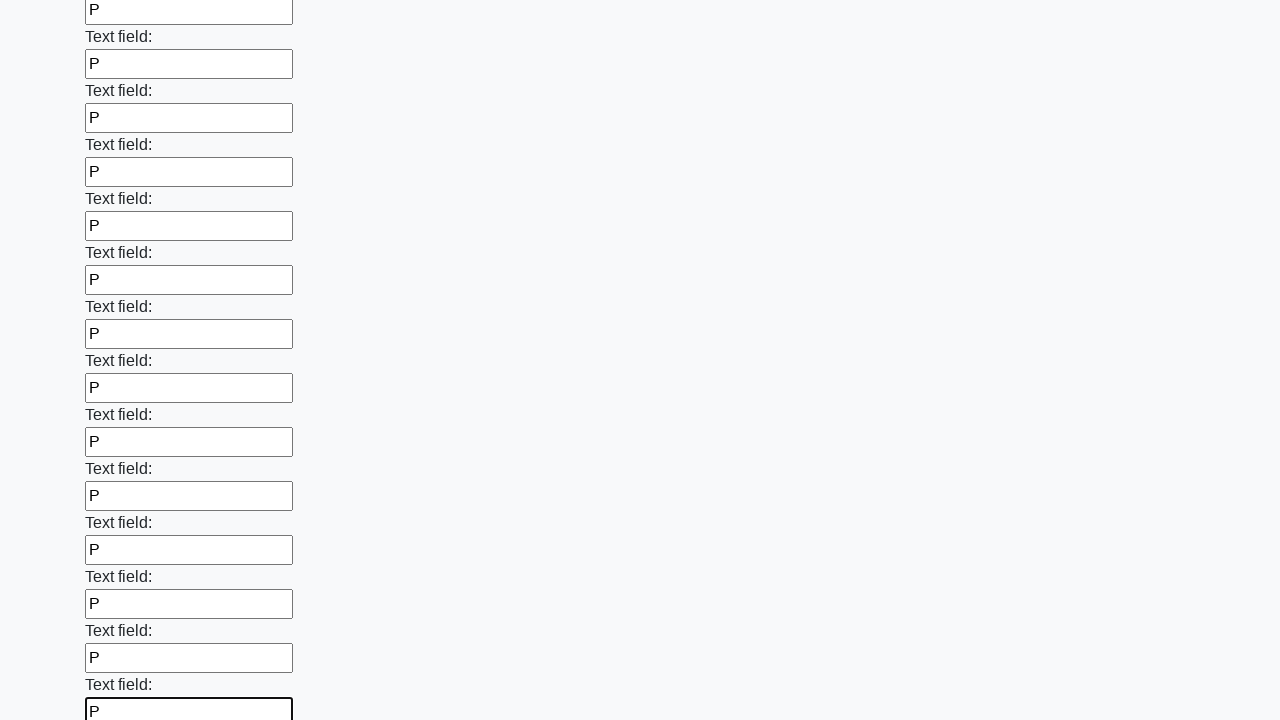

Filled input field 88 of 100 with text 'P' on .first_block input >> nth=87
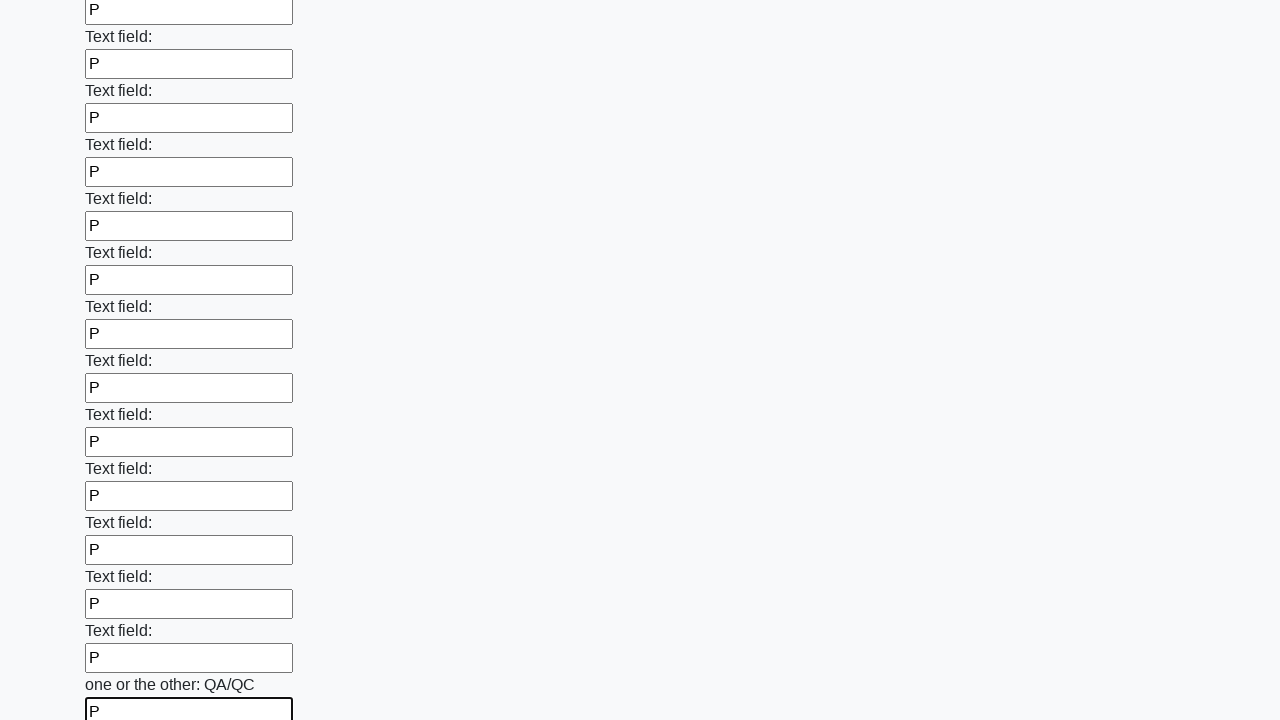

Filled input field 89 of 100 with text 'P' on .first_block input >> nth=88
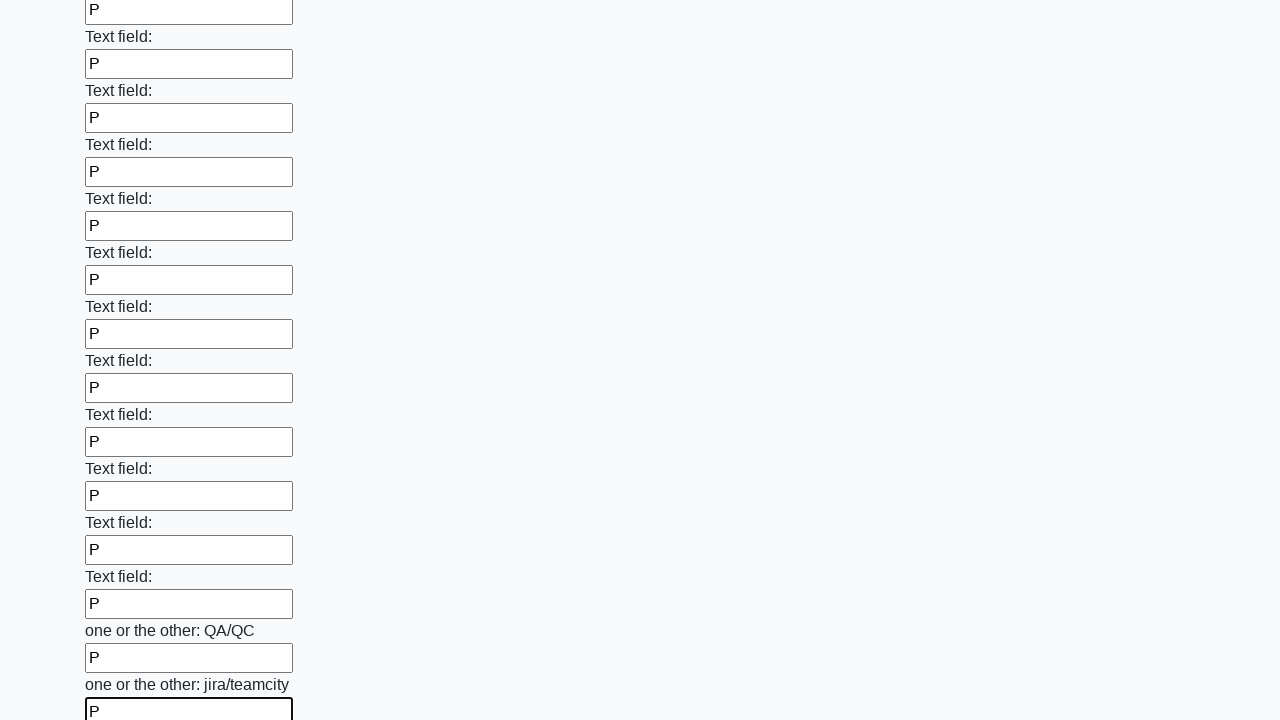

Filled input field 90 of 100 with text 'P' on .first_block input >> nth=89
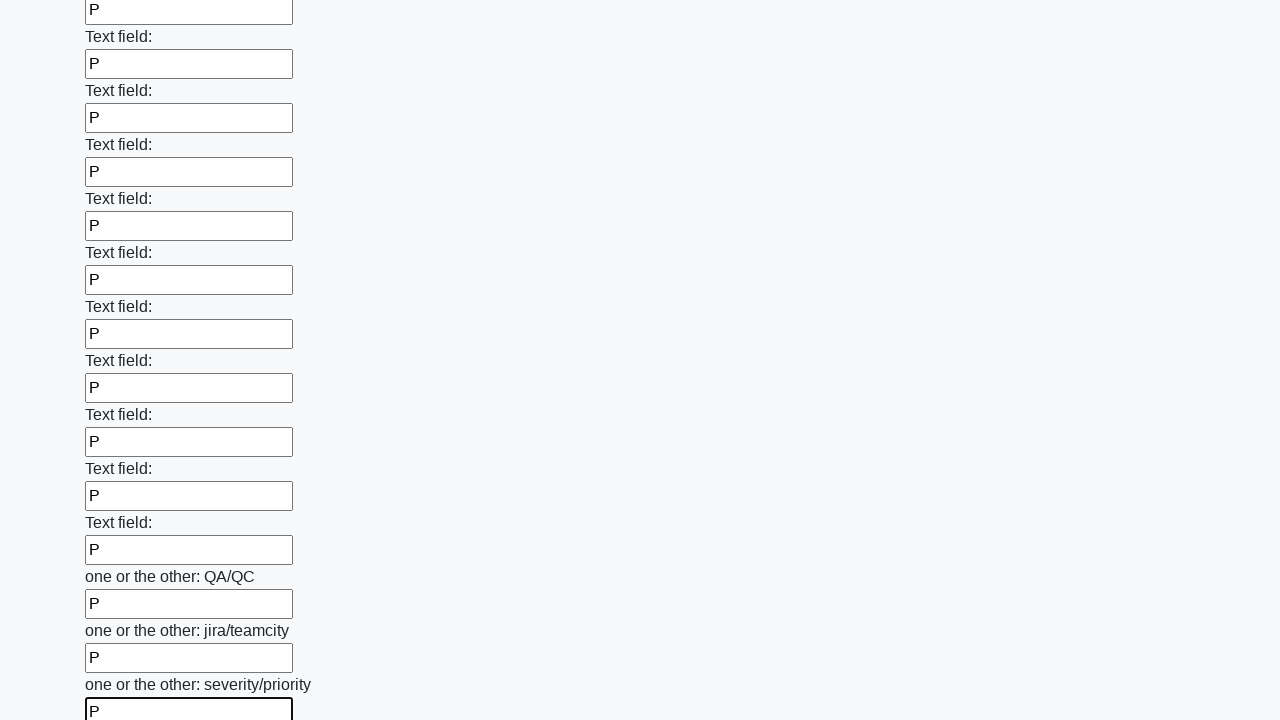

Filled input field 91 of 100 with text 'P' on .first_block input >> nth=90
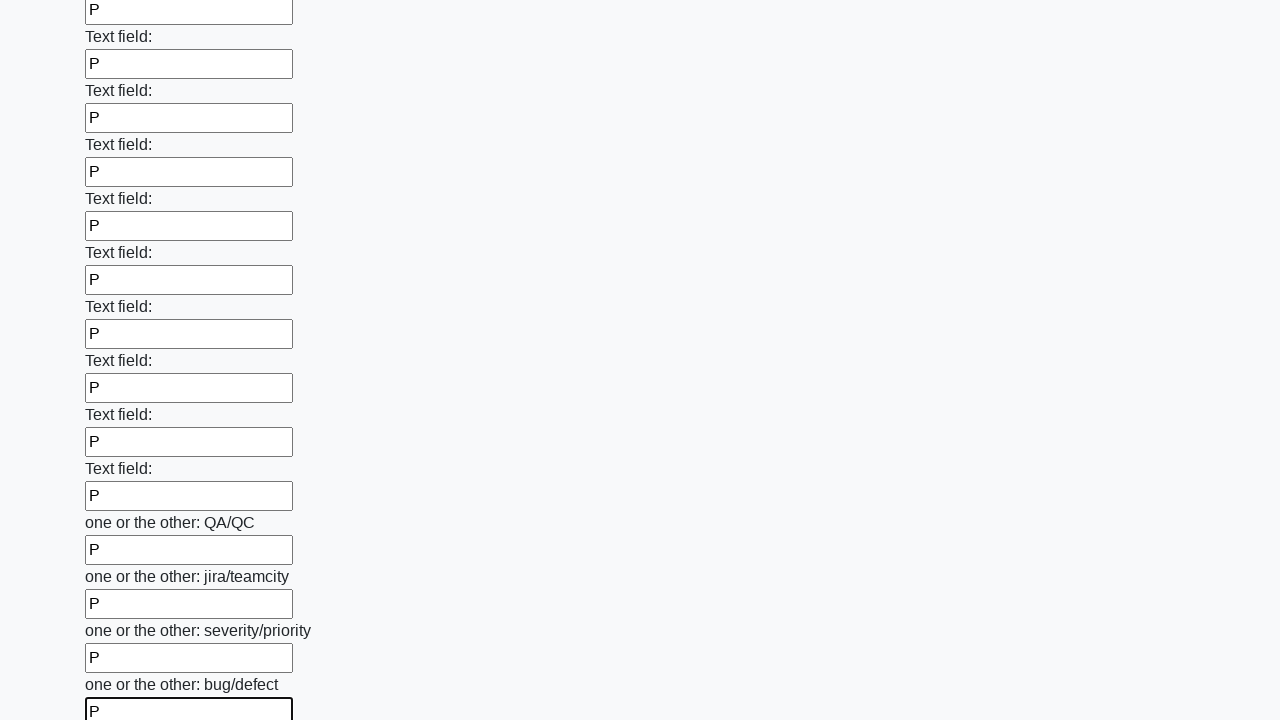

Filled input field 92 of 100 with text 'P' on .first_block input >> nth=91
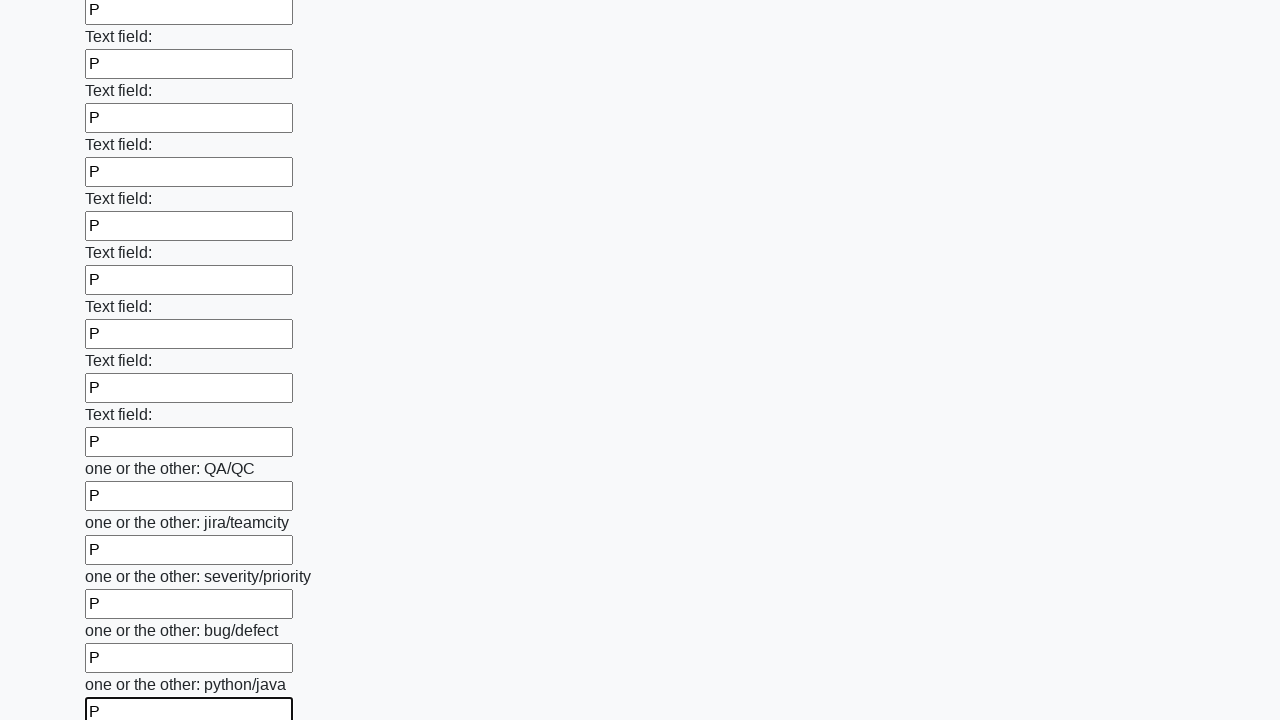

Filled input field 93 of 100 with text 'P' on .first_block input >> nth=92
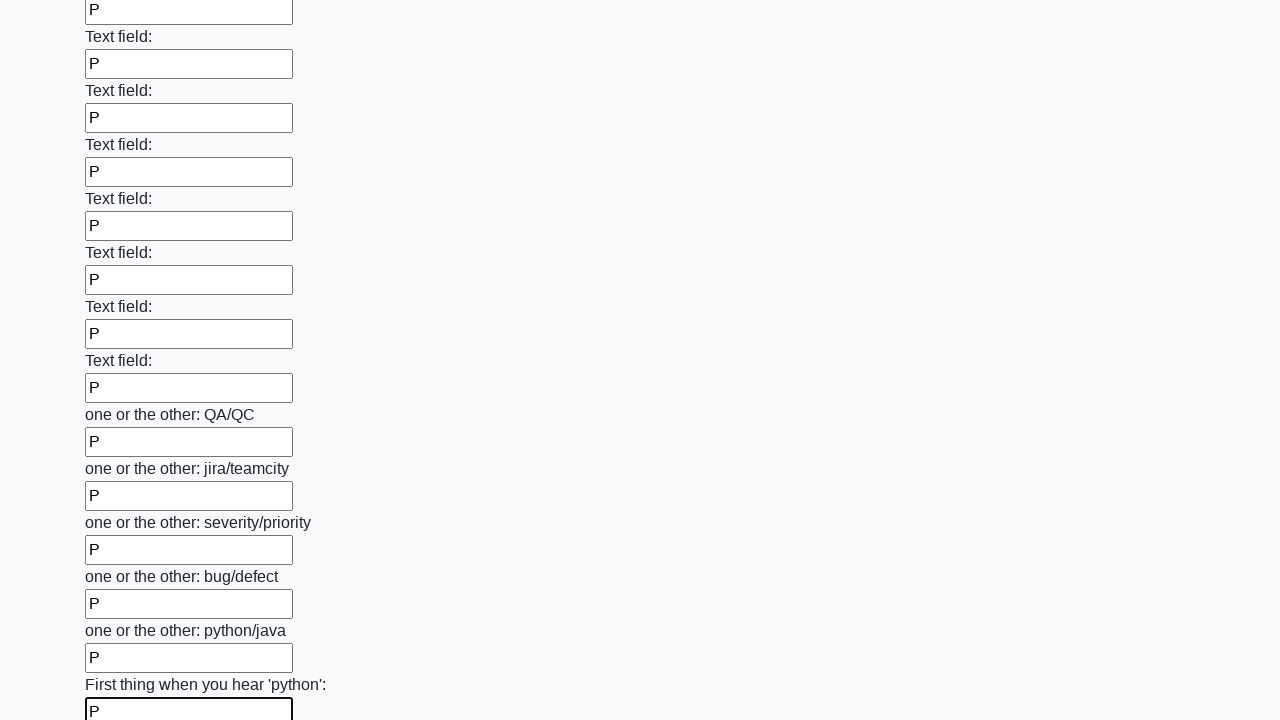

Filled input field 94 of 100 with text 'P' on .first_block input >> nth=93
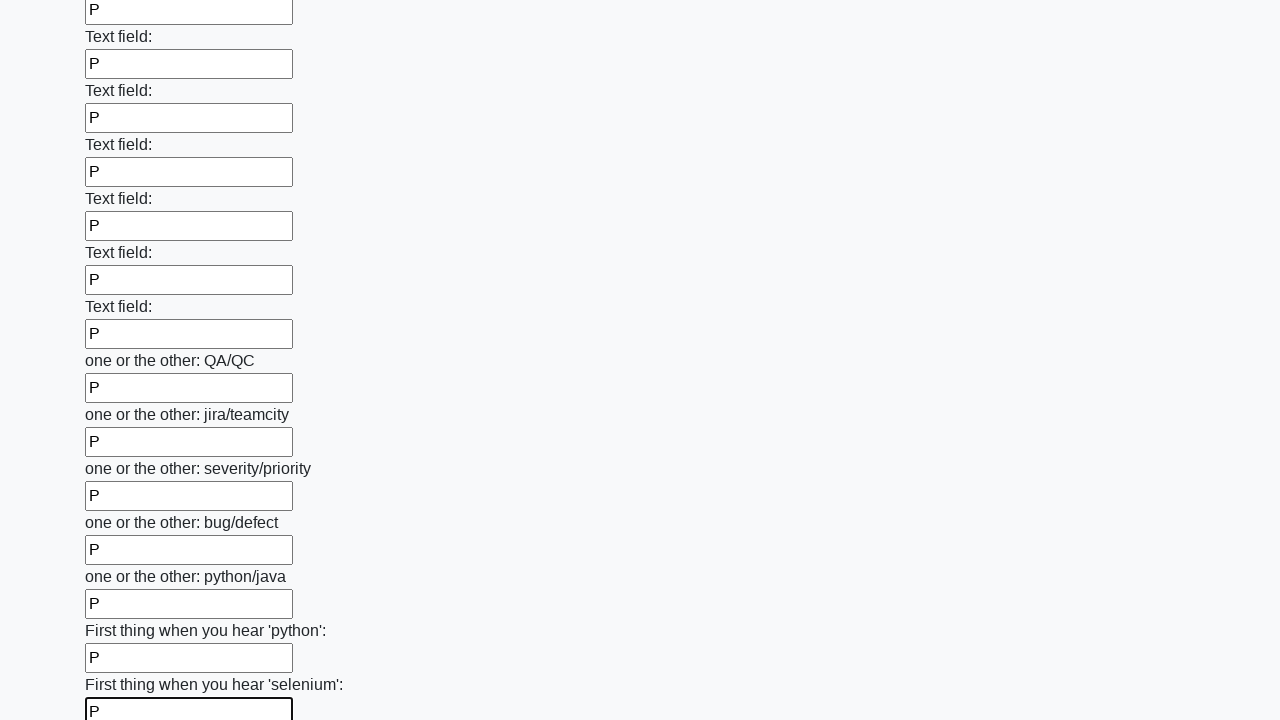

Filled input field 95 of 100 with text 'P' on .first_block input >> nth=94
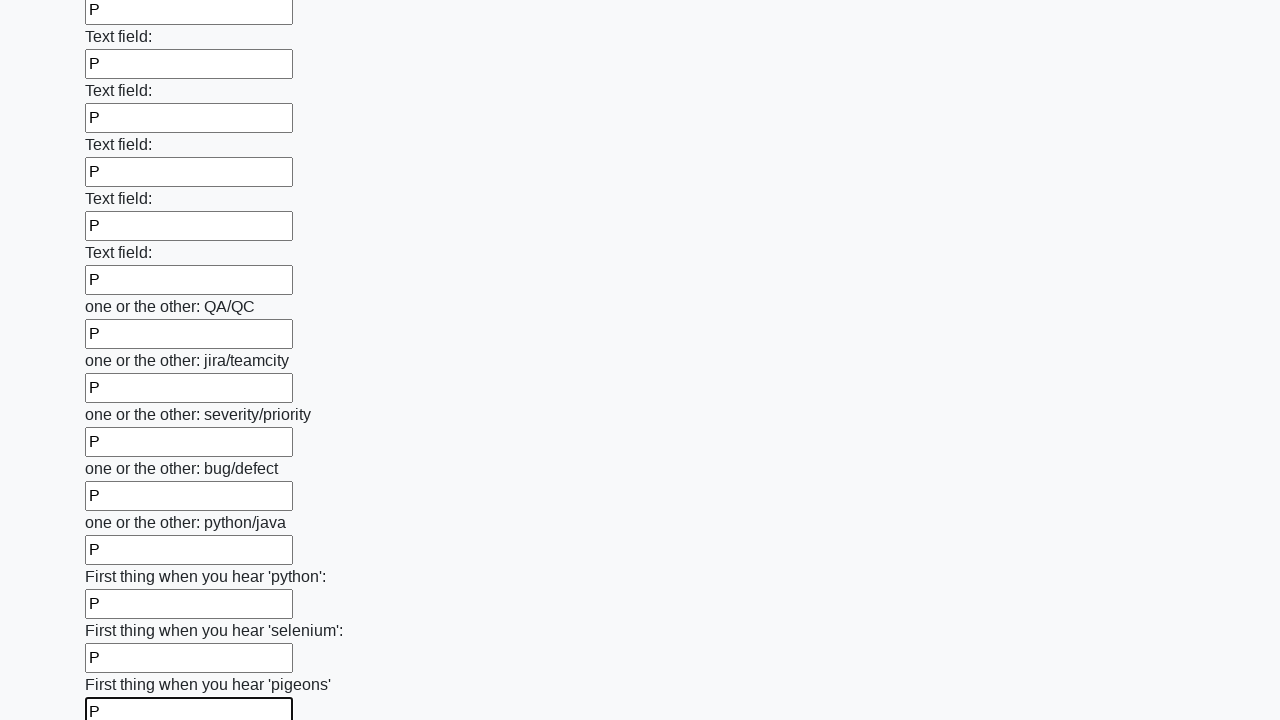

Filled input field 96 of 100 with text 'P' on .first_block input >> nth=95
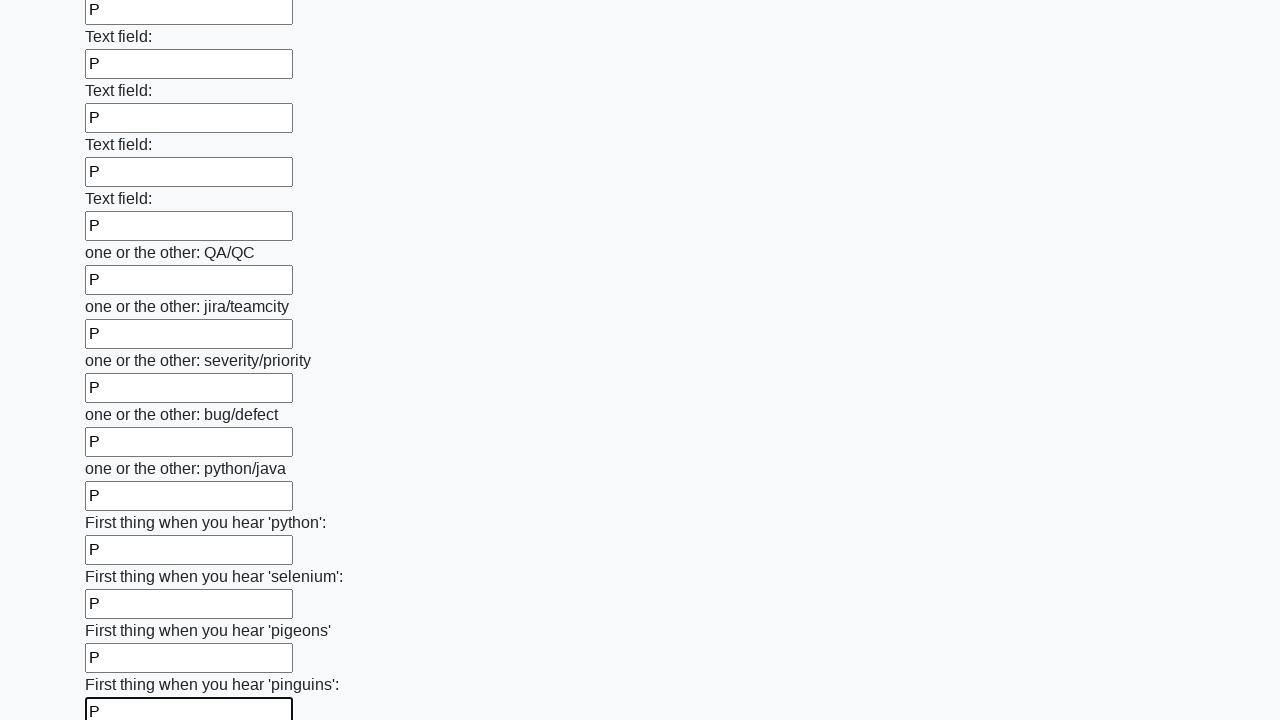

Filled input field 97 of 100 with text 'P' on .first_block input >> nth=96
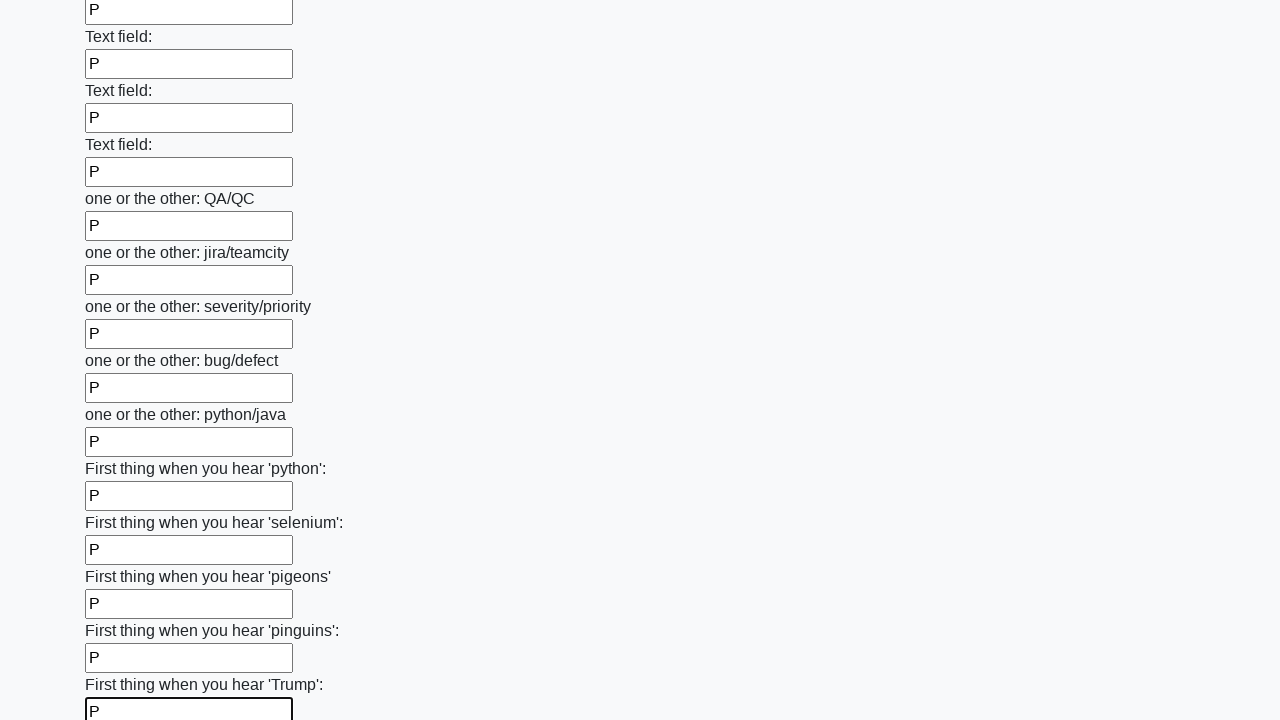

Filled input field 98 of 100 with text 'P' on .first_block input >> nth=97
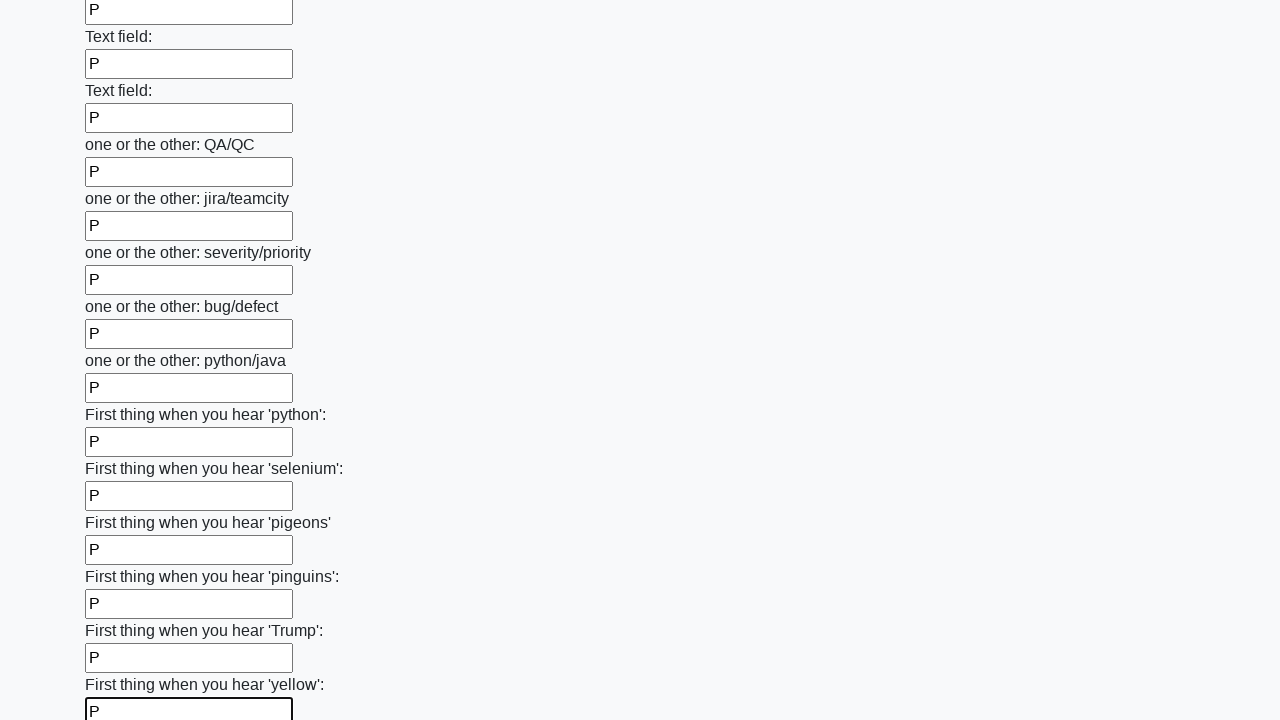

Filled input field 99 of 100 with text 'P' on .first_block input >> nth=98
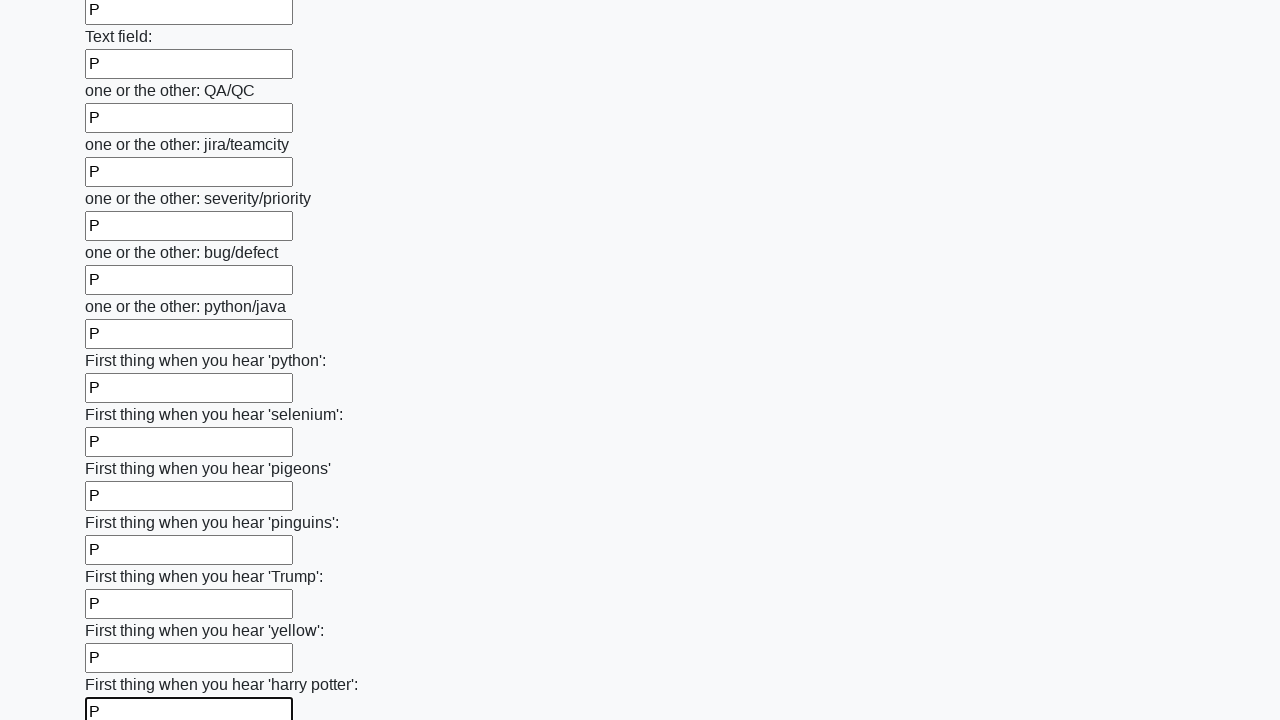

Filled input field 100 of 100 with text 'P' on .first_block input >> nth=99
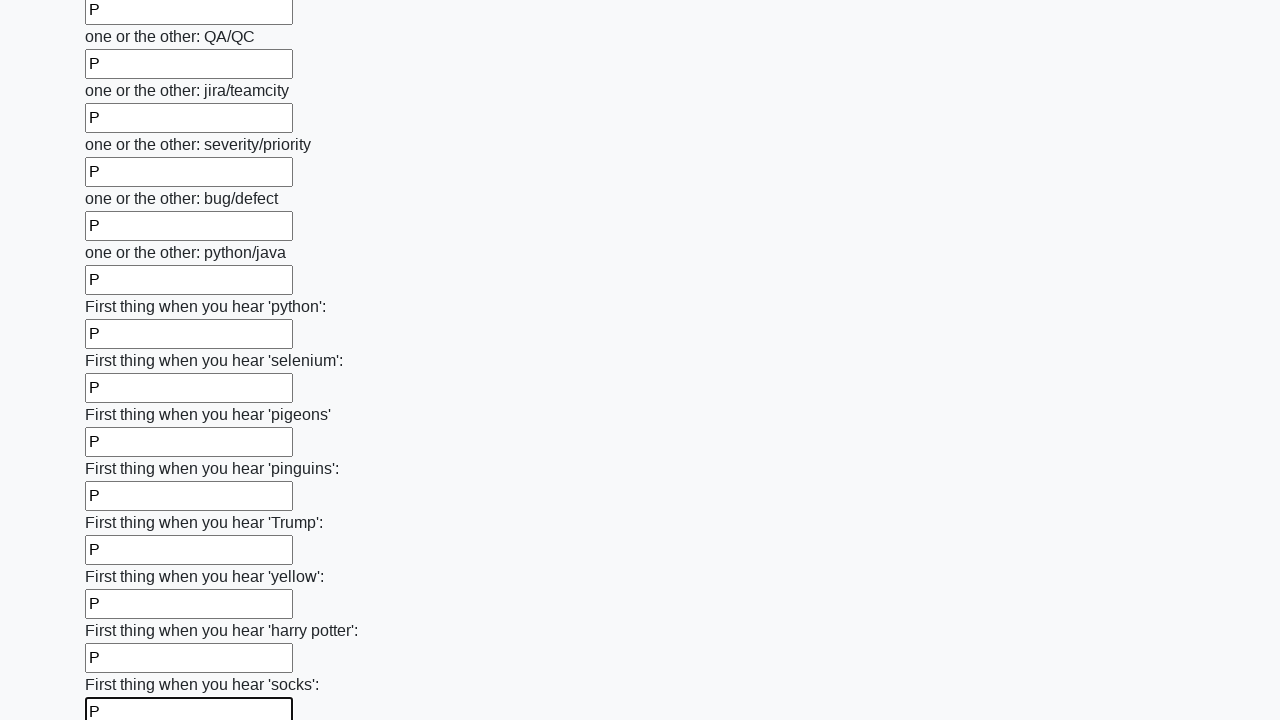

Clicked the submit button to submit the form at (123, 611) on button.btn
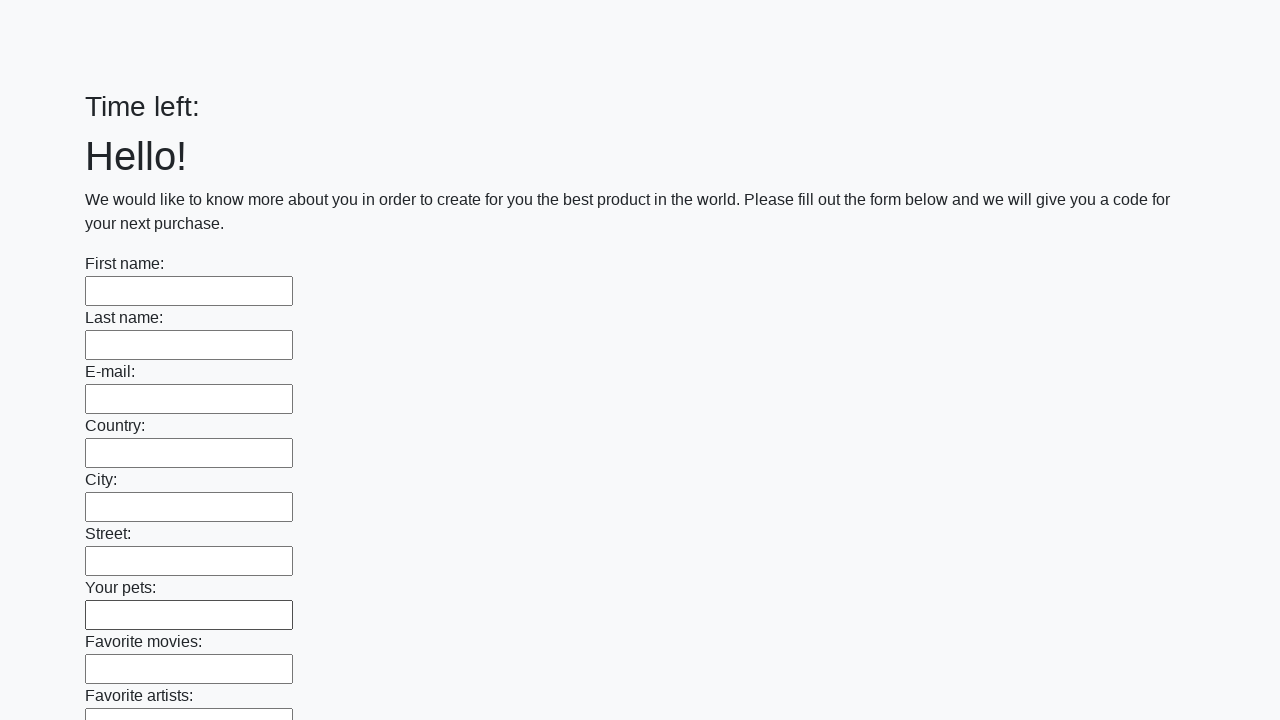

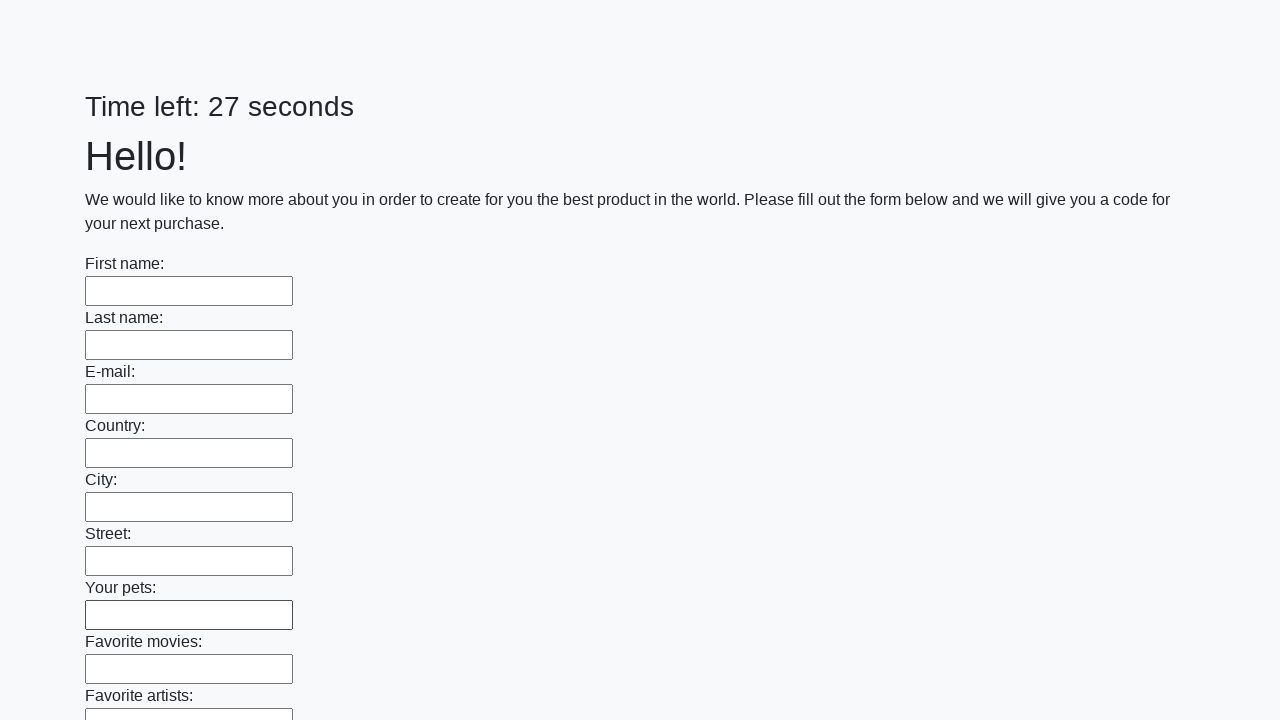